Tests clicking on each product image on the store homepage, verifying that the page navigates to a different page (title changes), then navigating back to the homepage.

Starting URL: https://store-qa.portnov.com/

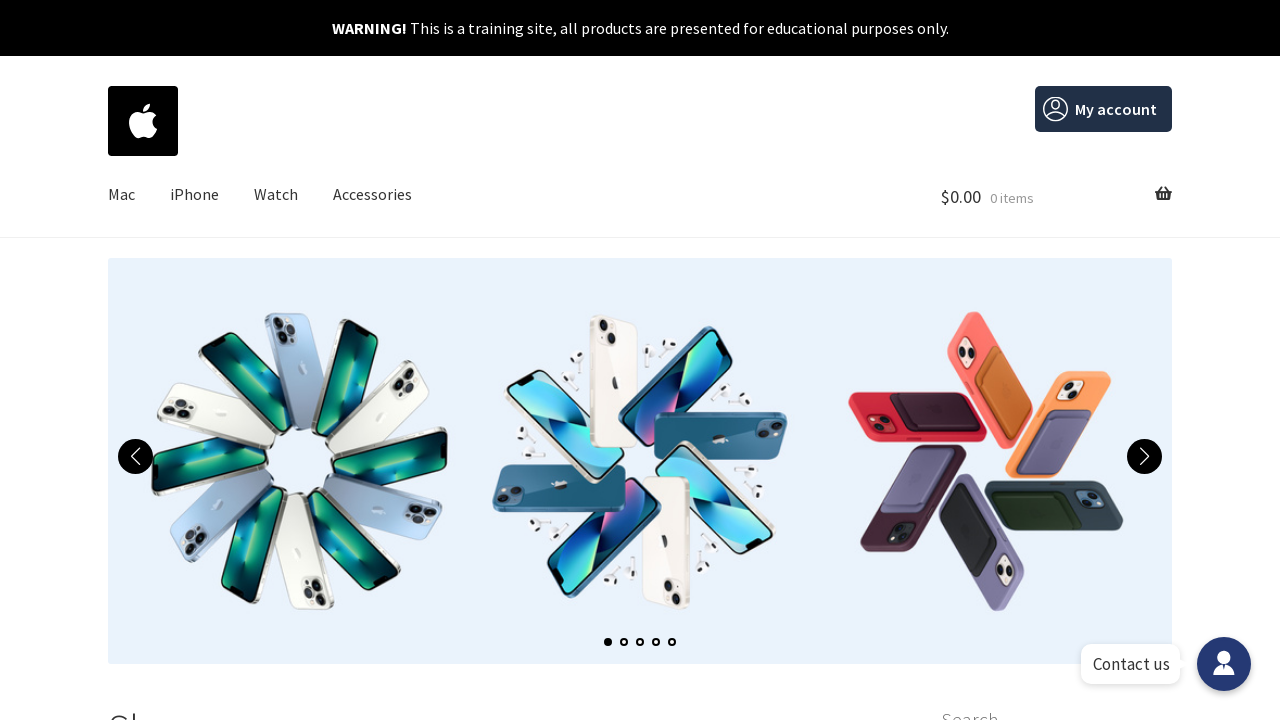

Retrieved initial page title from homepage
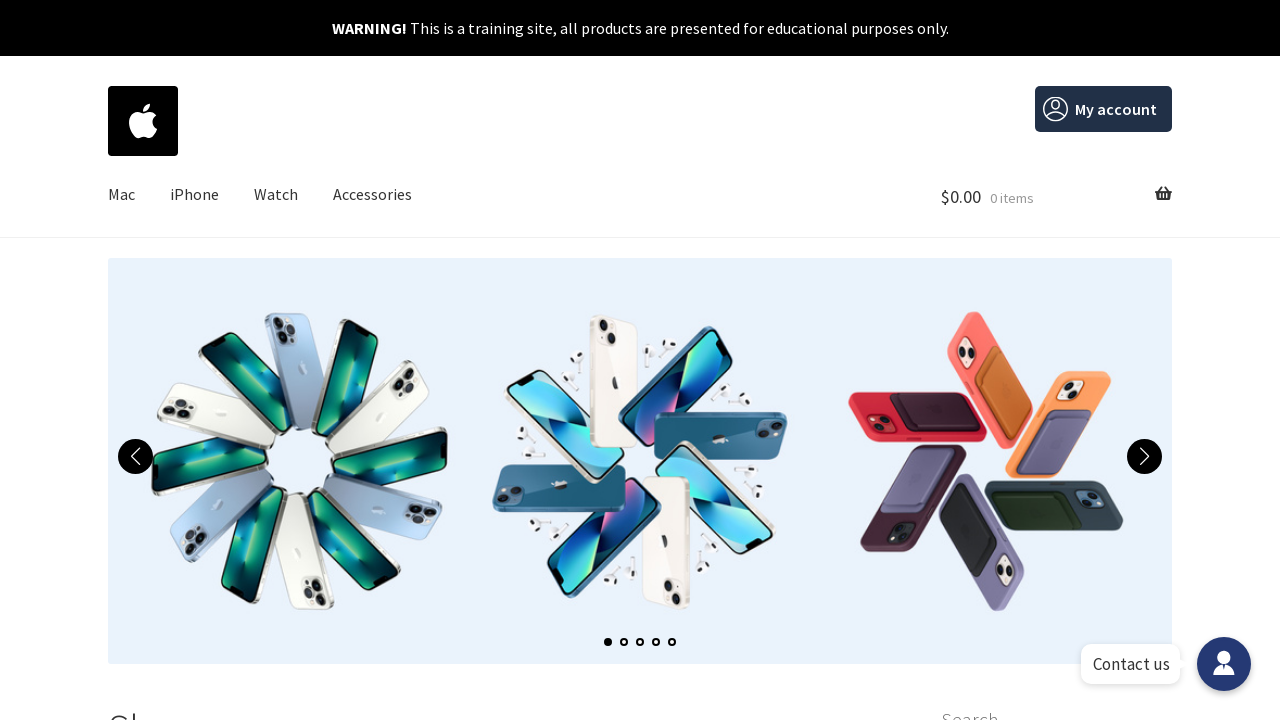

Waited for product images to load on homepage
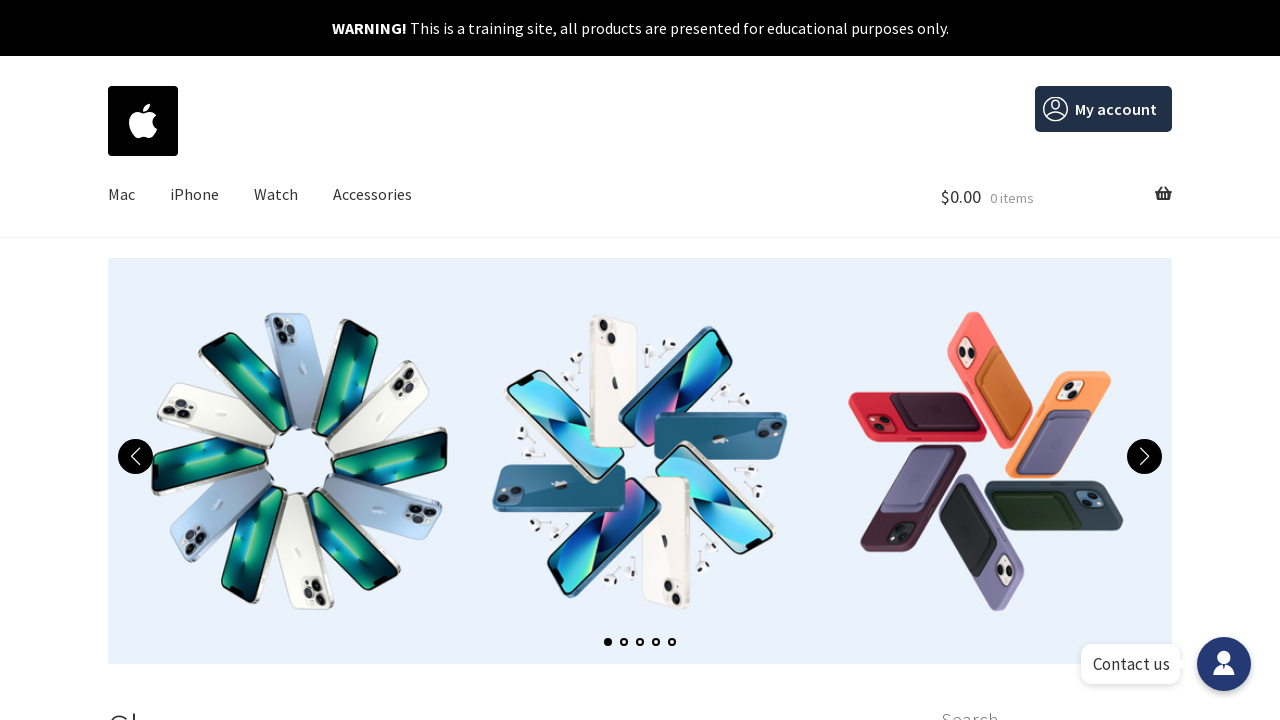

Found 12 products on homepage
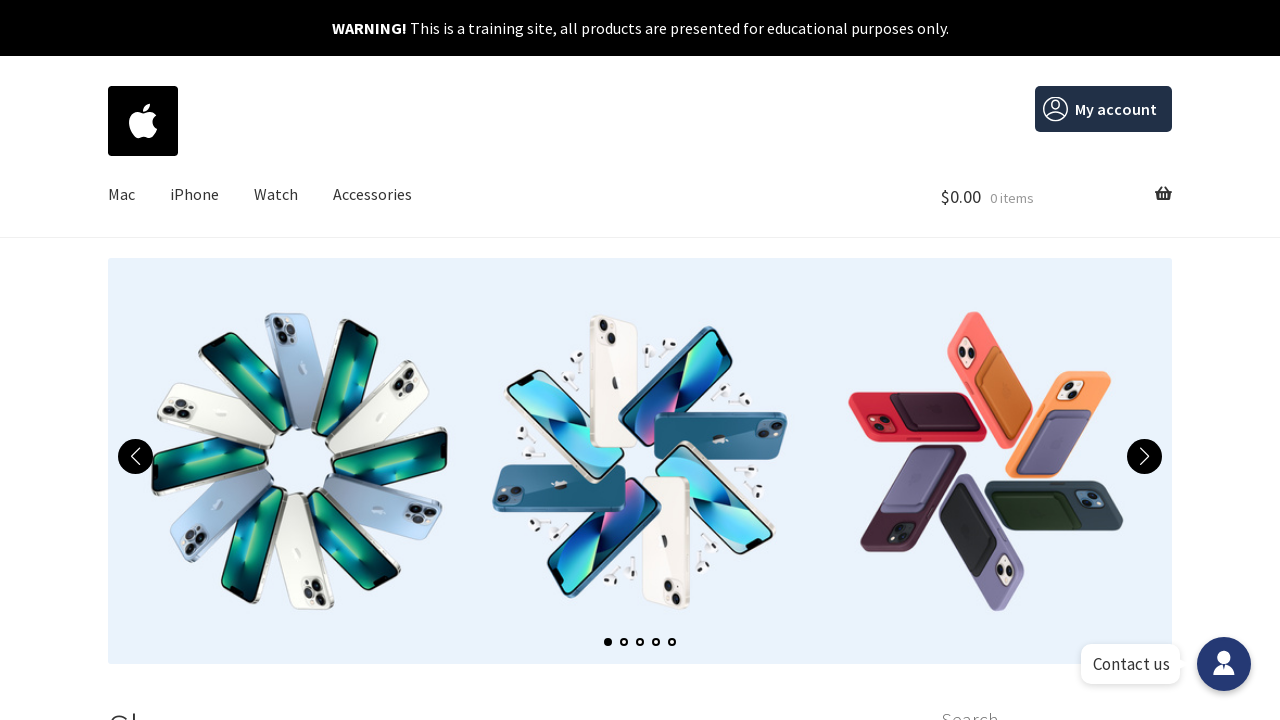

Clicked on product 1 at (224, 361) on ul.products.columns-3 img >> nth=0
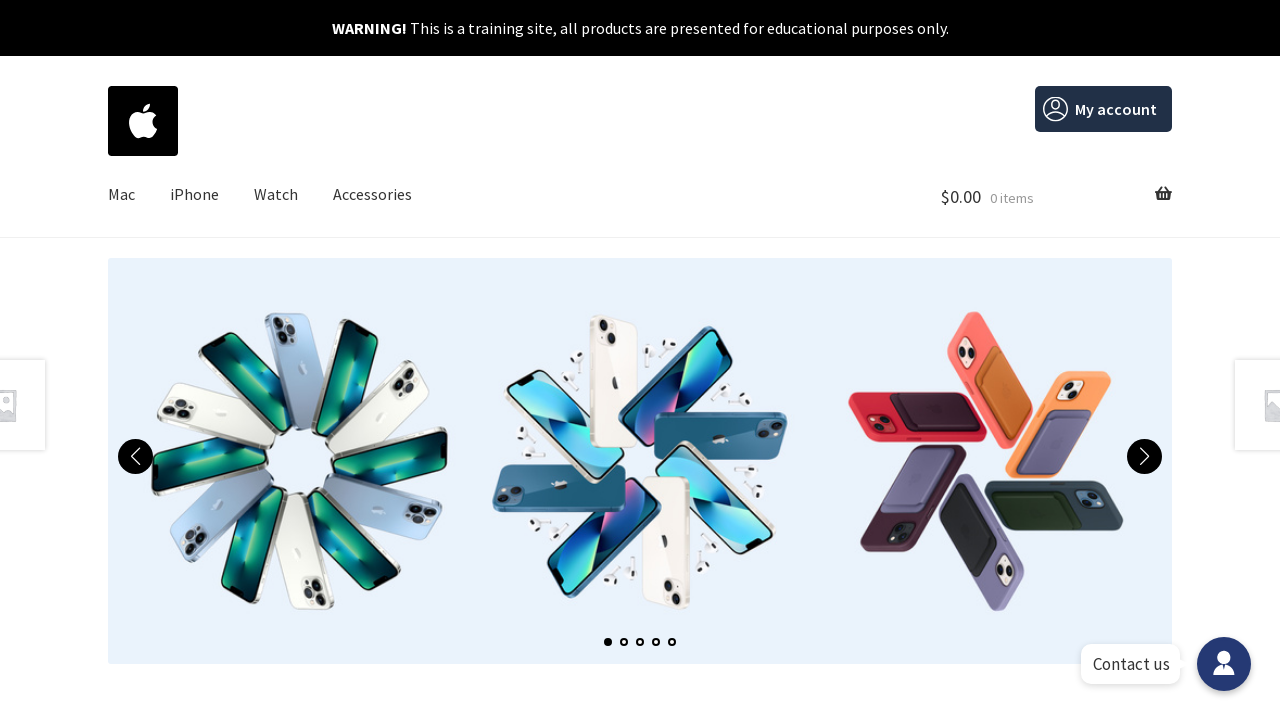

Waited for product page 1 to fully load
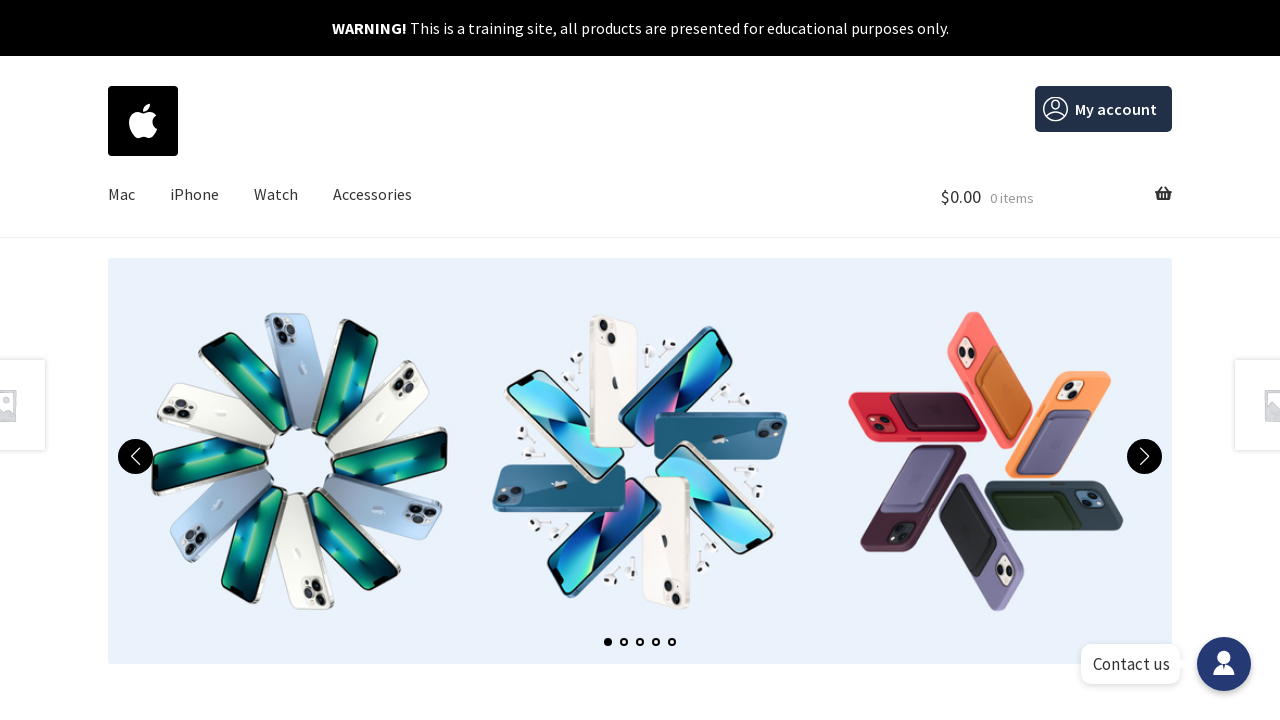

Retrieved product page title: 'acpWisLX – e-commerce'
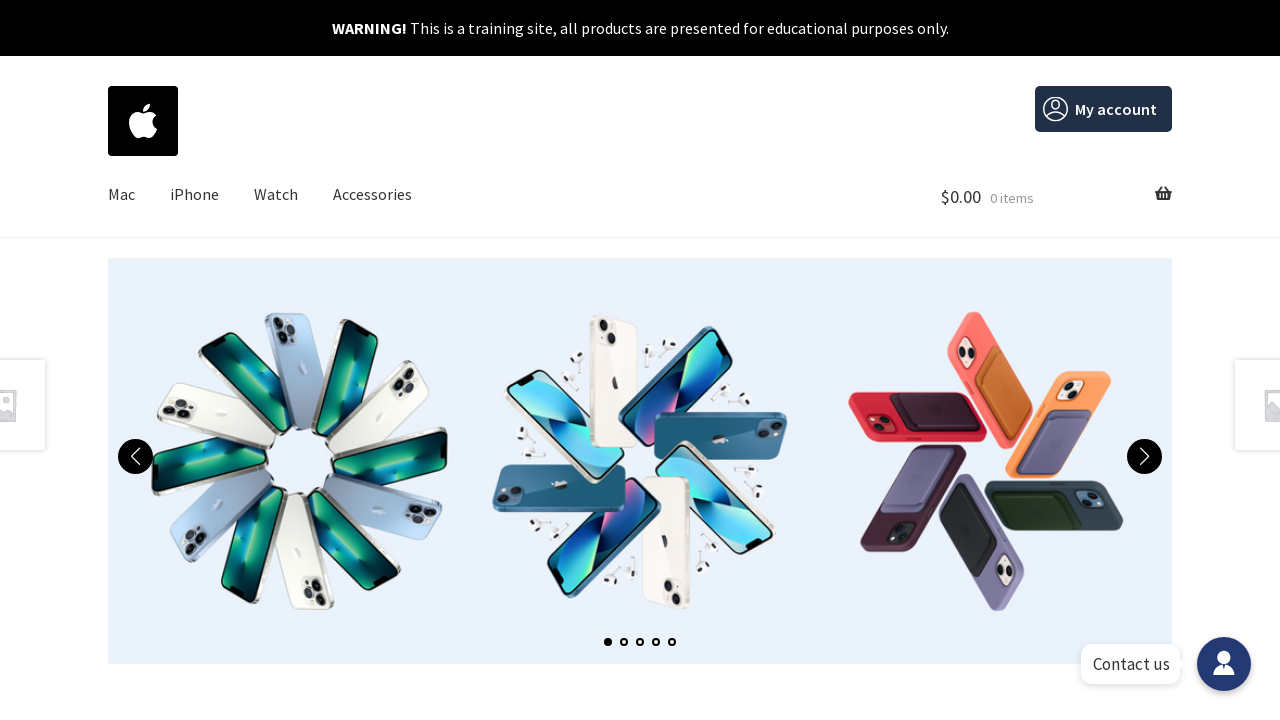

Verified page title changed for product 1
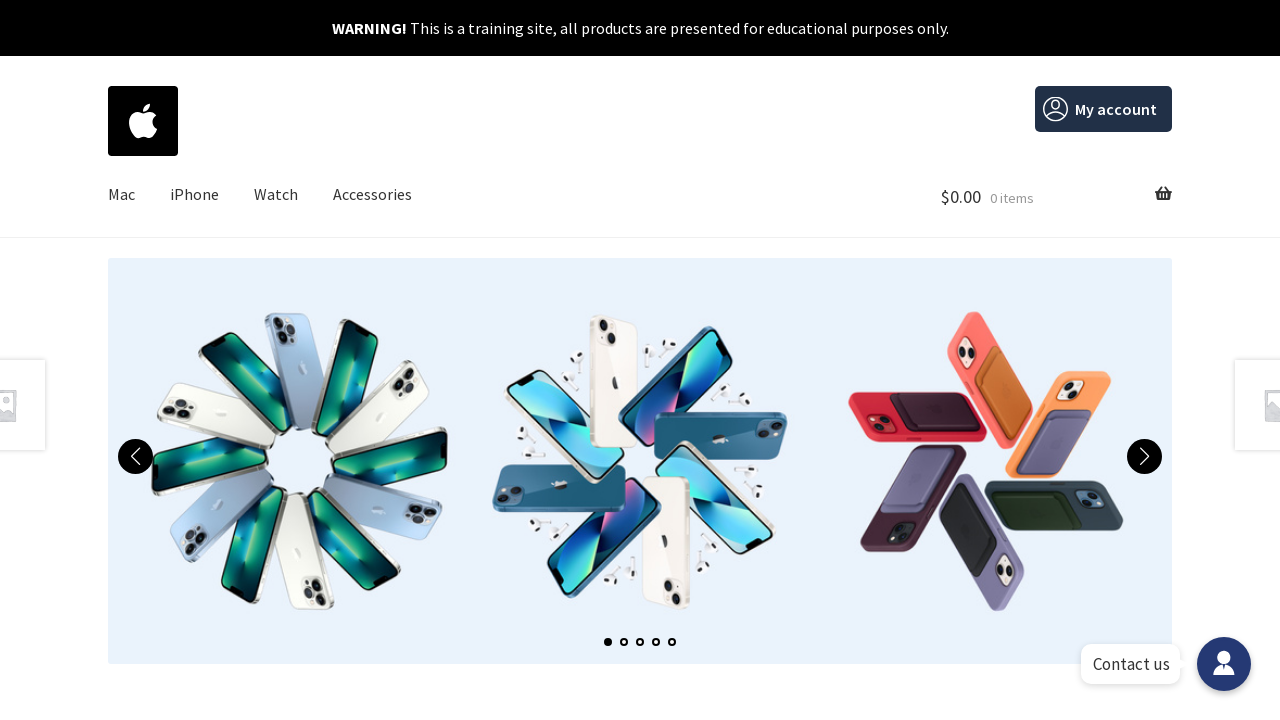

Navigated back to homepage from product 1
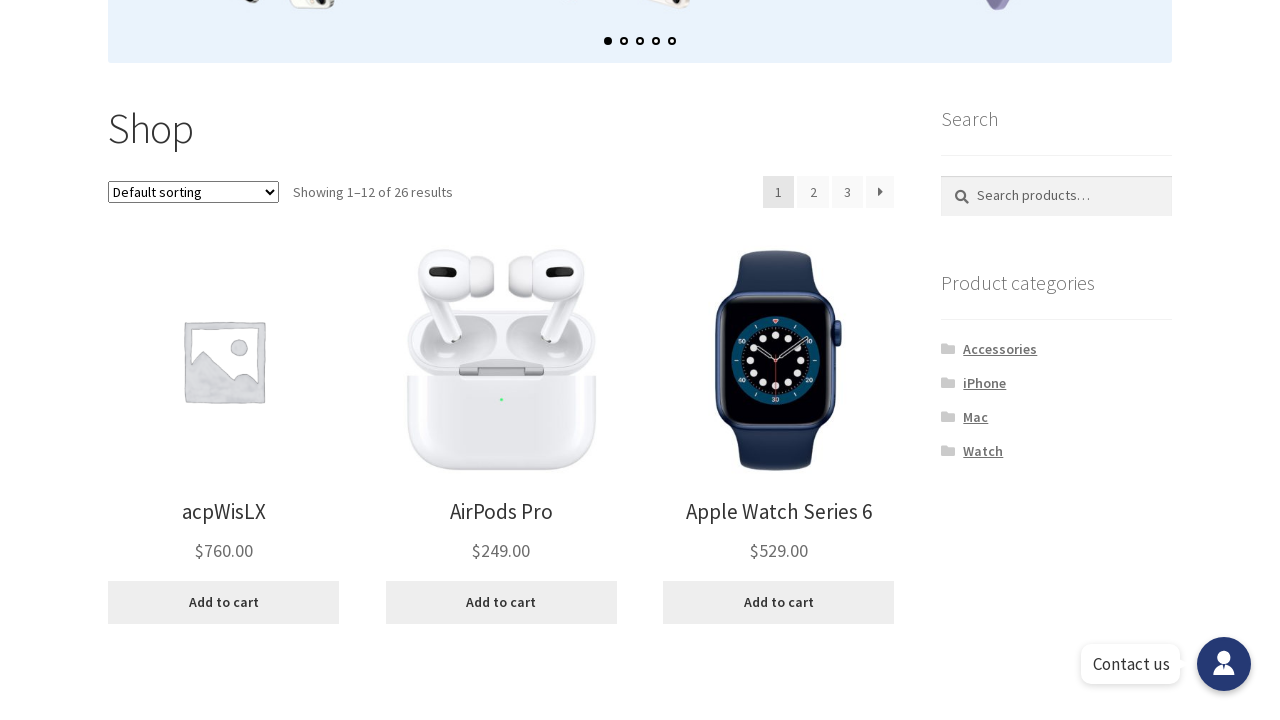

Waited for product images to reload on homepage
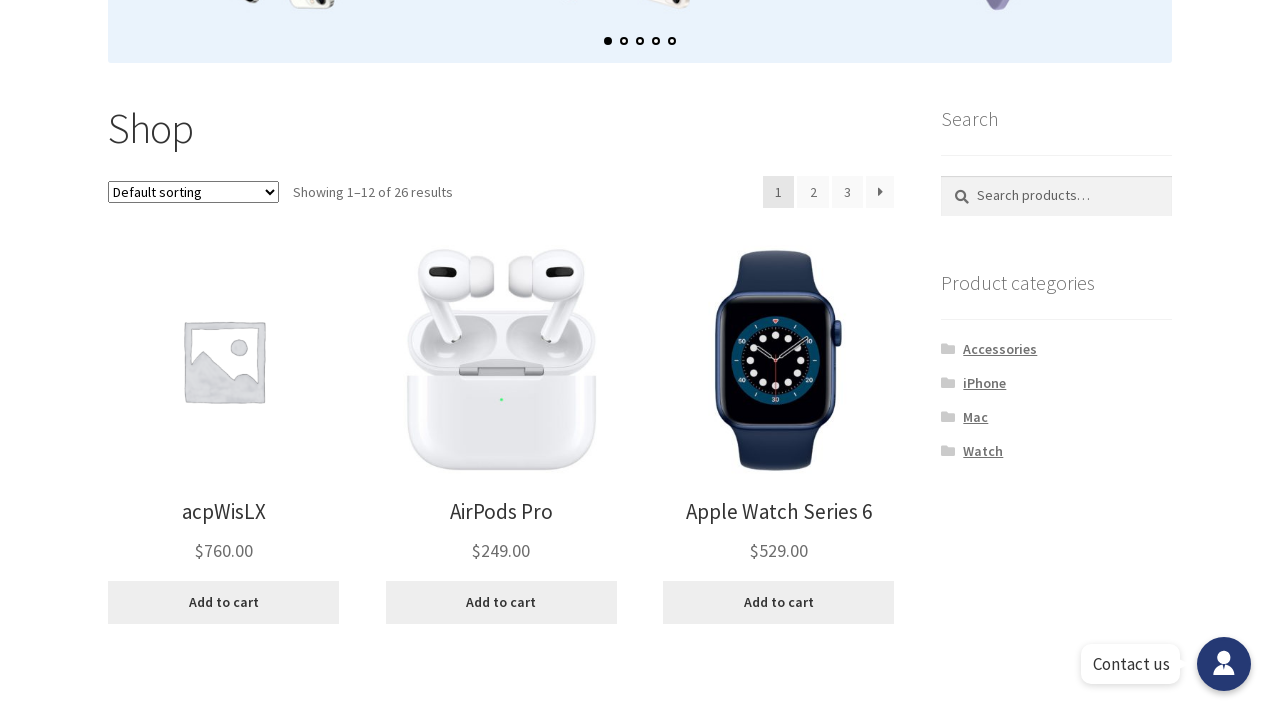

Clicked on product 2 at (501, 361) on ul.products.columns-3 img >> nth=1
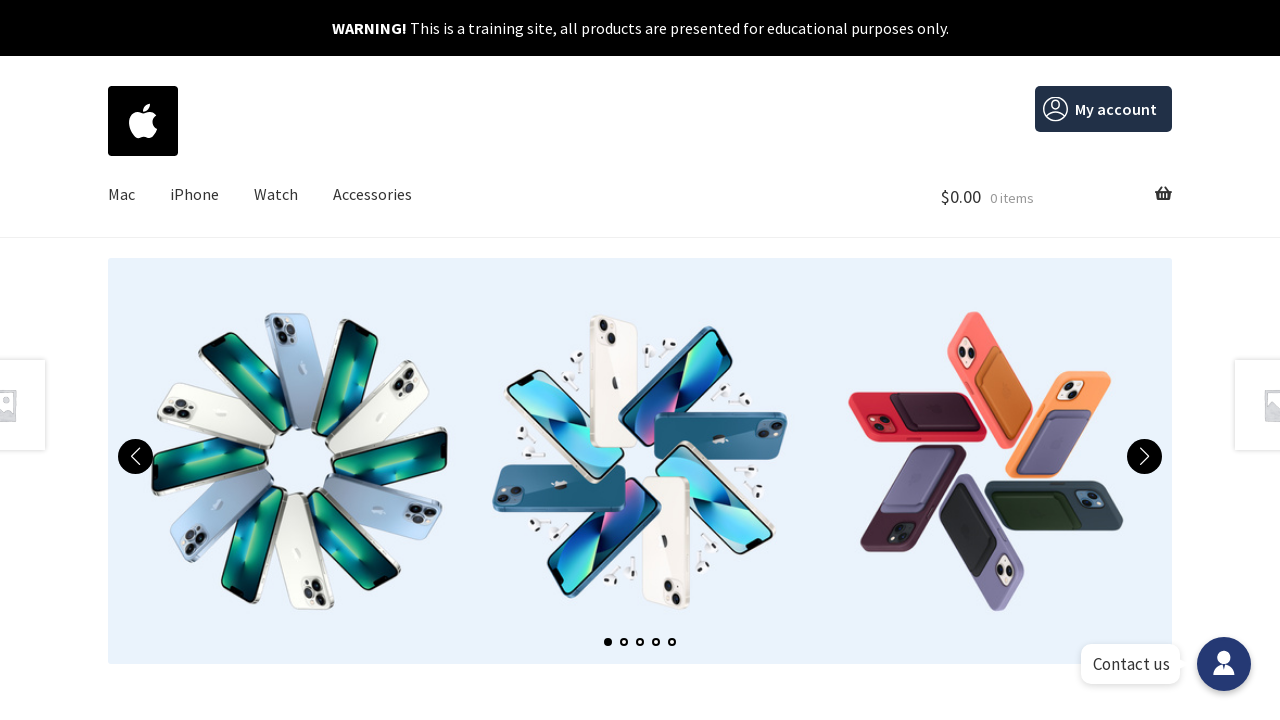

Waited for product page 2 to fully load
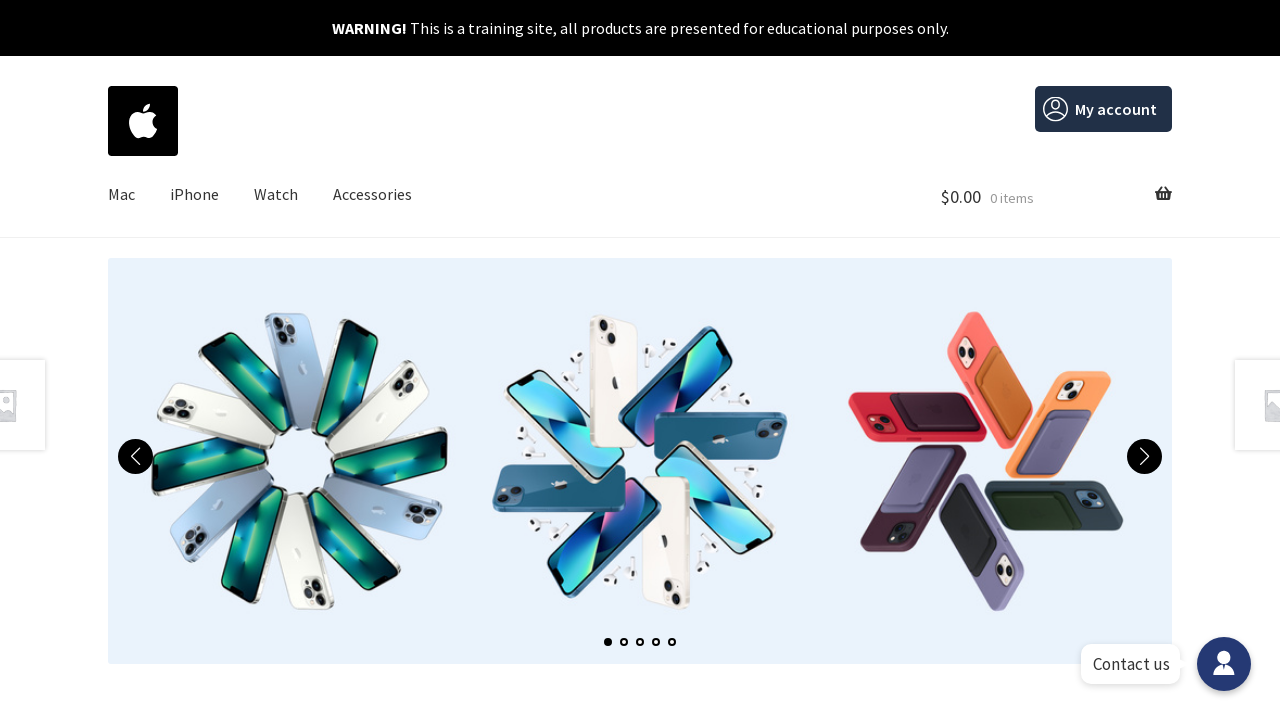

Retrieved product page title: 'AirPods Pro – e-commerce'
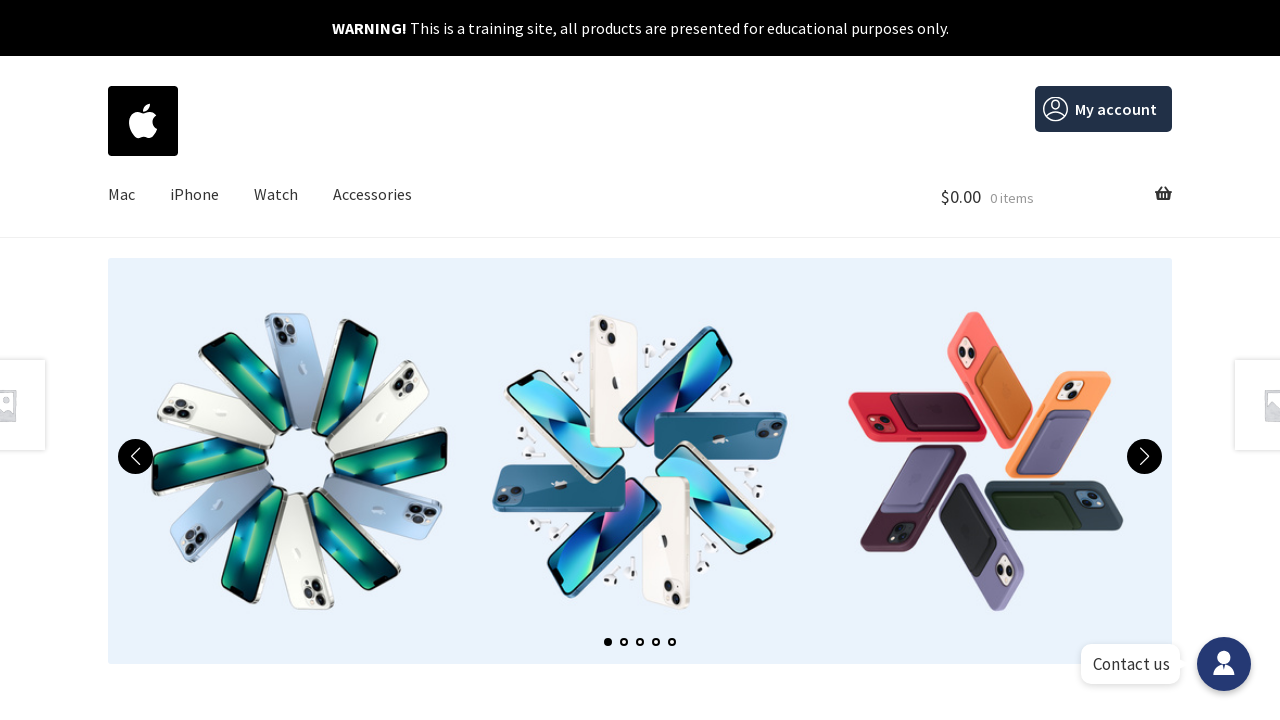

Verified page title changed for product 2
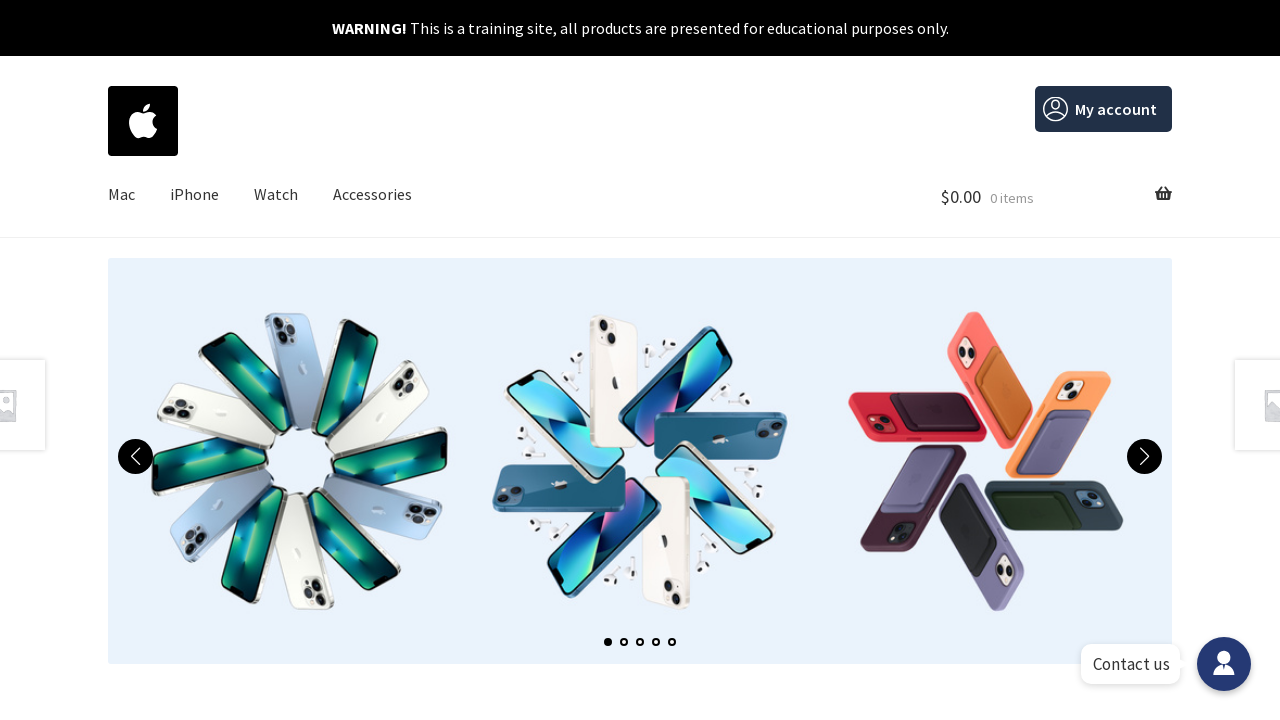

Navigated back to homepage from product 2
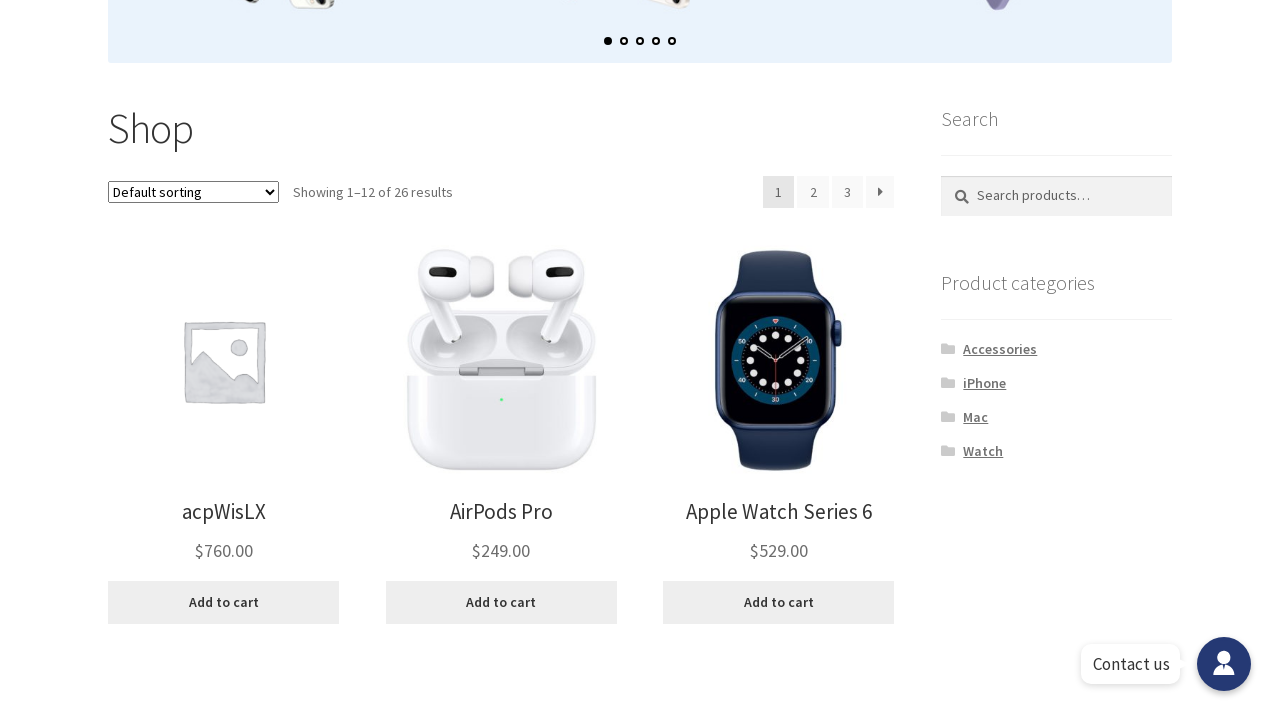

Waited for product images to reload on homepage
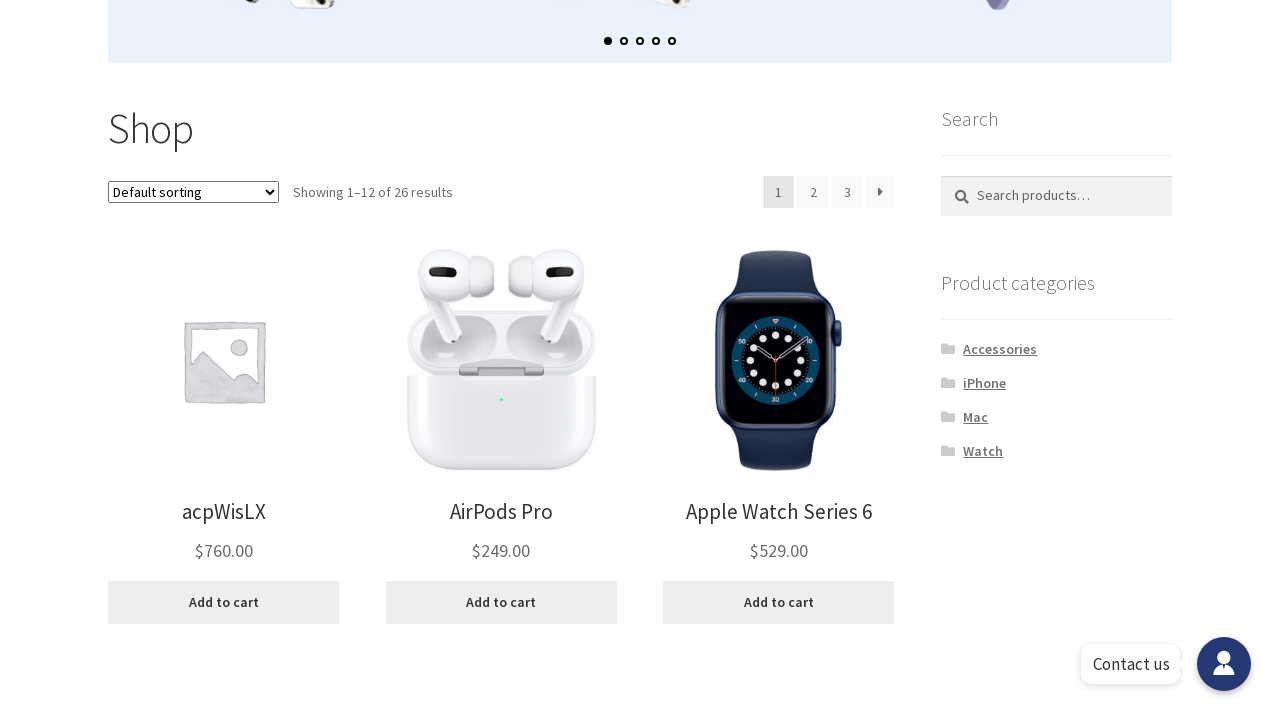

Clicked on product 3 at (779, 361) on ul.products.columns-3 img >> nth=2
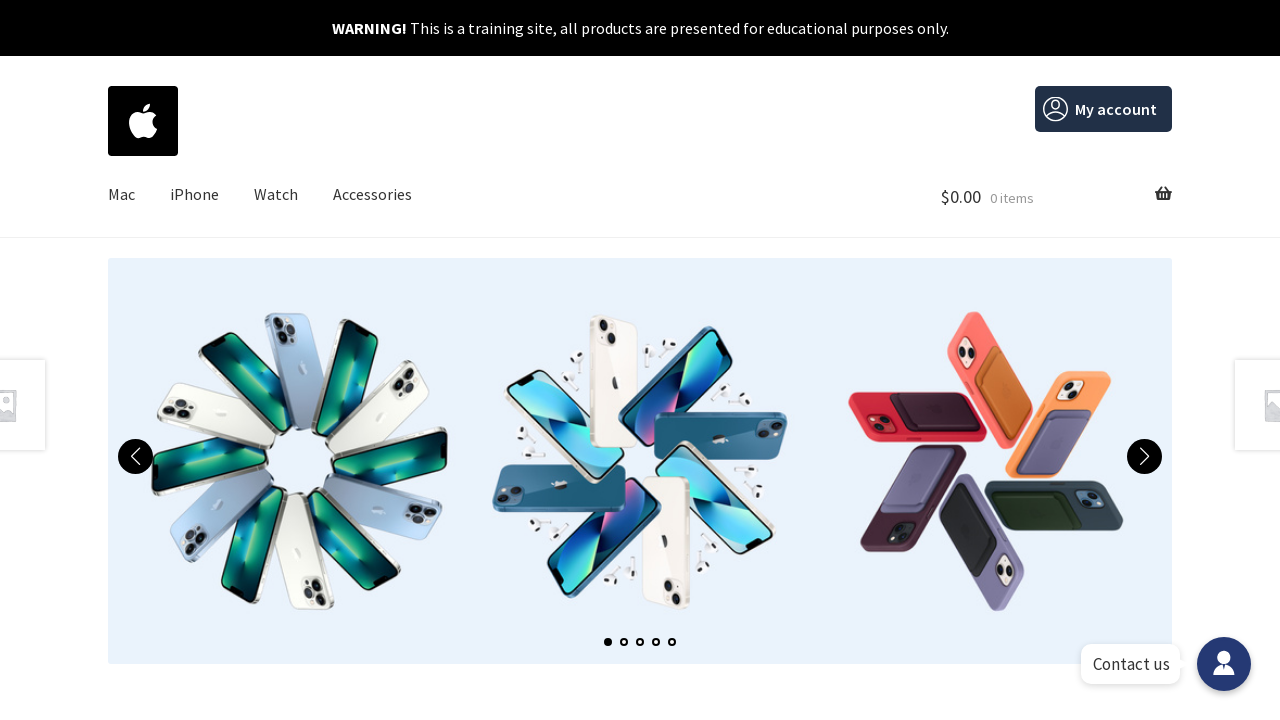

Waited for product page 3 to fully load
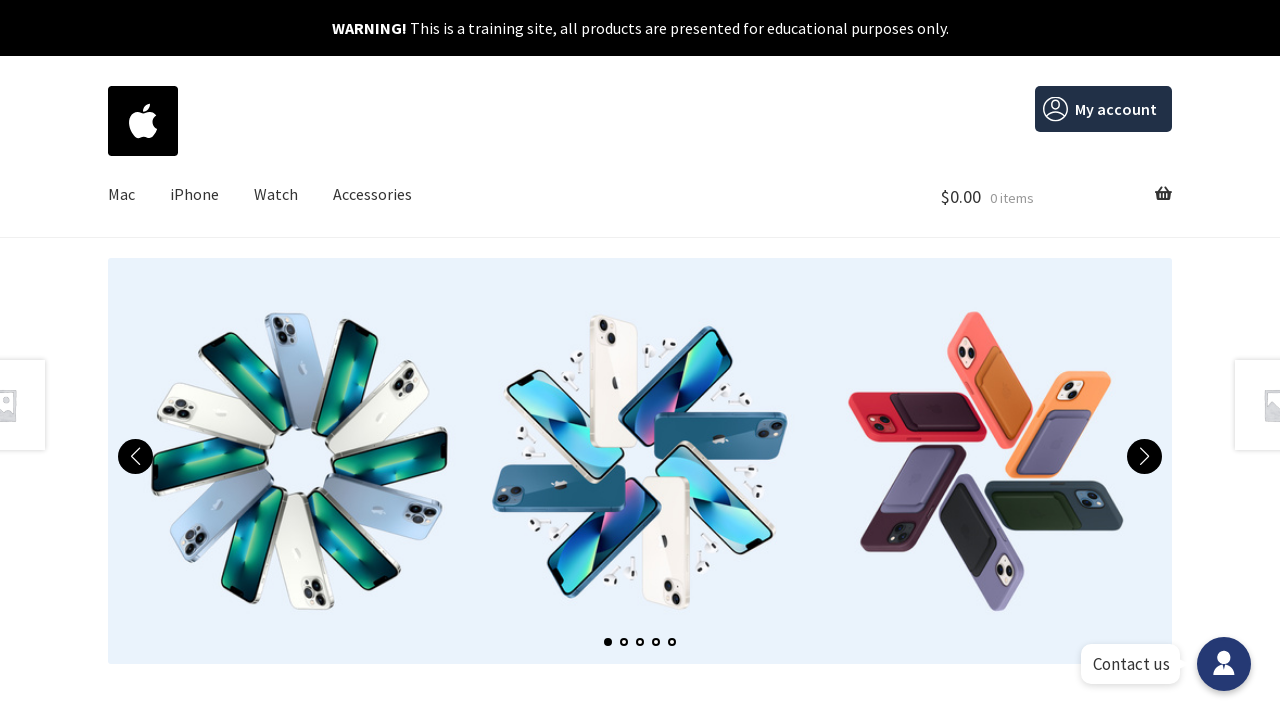

Retrieved product page title: 'Apple Watch Series 6 – e-commerce'
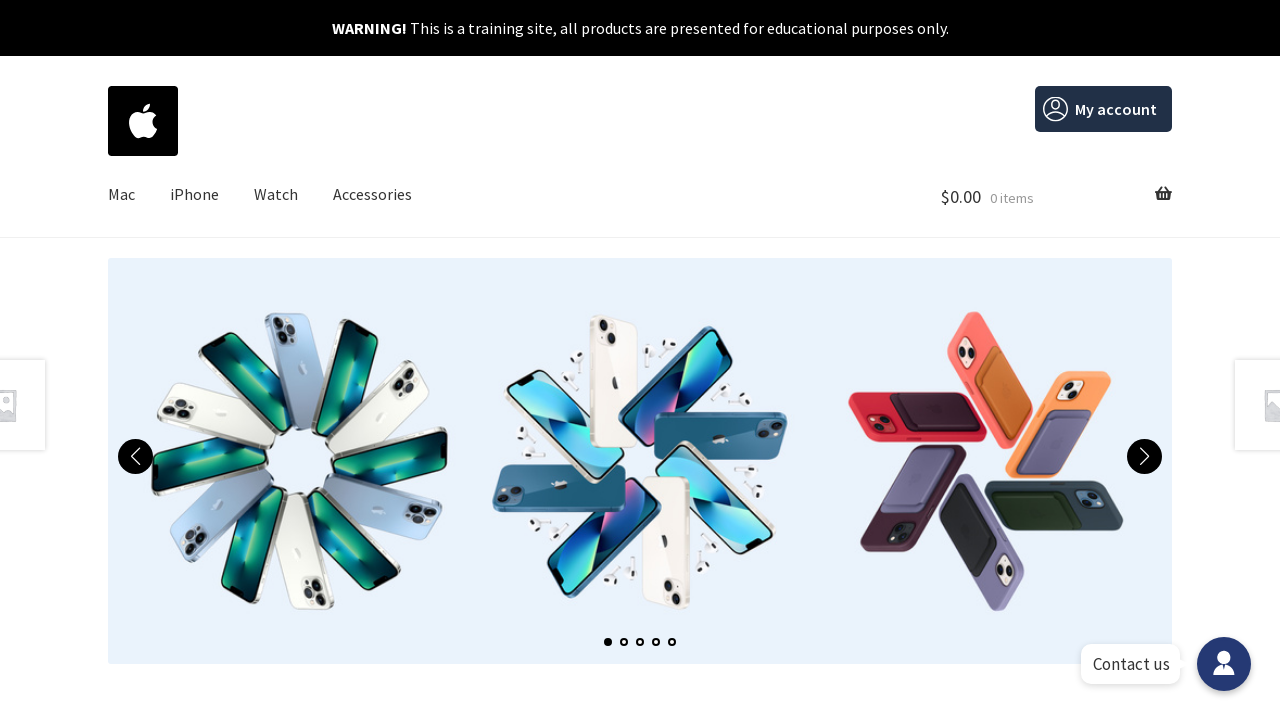

Verified page title changed for product 3
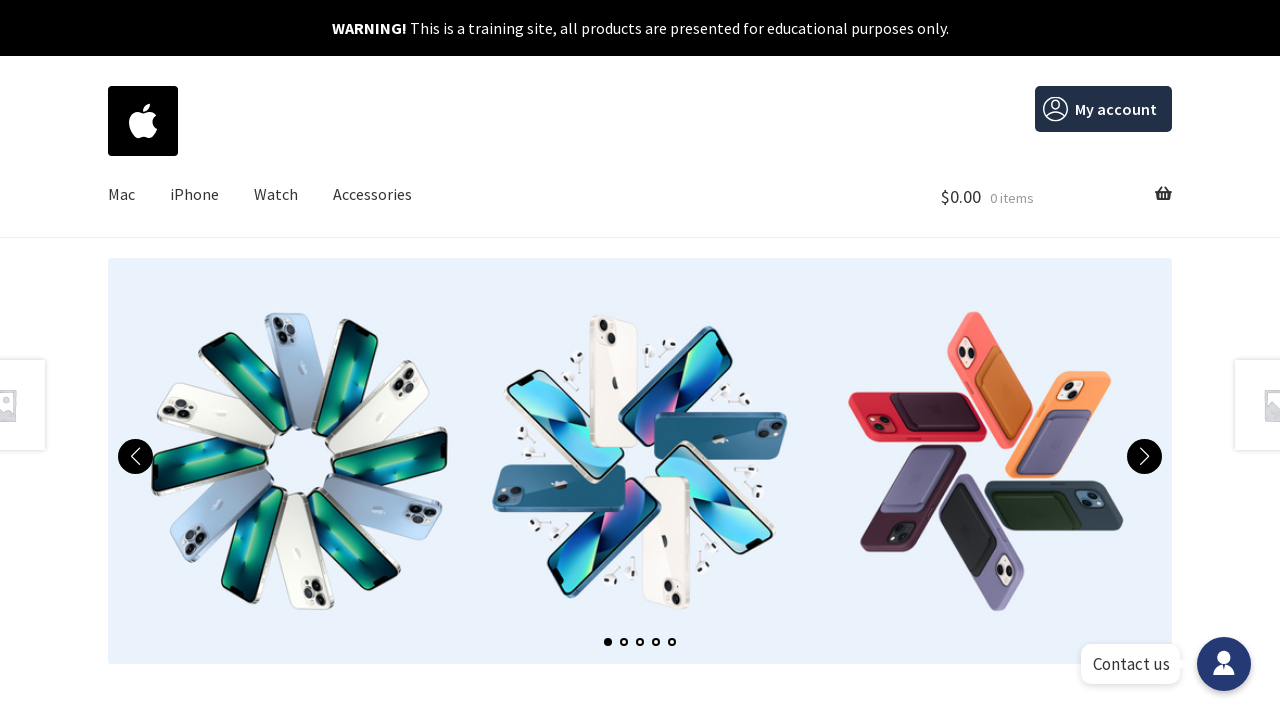

Navigated back to homepage from product 3
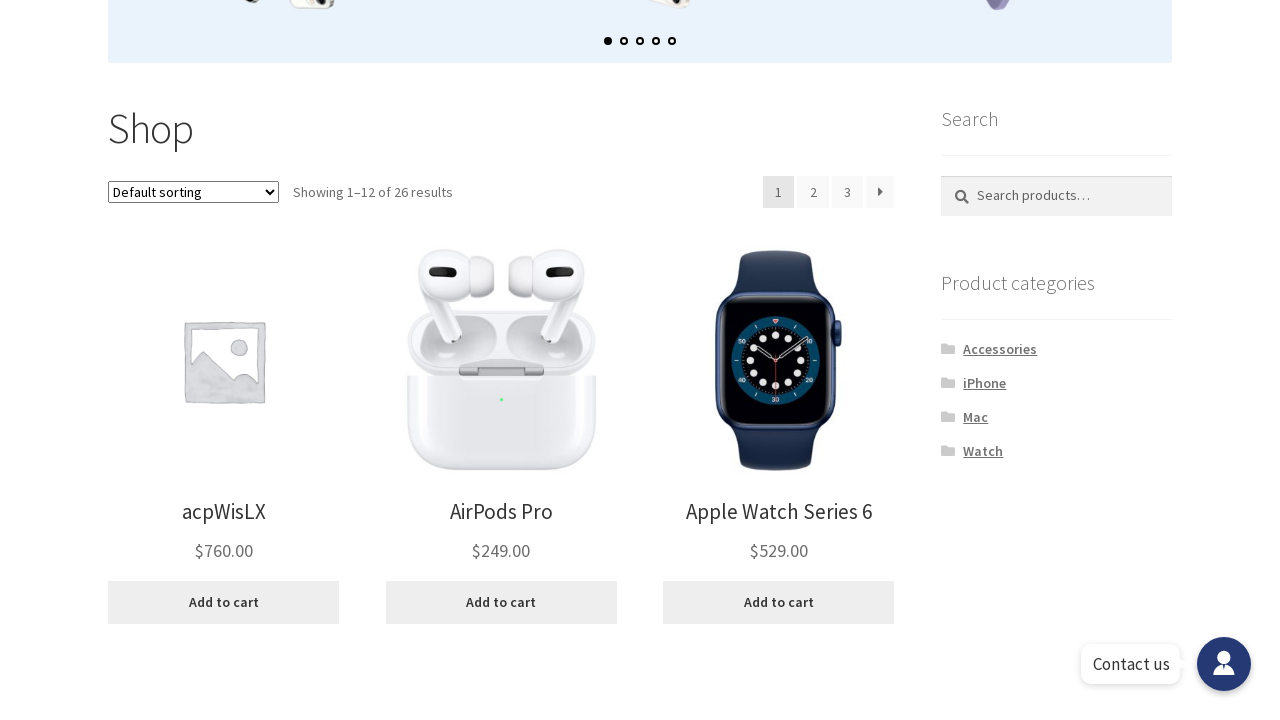

Waited for product images to reload on homepage
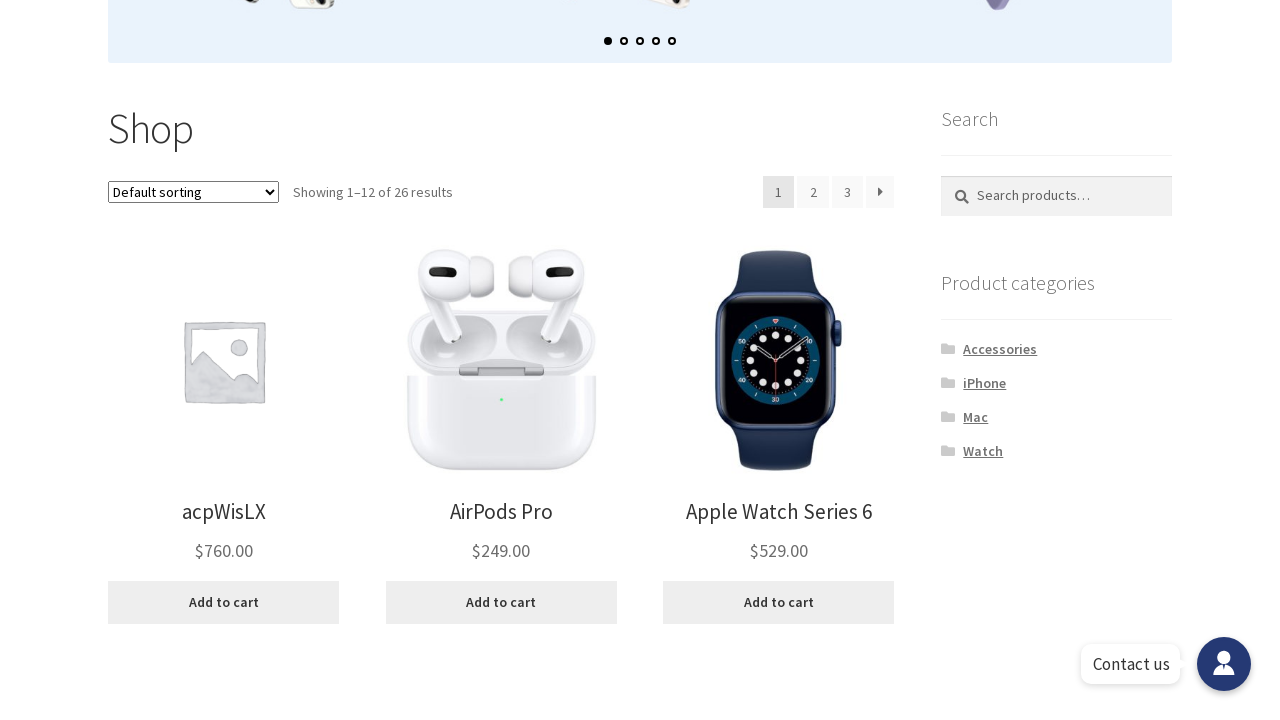

Clicked on product 4 at (224, 605) on ul.products.columns-3 img >> nth=3
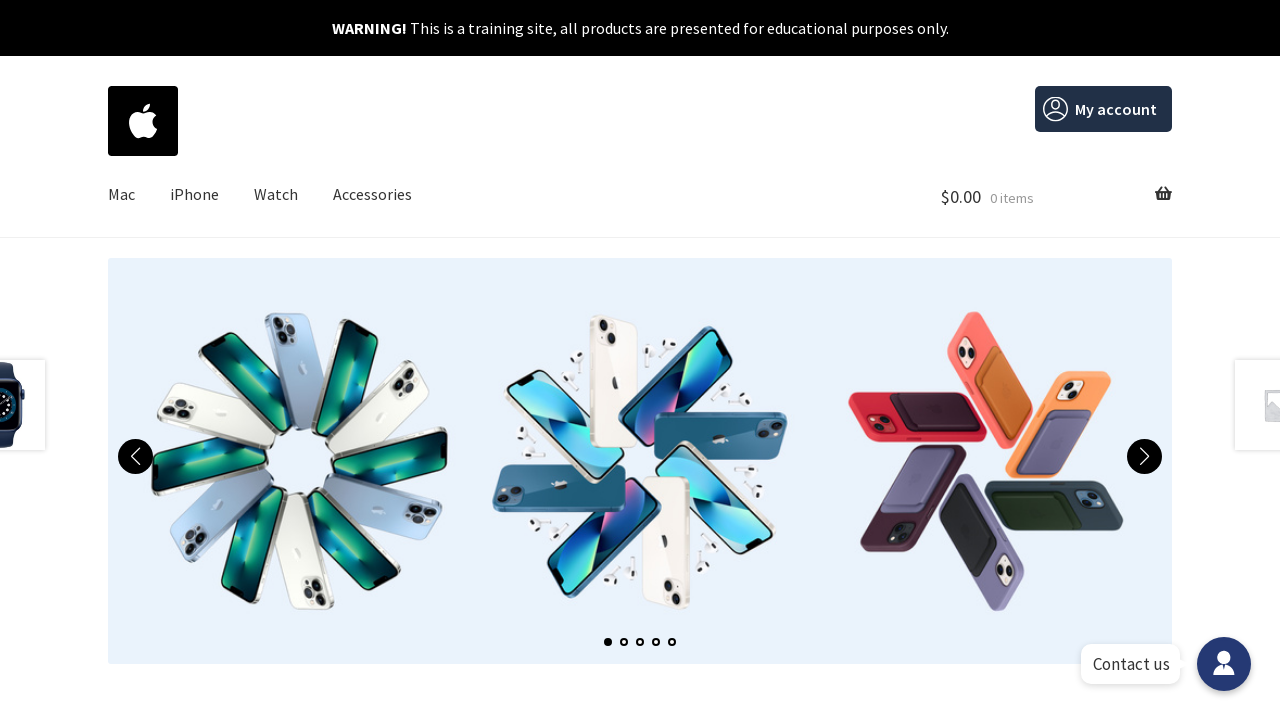

Waited for product page 4 to fully load
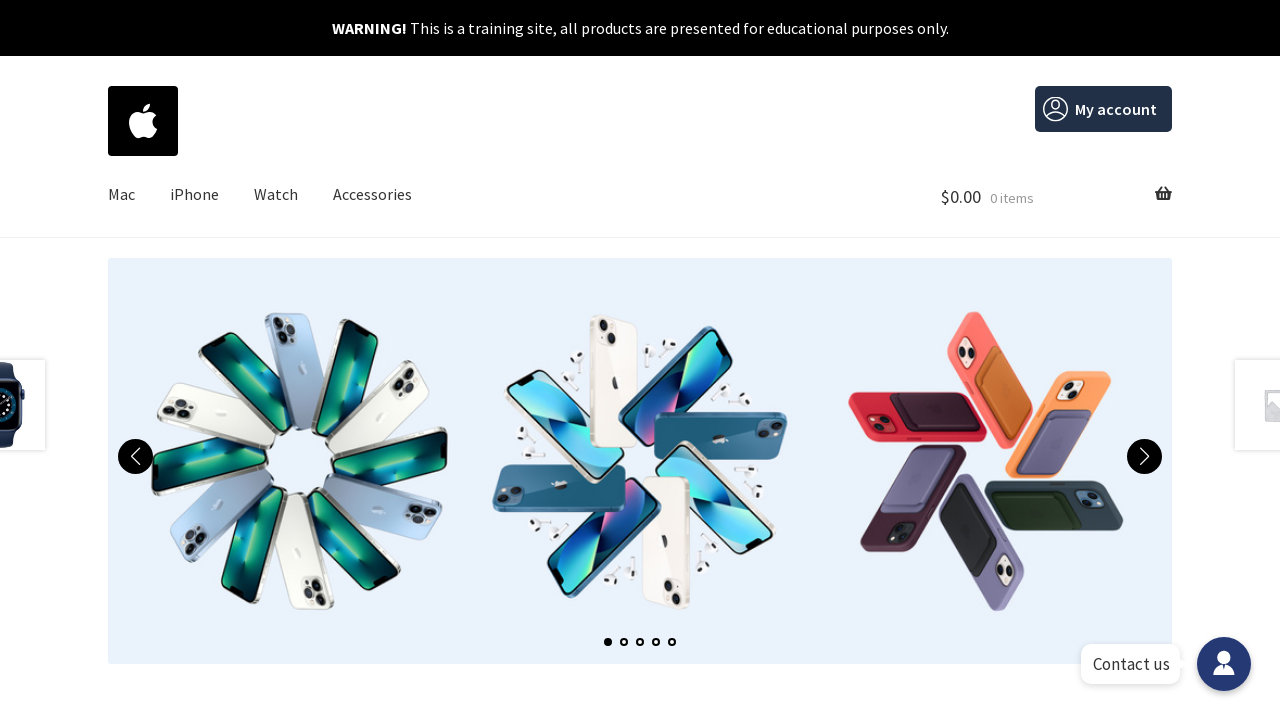

Retrieved product page title: 'ass – e-commerce'
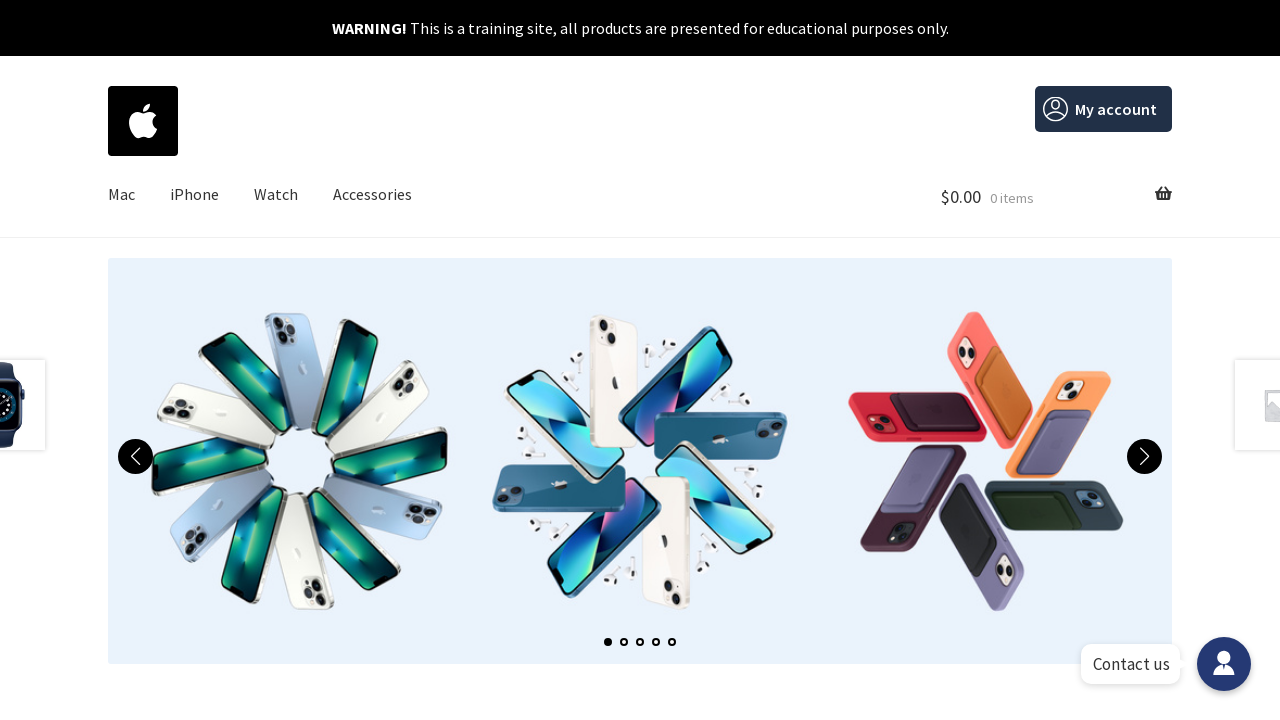

Verified page title changed for product 4
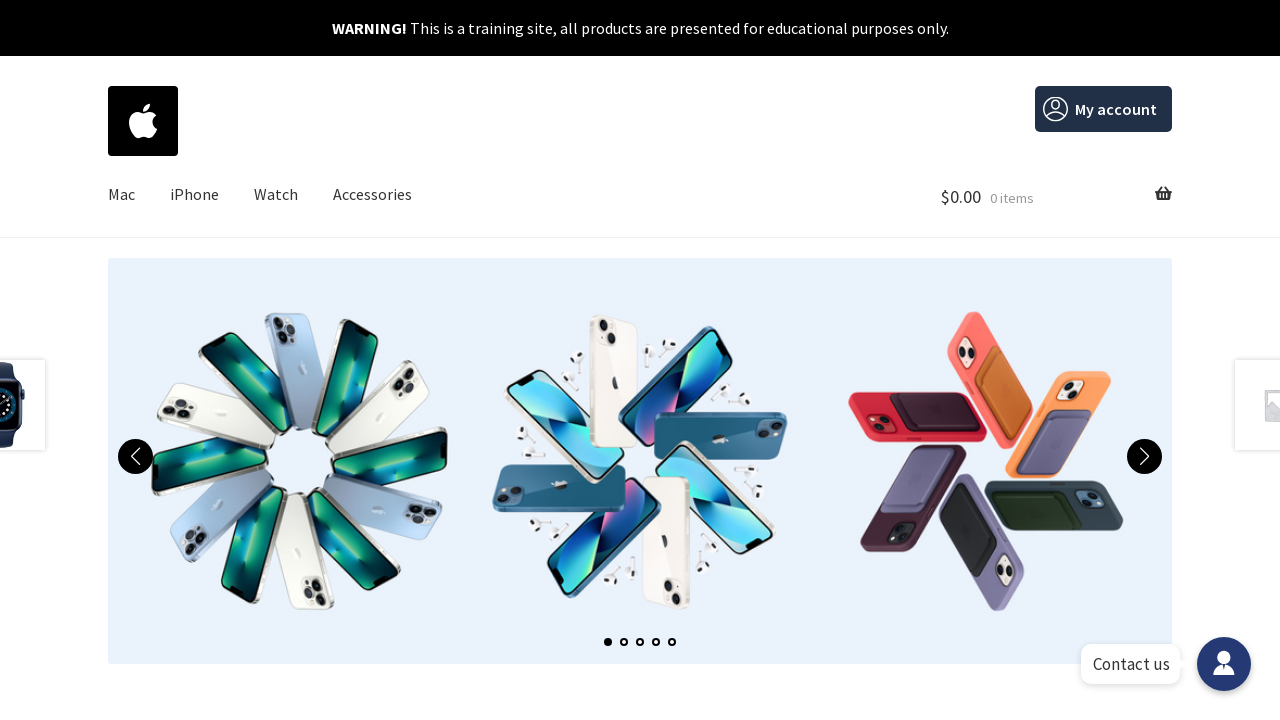

Navigated back to homepage from product 4
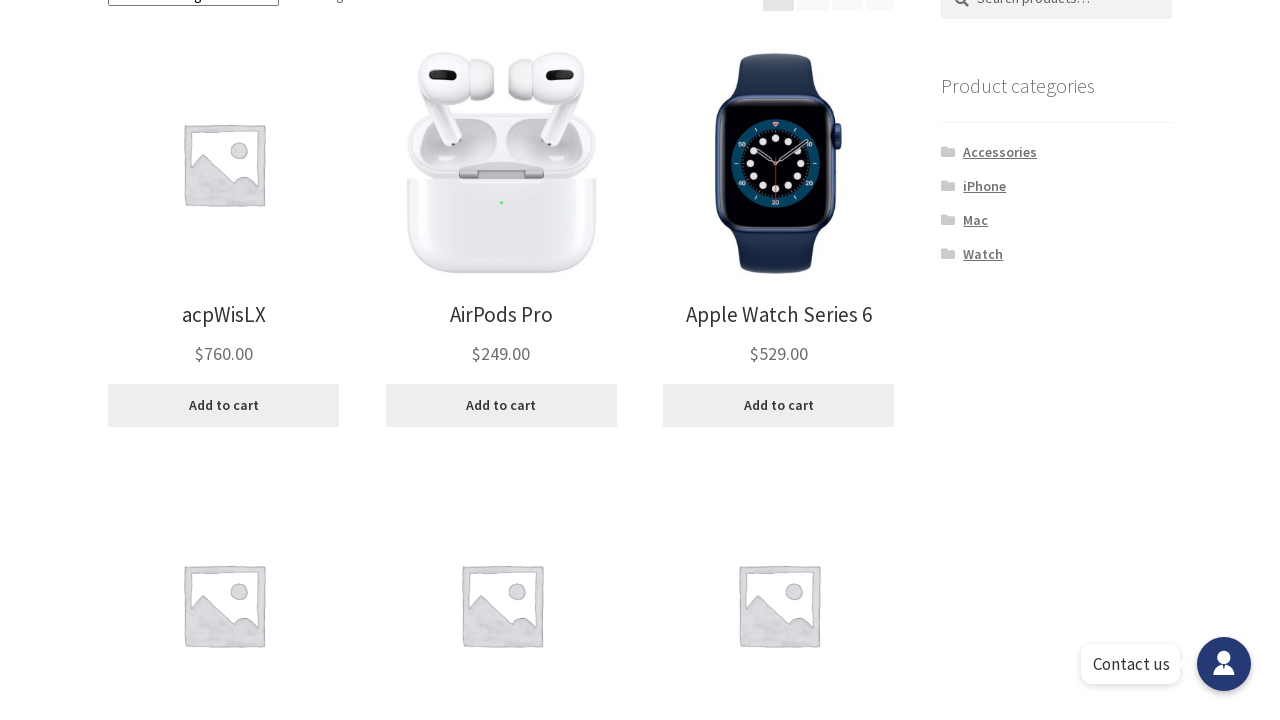

Waited for product images to reload on homepage
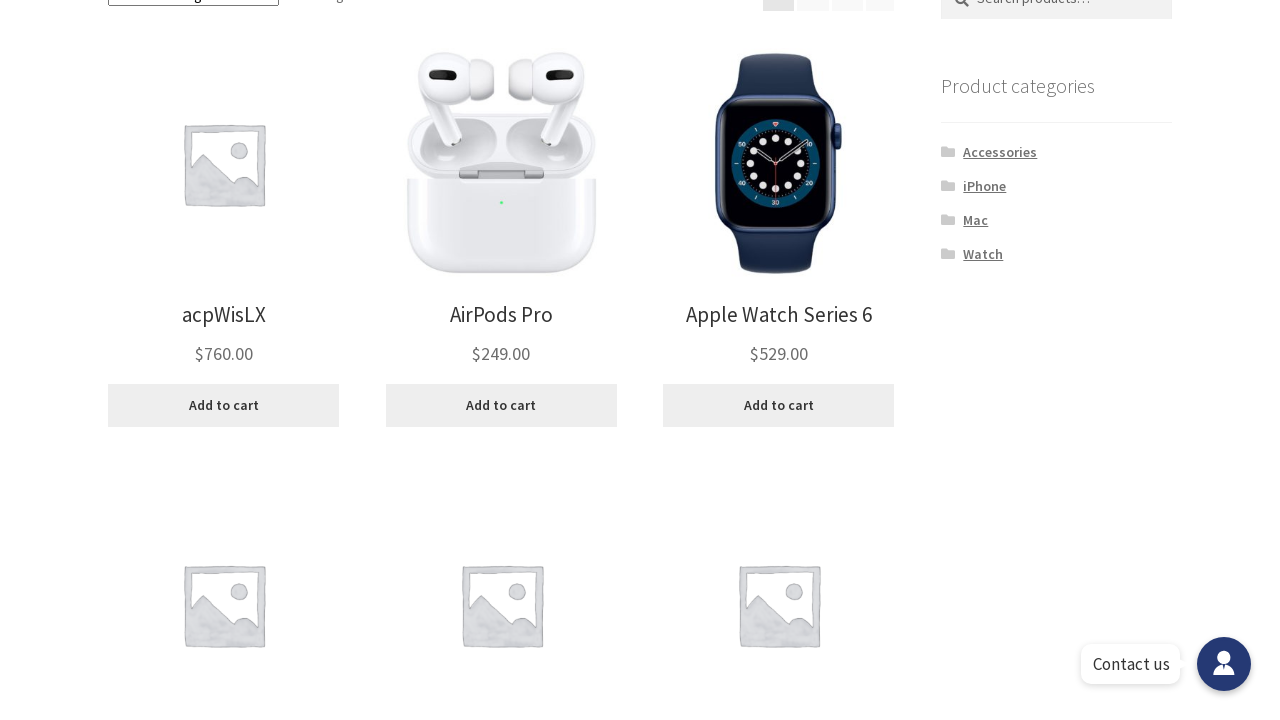

Clicked on product 5 at (501, 605) on ul.products.columns-3 img >> nth=4
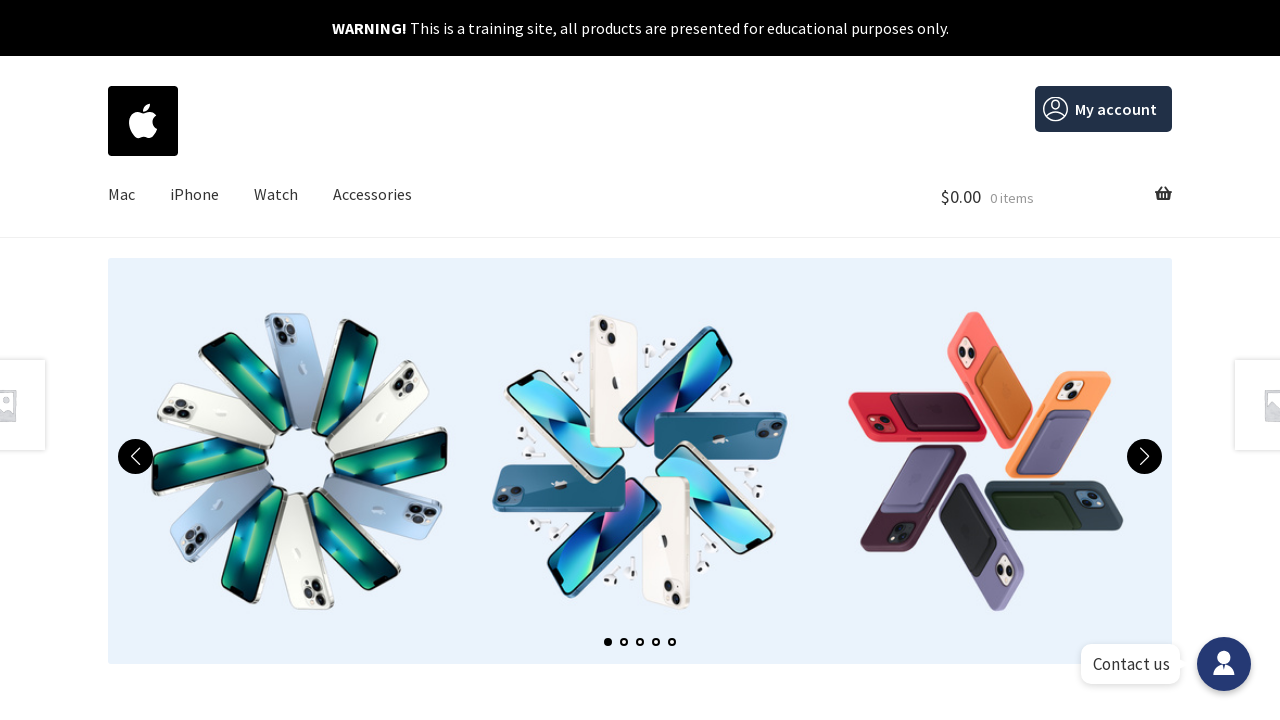

Waited for product page 5 to fully load
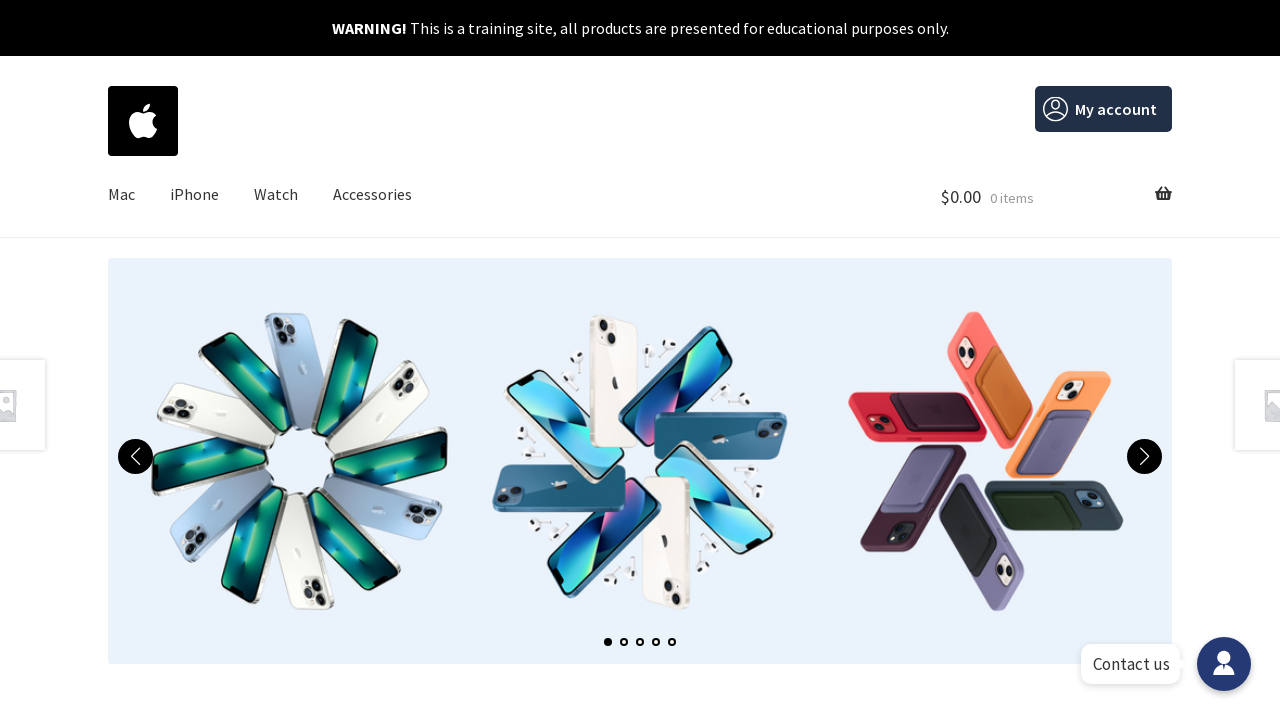

Retrieved product page title: 'BgNX40O4 – e-commerce'
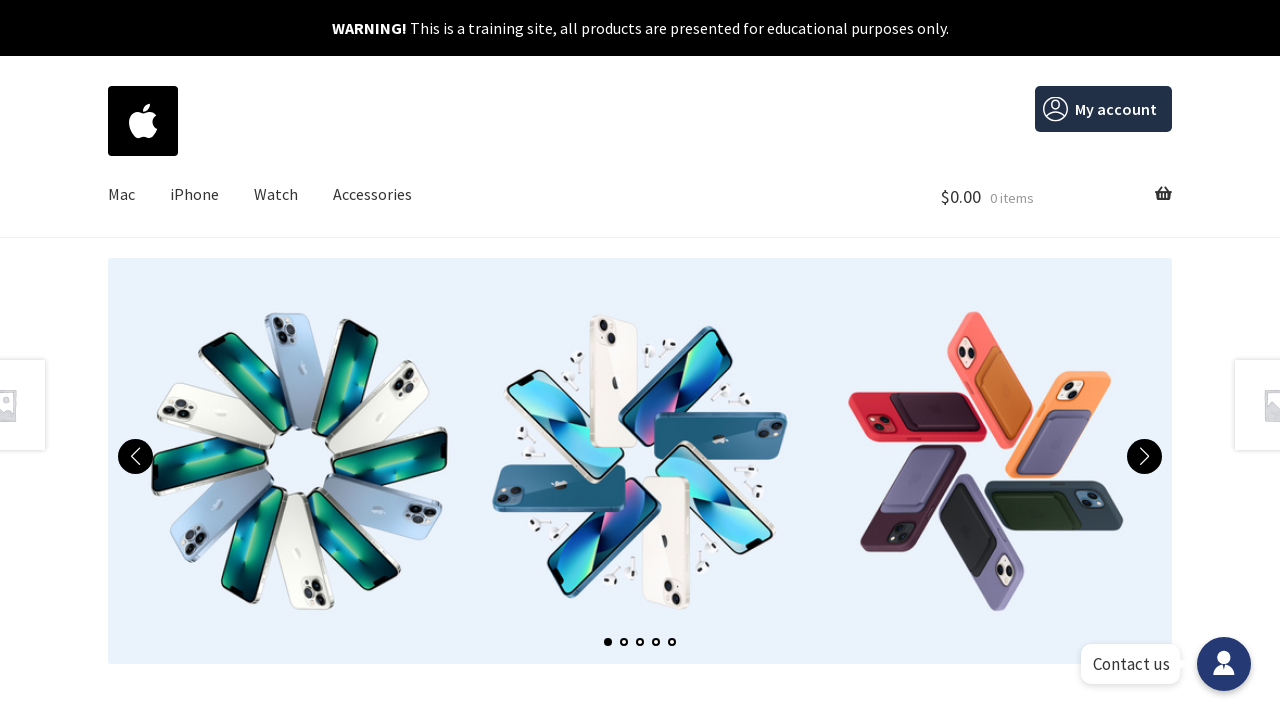

Verified page title changed for product 5
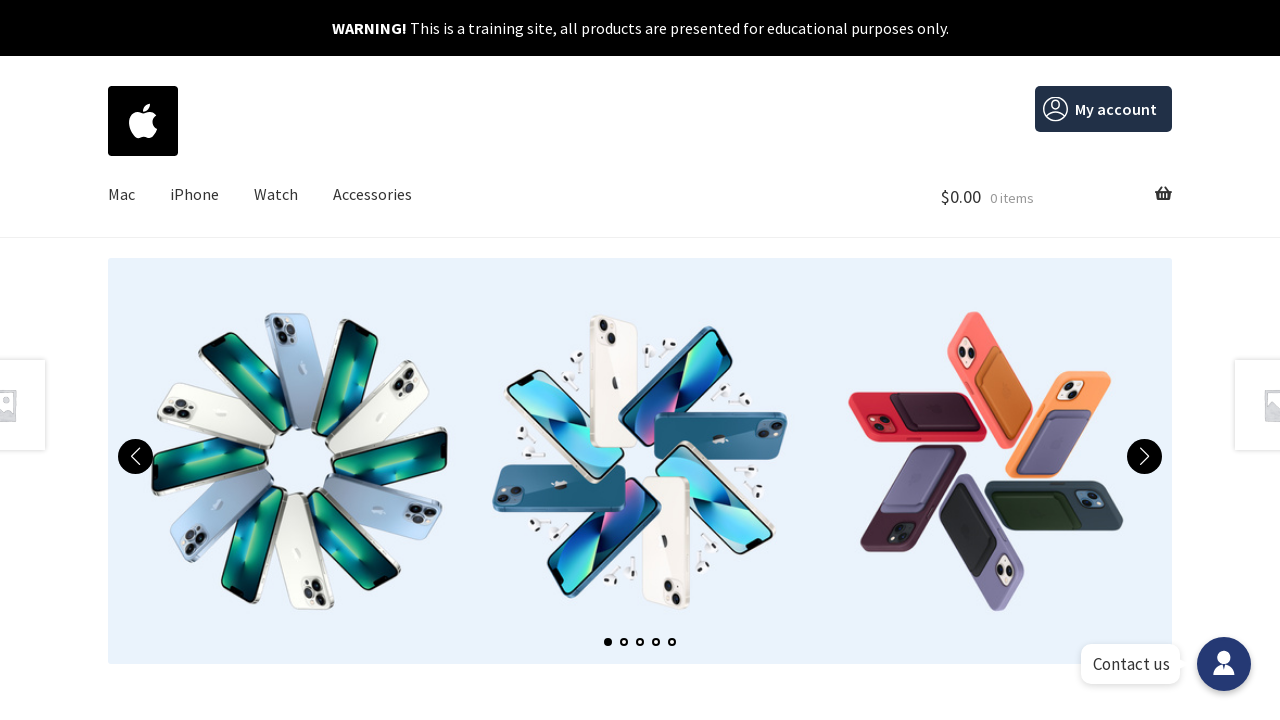

Navigated back to homepage from product 5
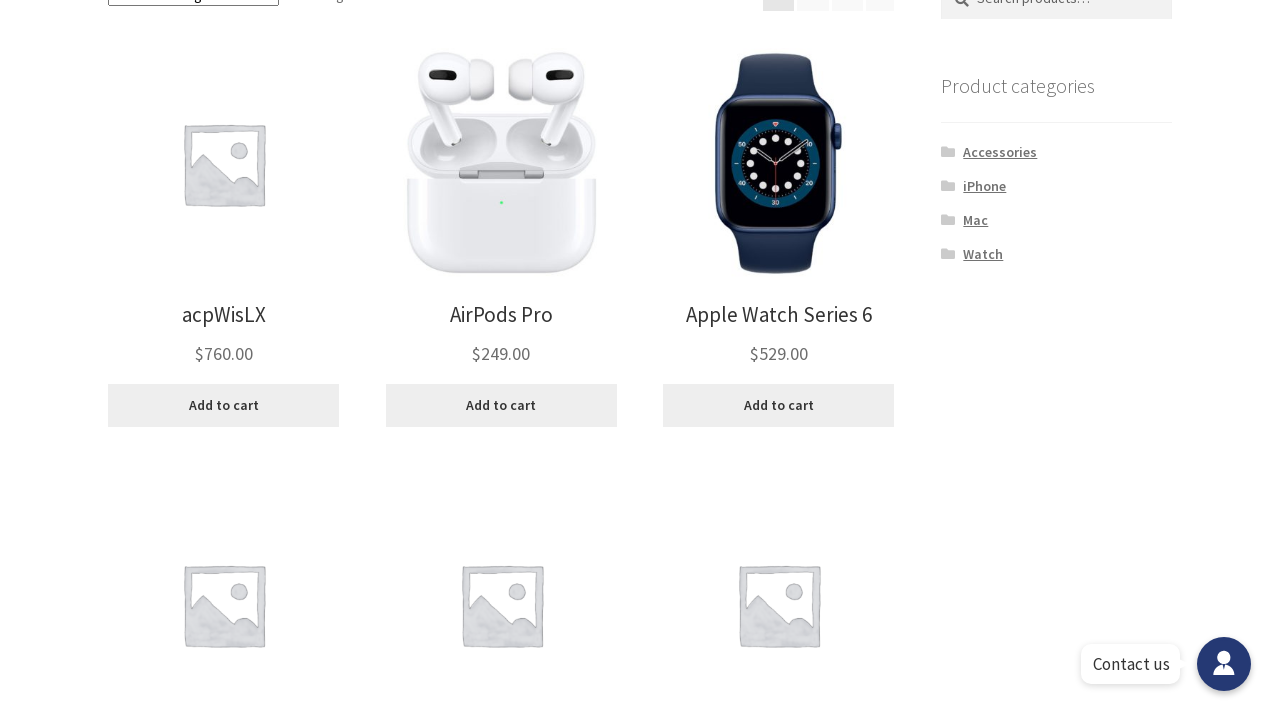

Waited for product images to reload on homepage
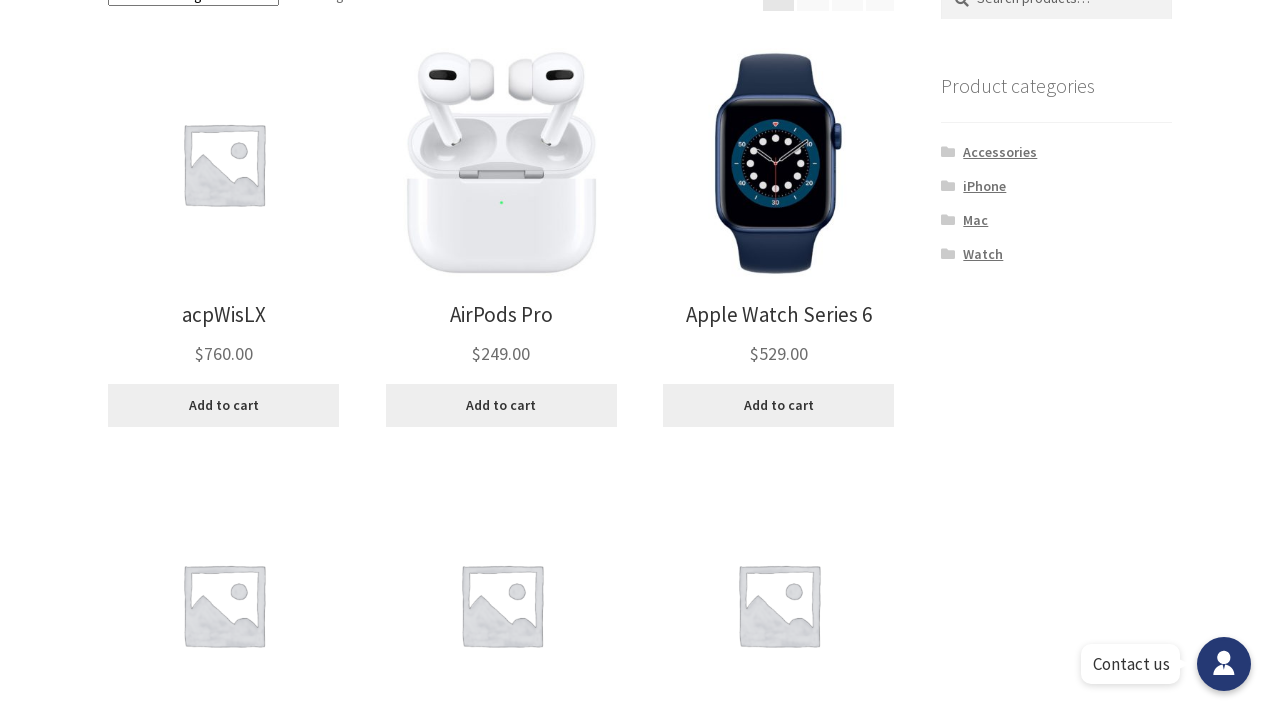

Clicked on product 6 at (779, 605) on ul.products.columns-3 img >> nth=5
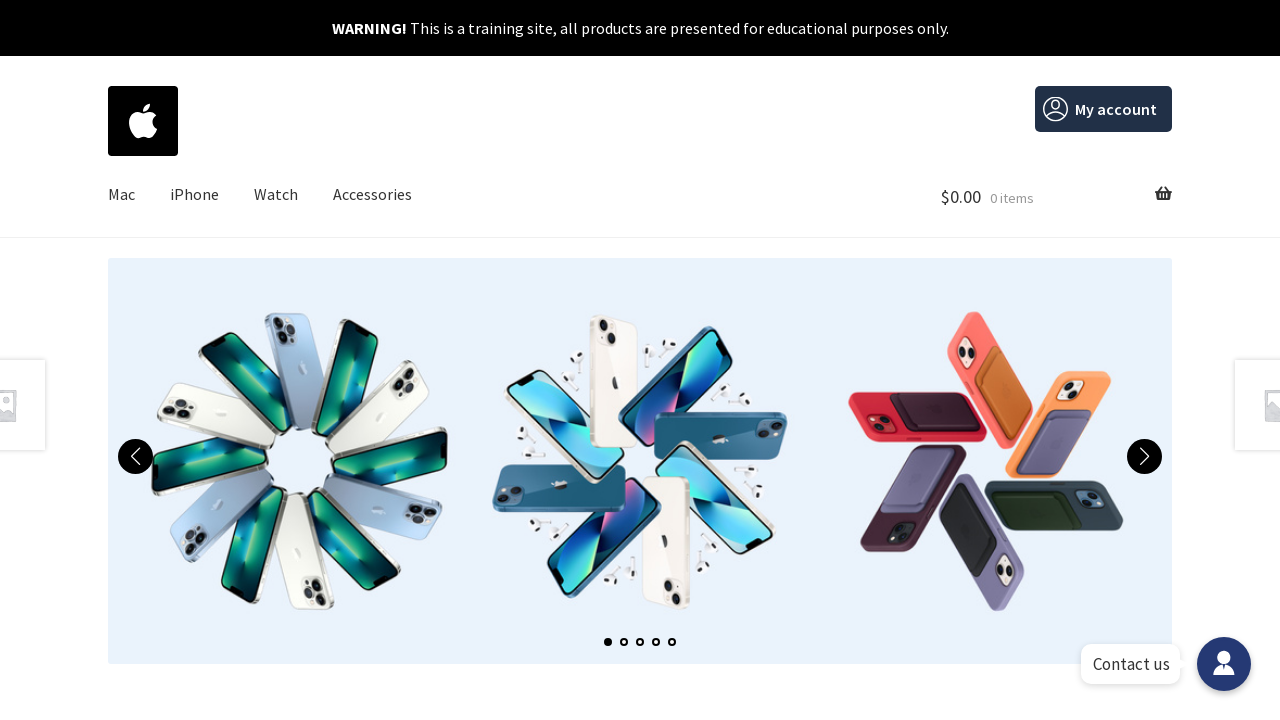

Waited for product page 6 to fully load
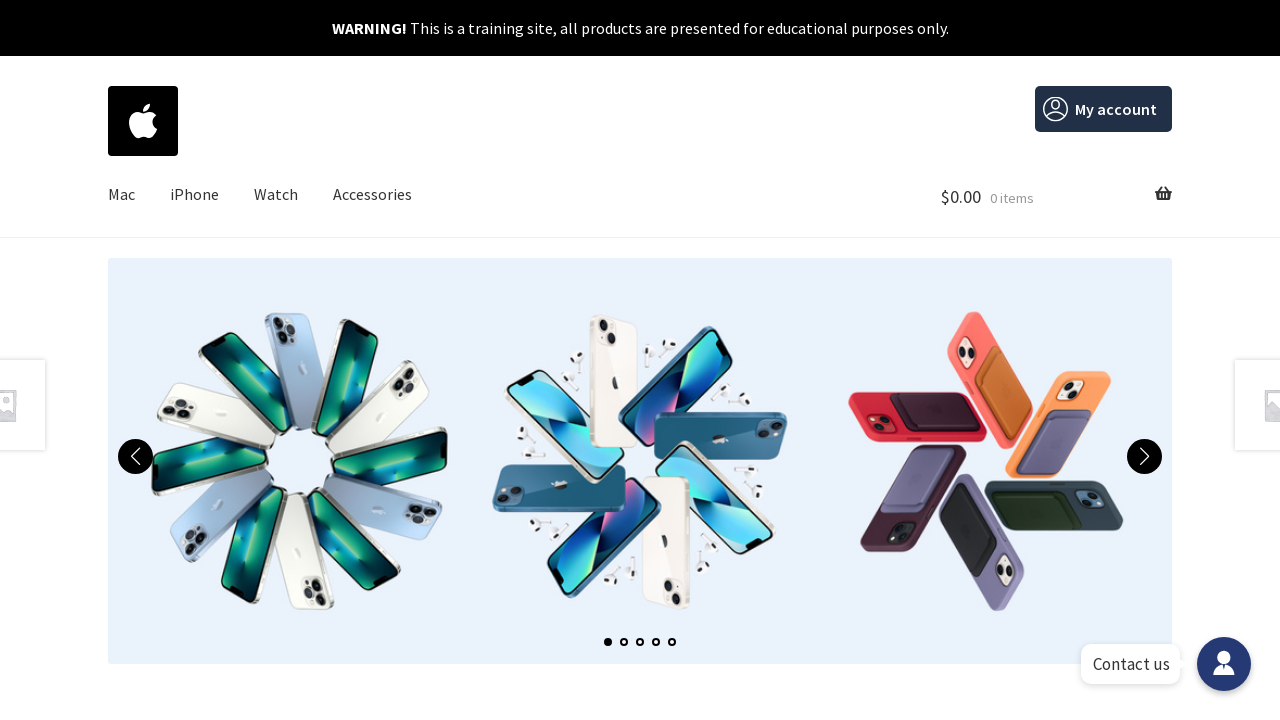

Retrieved product page title: 'CCDKFniB – e-commerce'
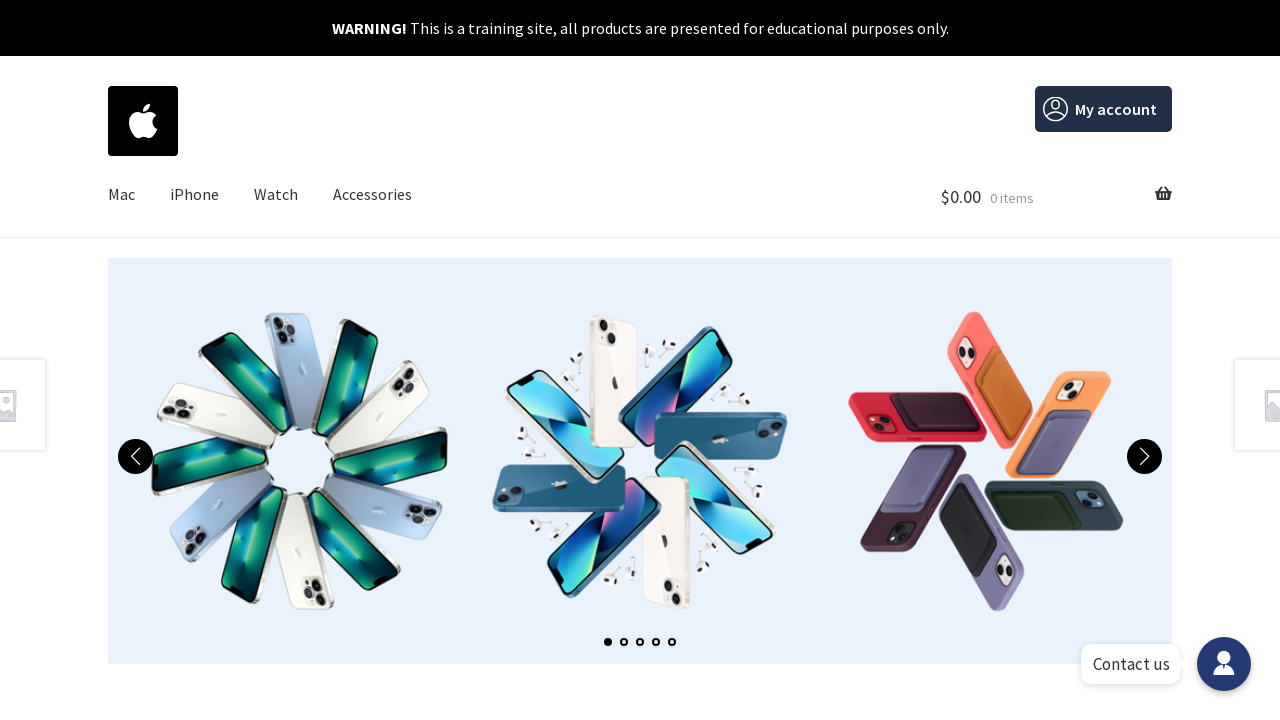

Verified page title changed for product 6
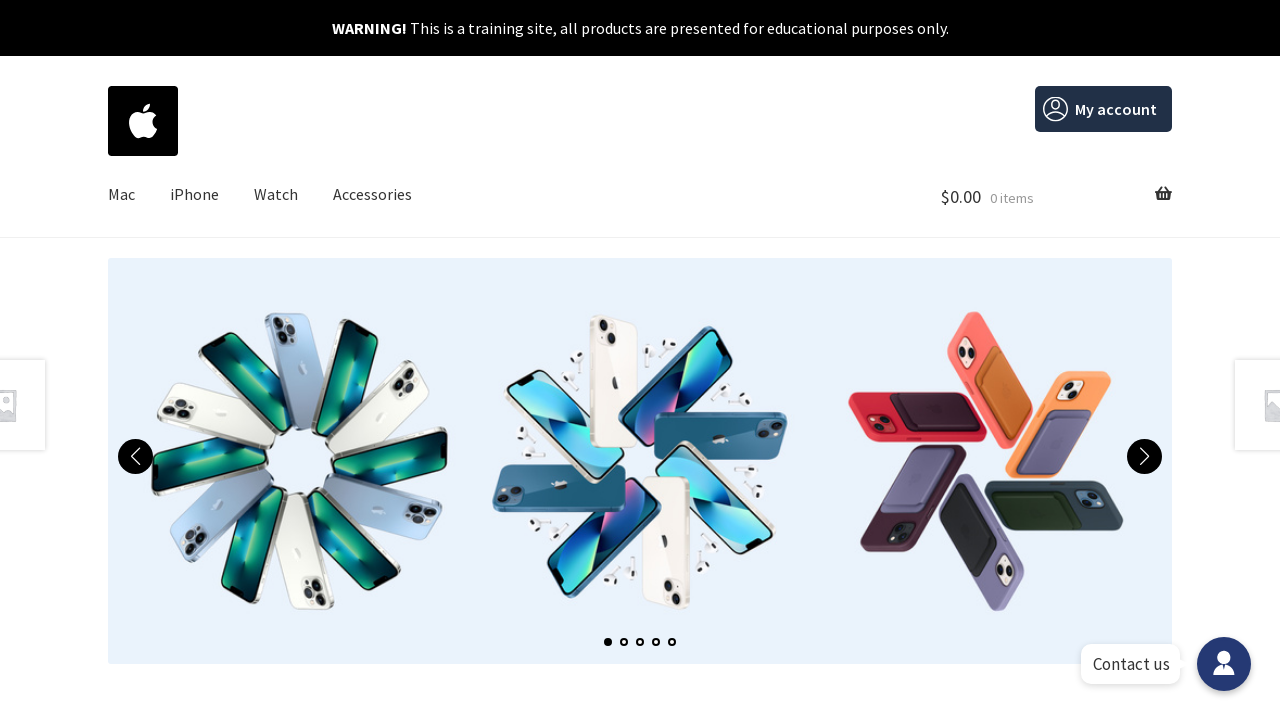

Navigated back to homepage from product 6
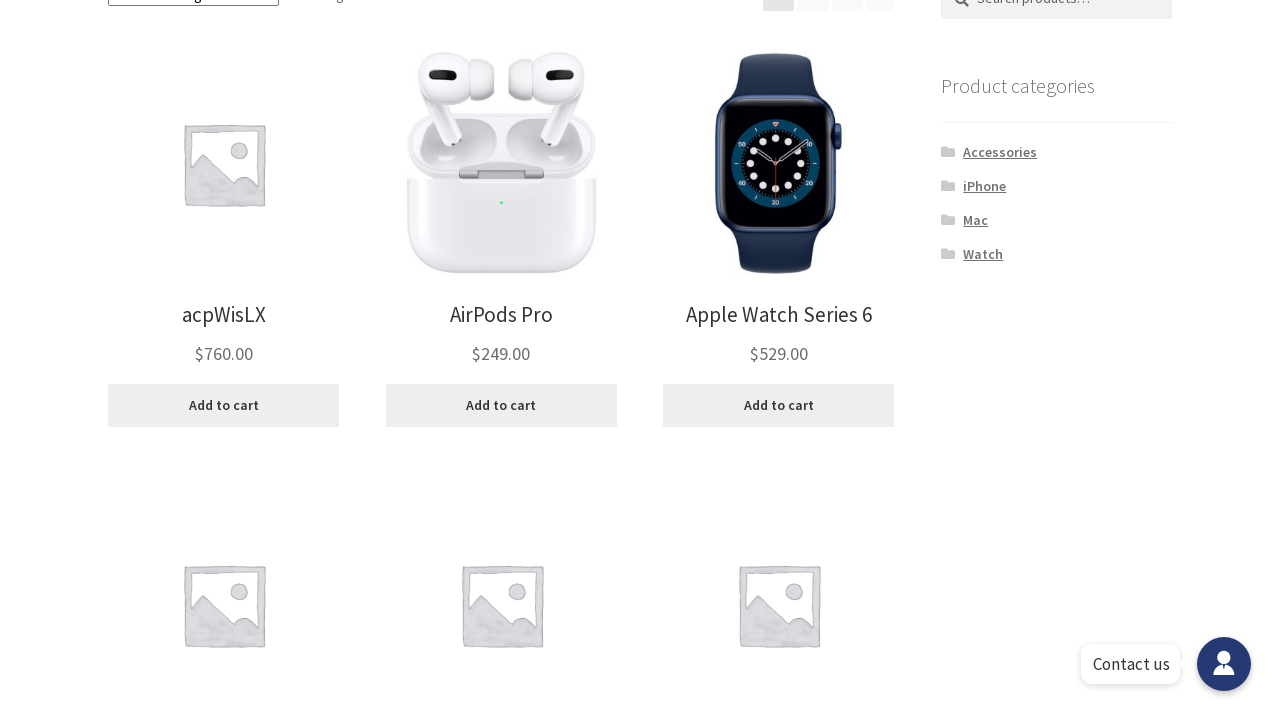

Waited for product images to reload on homepage
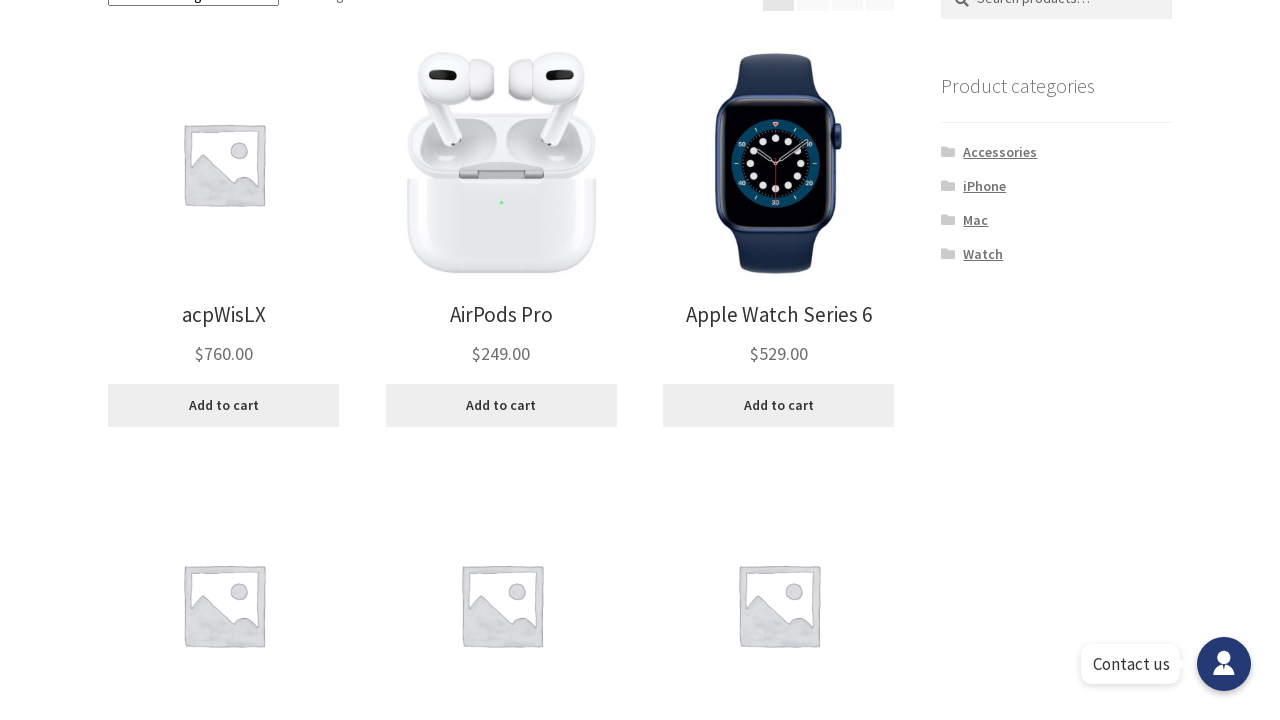

Clicked on product 7 at (224, 361) on ul.products.columns-3 img >> nth=6
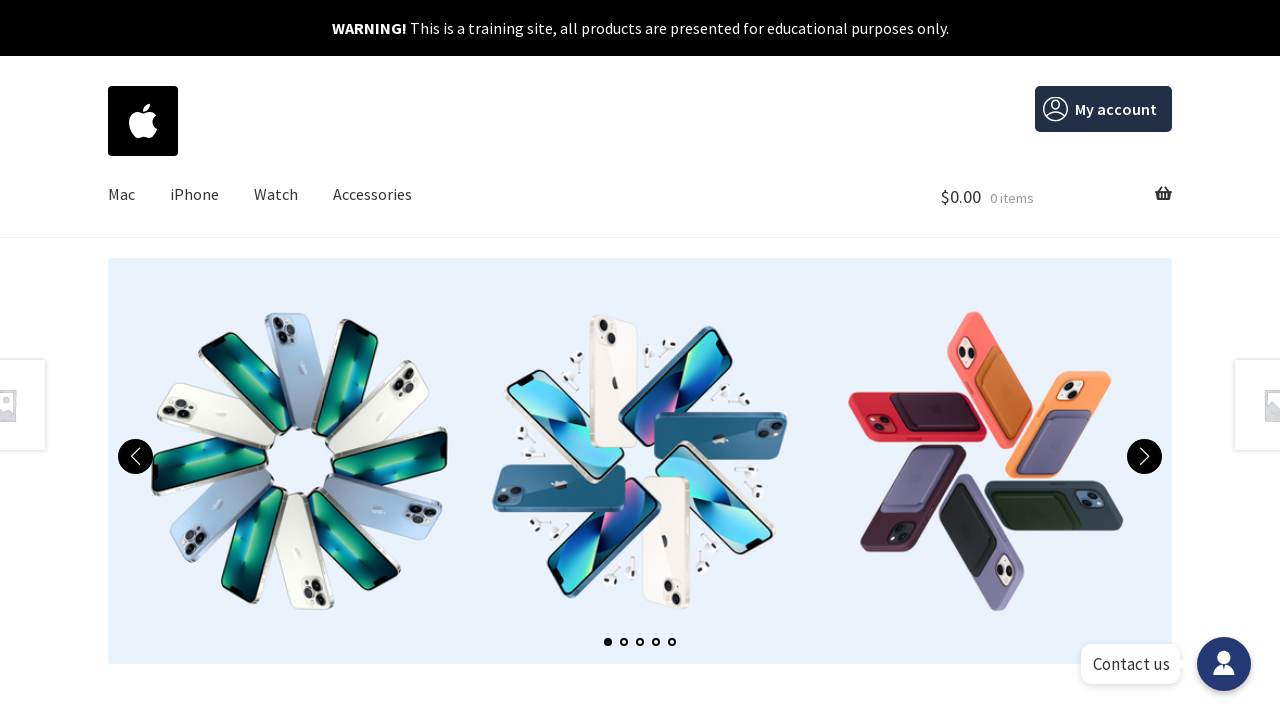

Waited for product page 7 to fully load
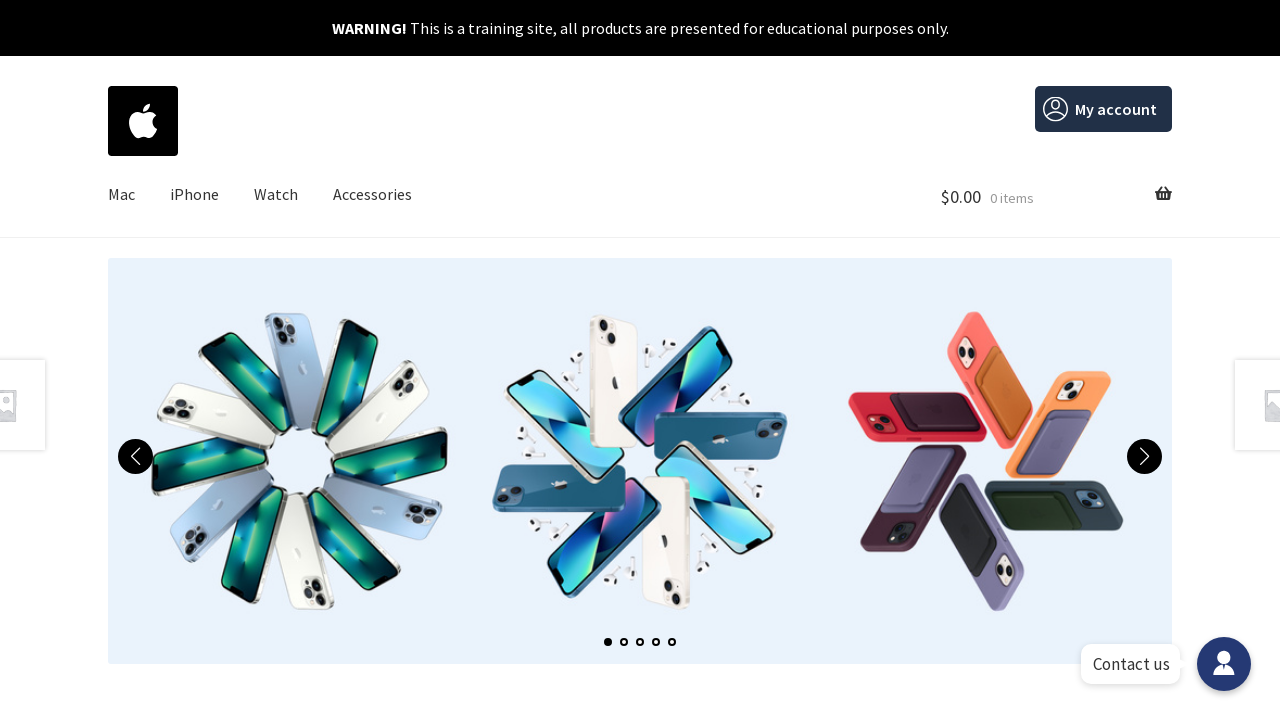

Retrieved product page title: 'fqZn0hEz – e-commerce'
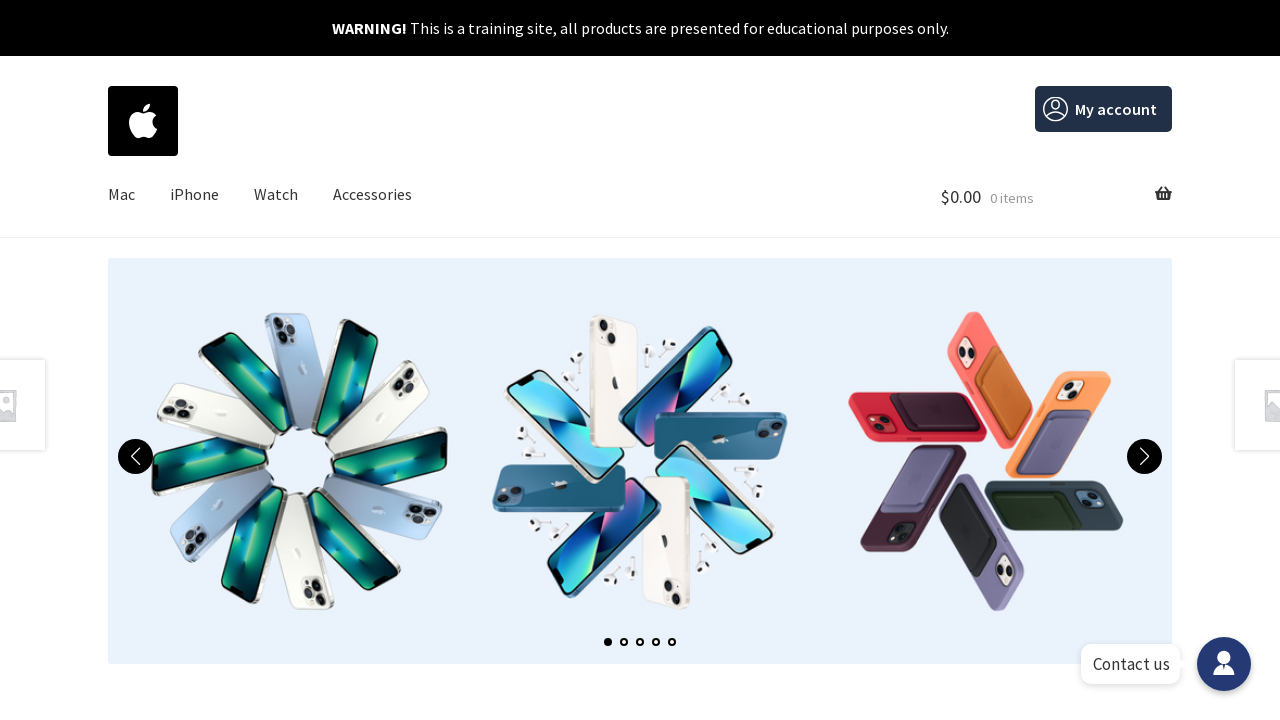

Verified page title changed for product 7
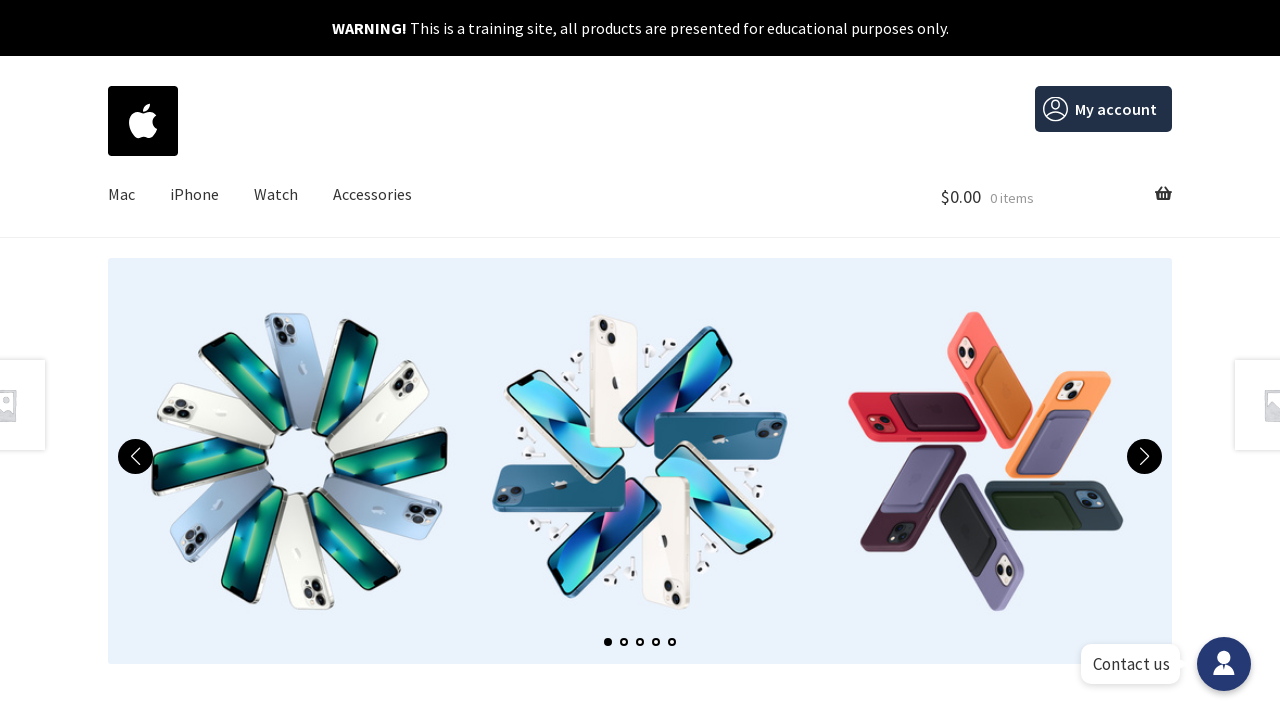

Navigated back to homepage from product 7
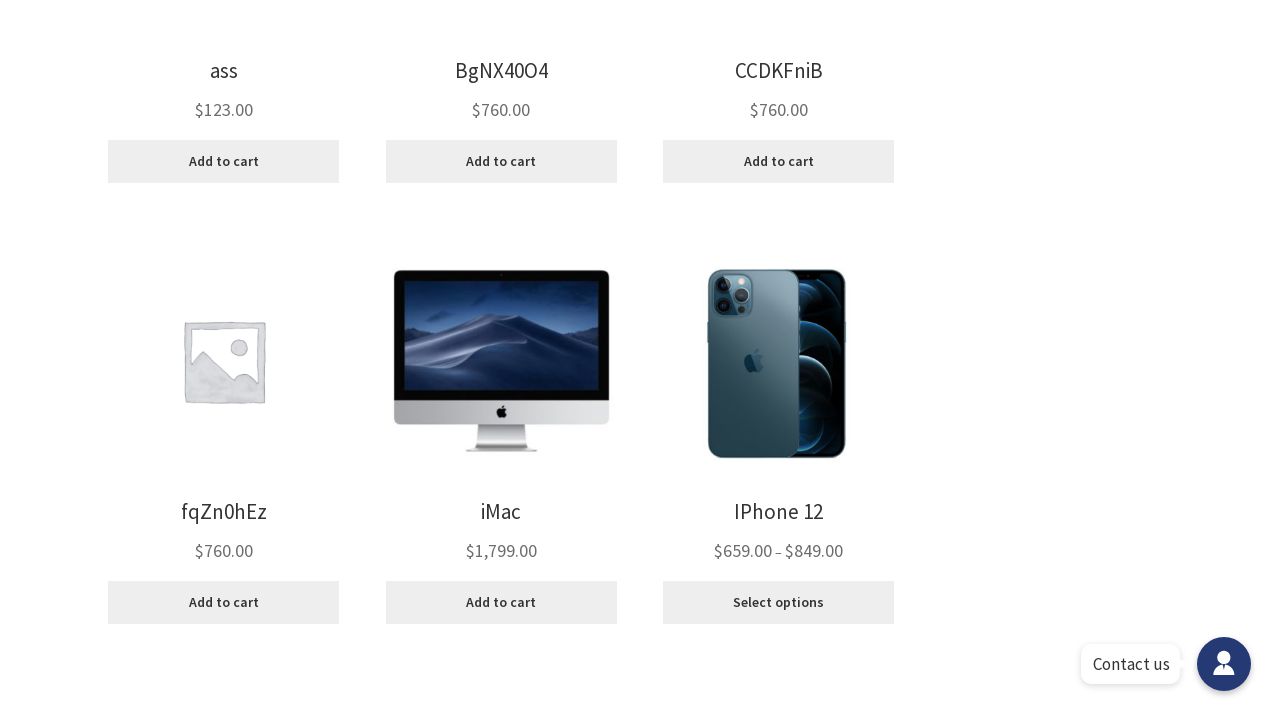

Waited for product images to reload on homepage
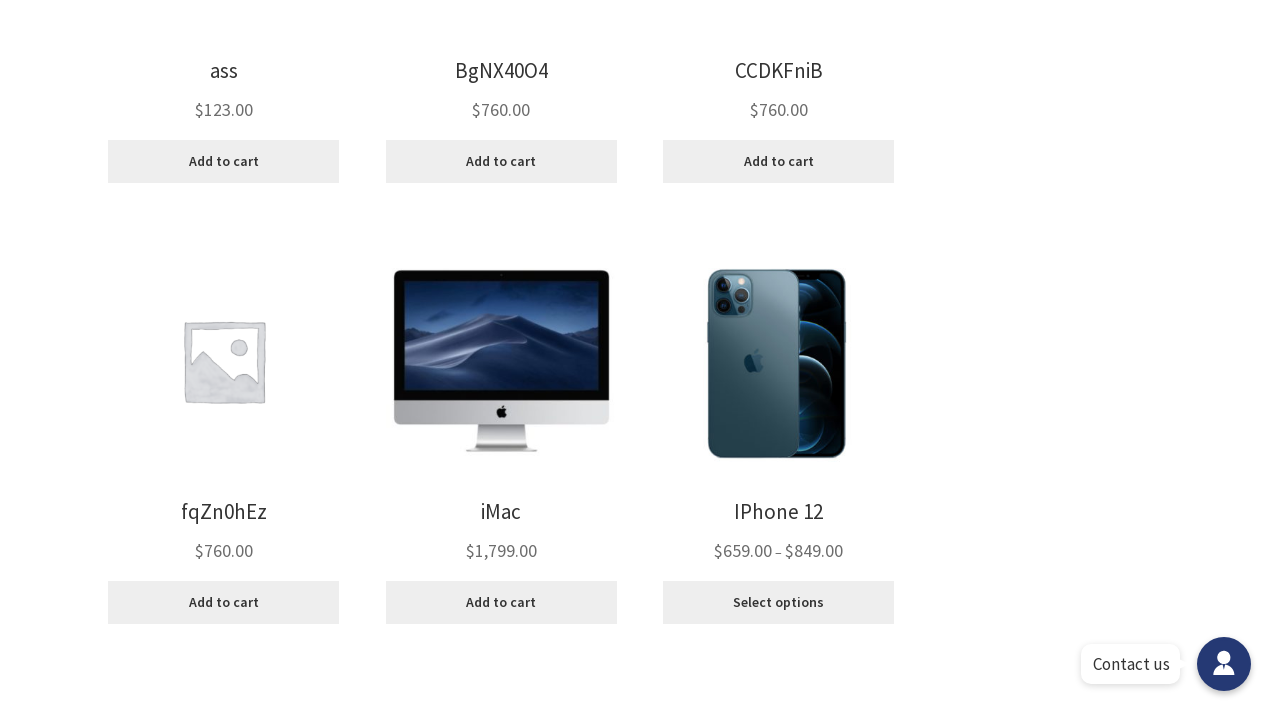

Clicked on product 8 at (501, 361) on ul.products.columns-3 img >> nth=7
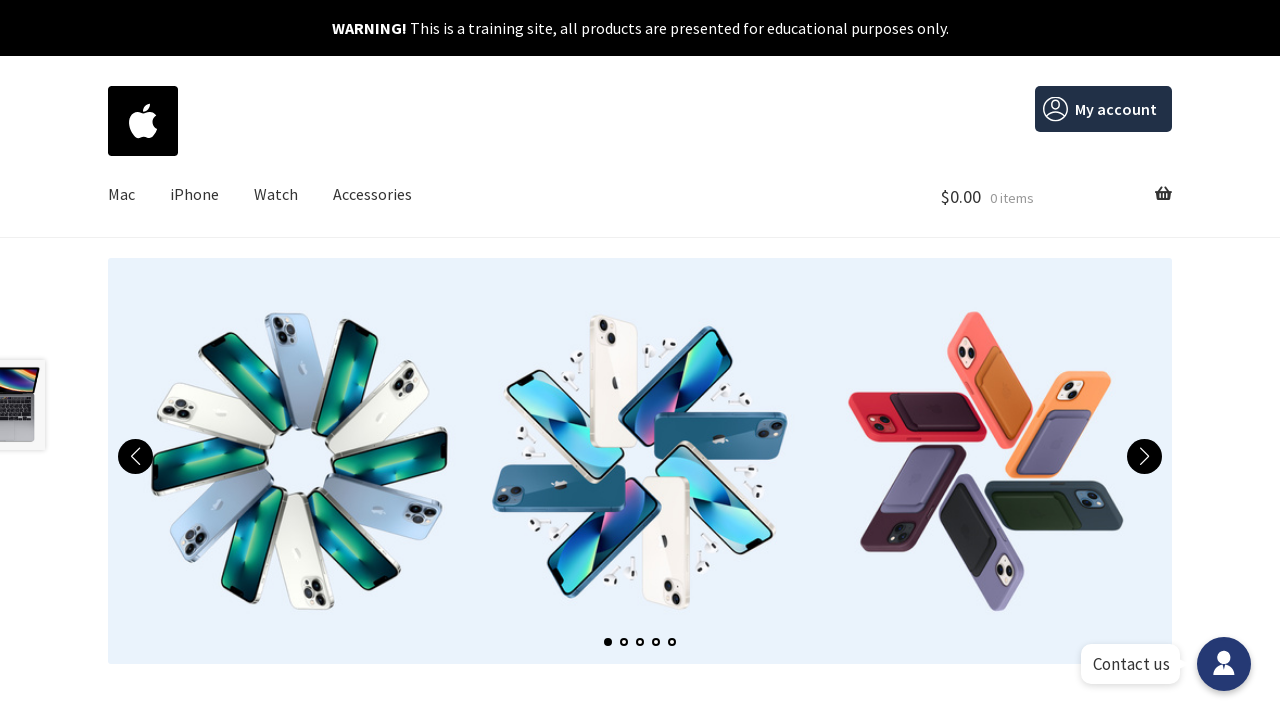

Waited for product page 8 to fully load
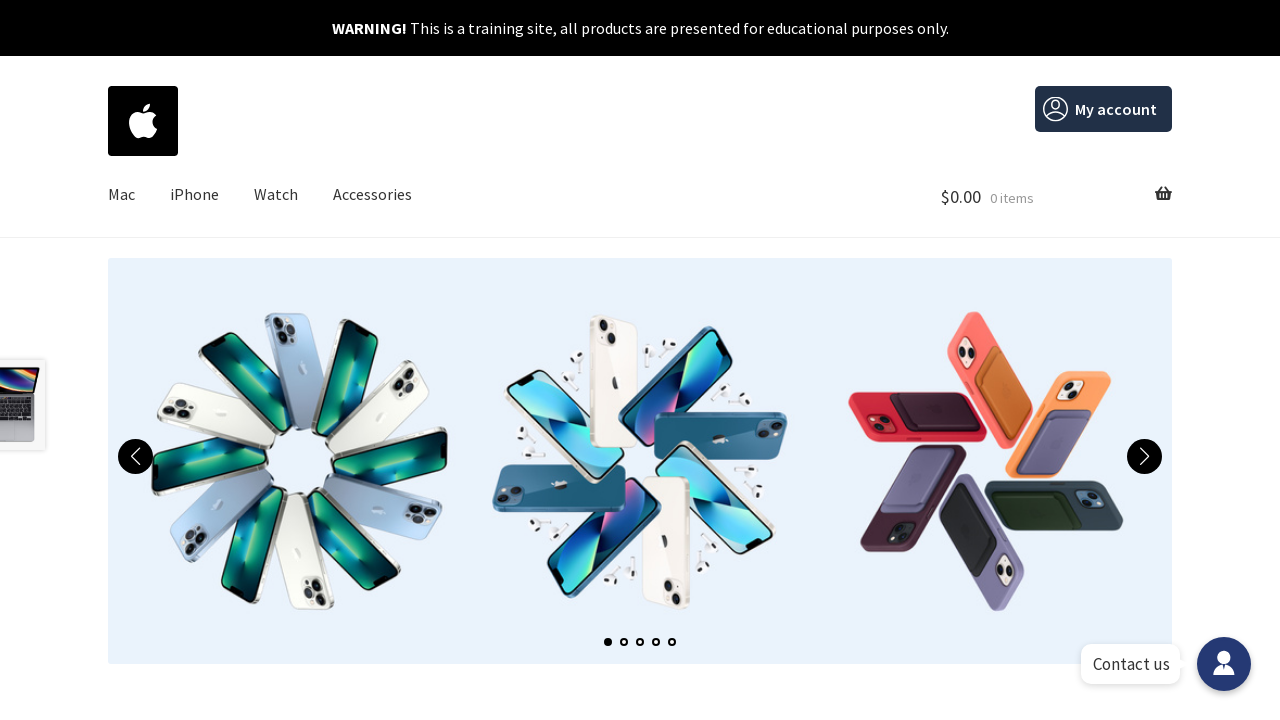

Retrieved product page title: 'iMac – e-commerce'
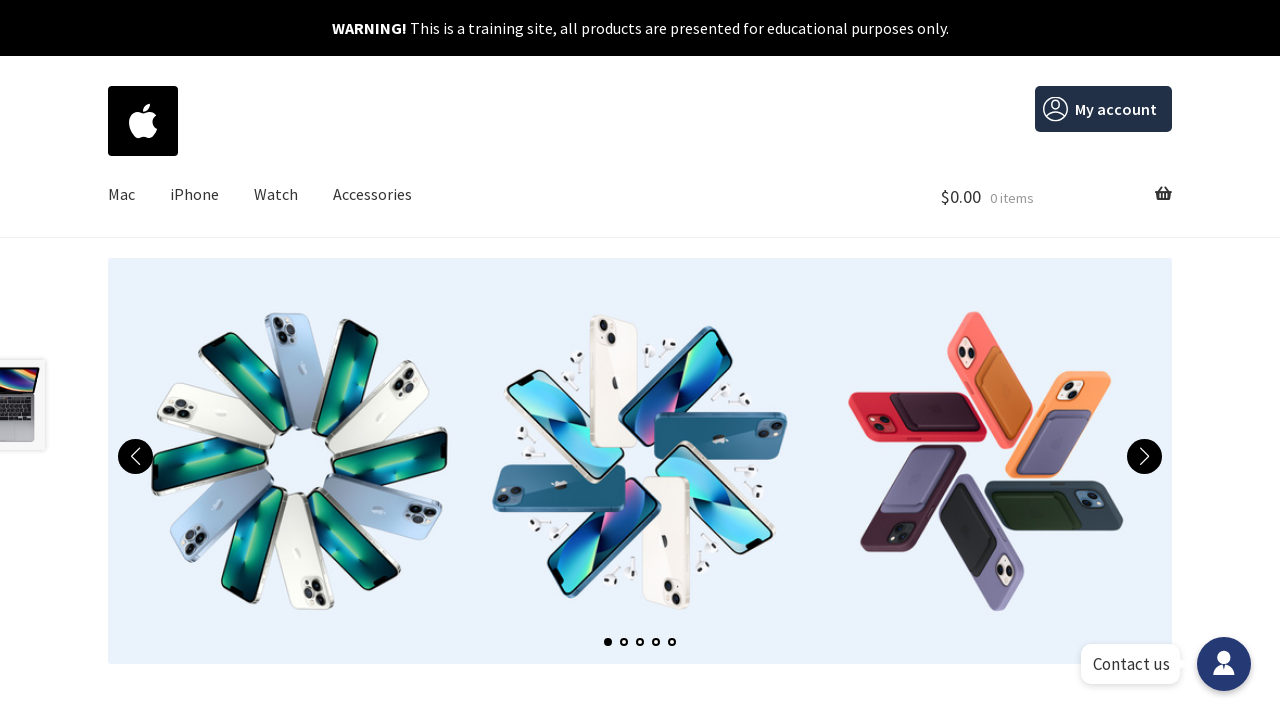

Verified page title changed for product 8
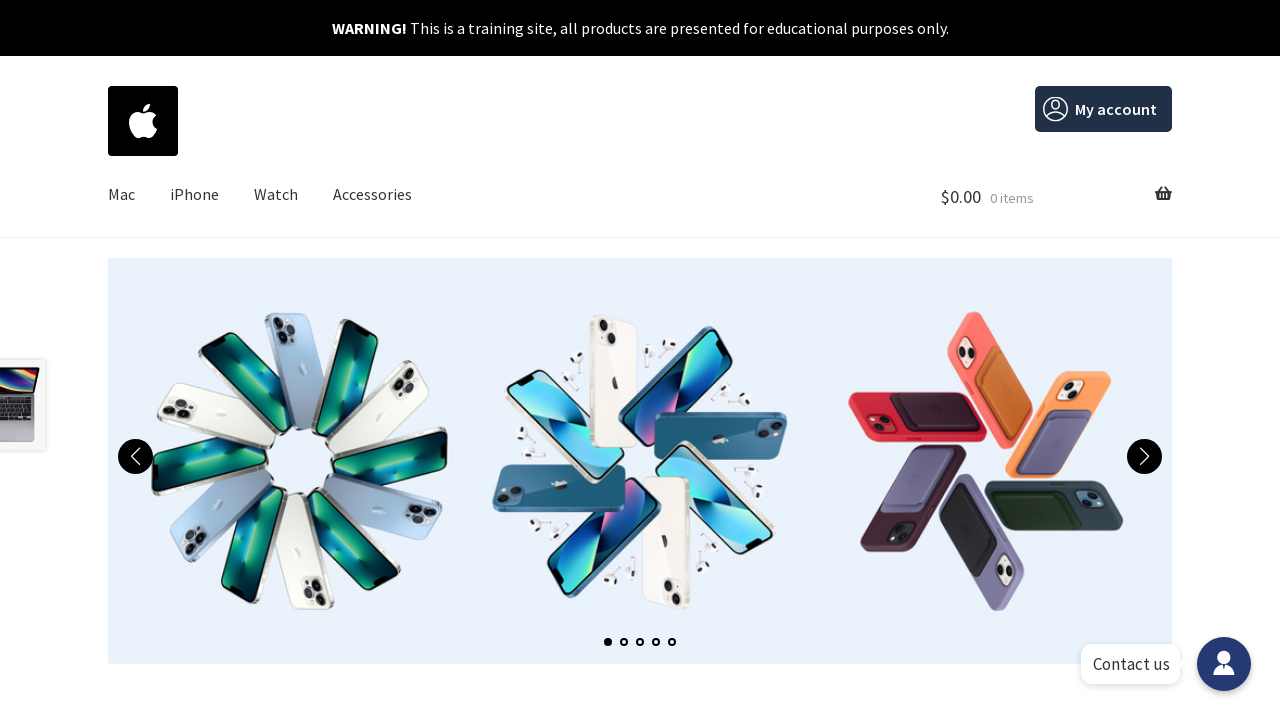

Navigated back to homepage from product 8
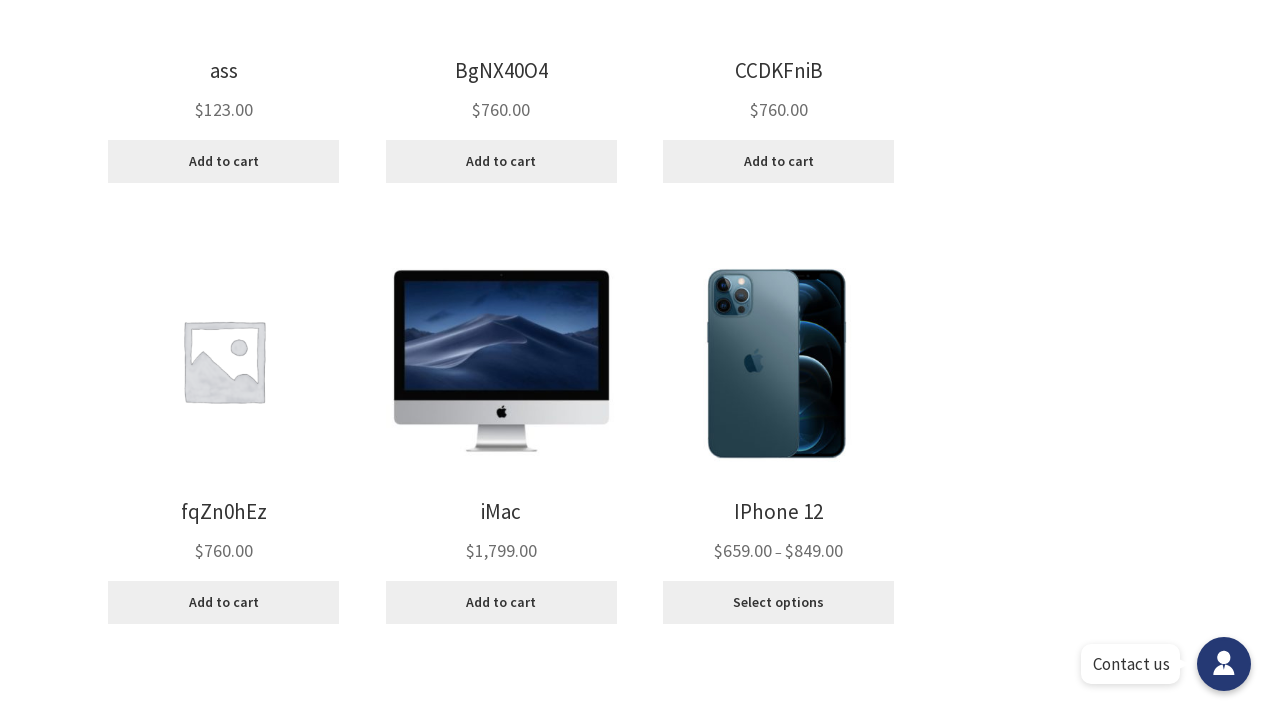

Waited for product images to reload on homepage
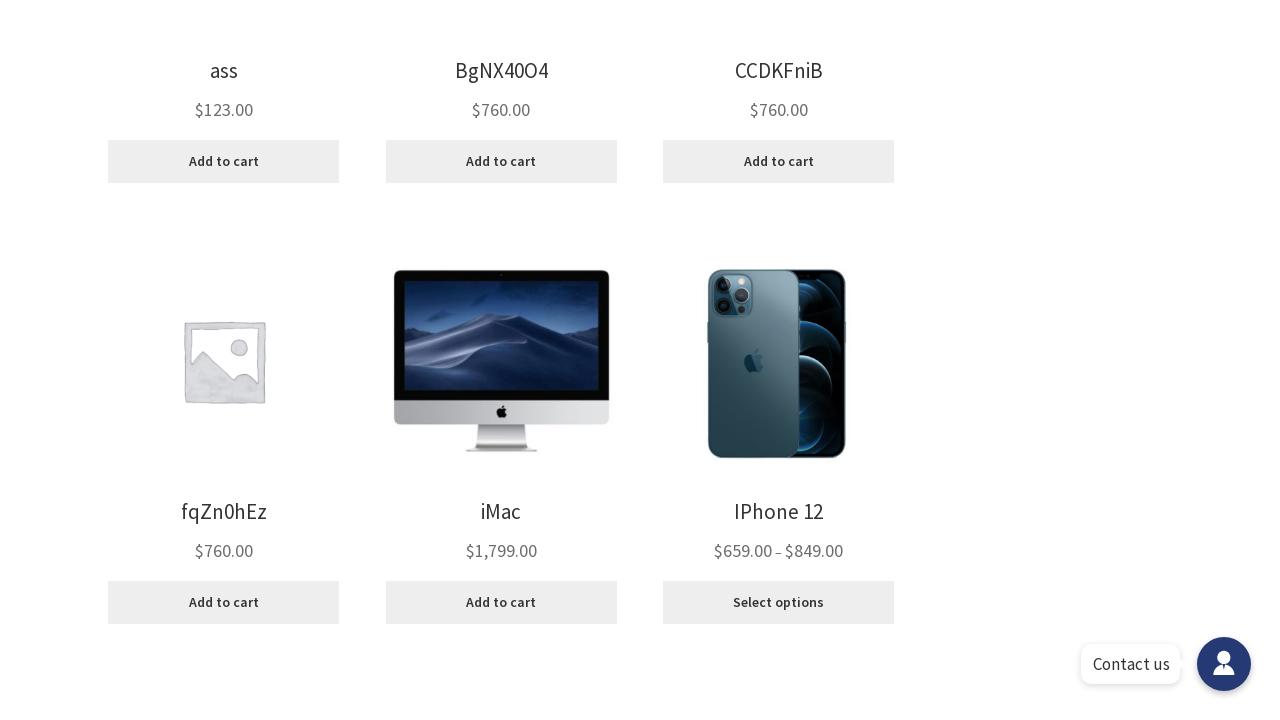

Clicked on product 9 at (779, 361) on ul.products.columns-3 img >> nth=8
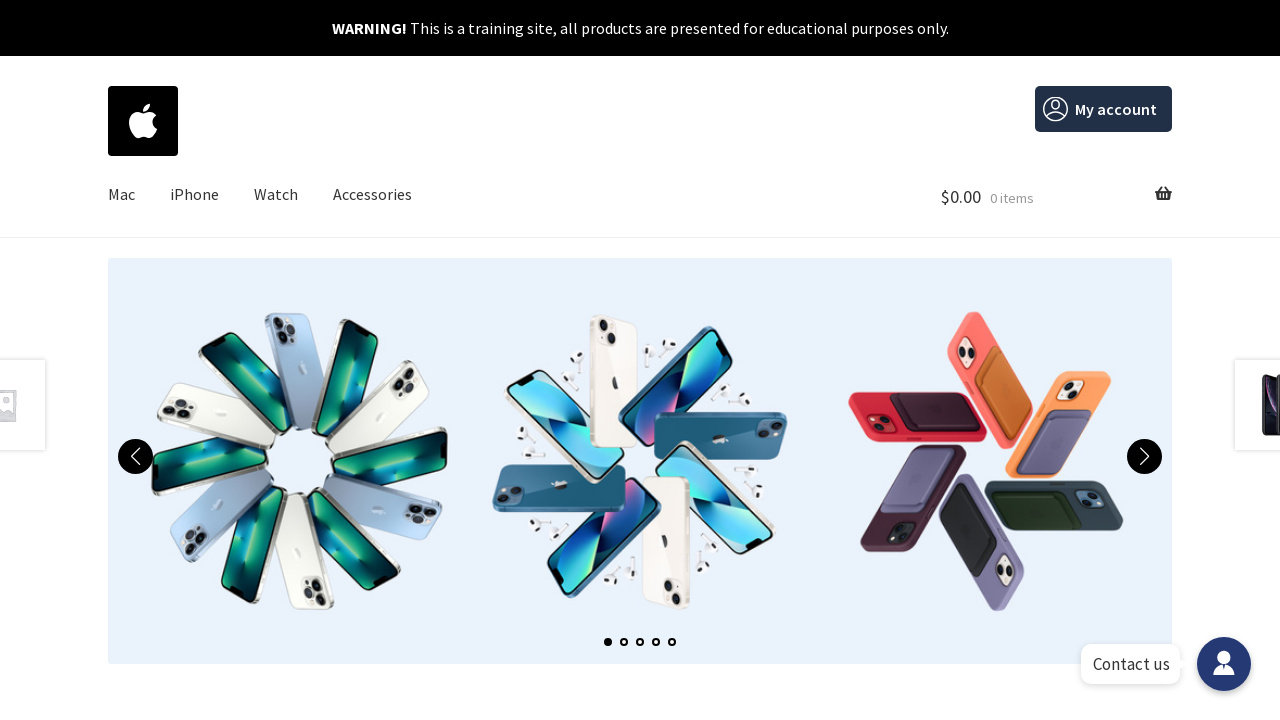

Waited for product page 9 to fully load
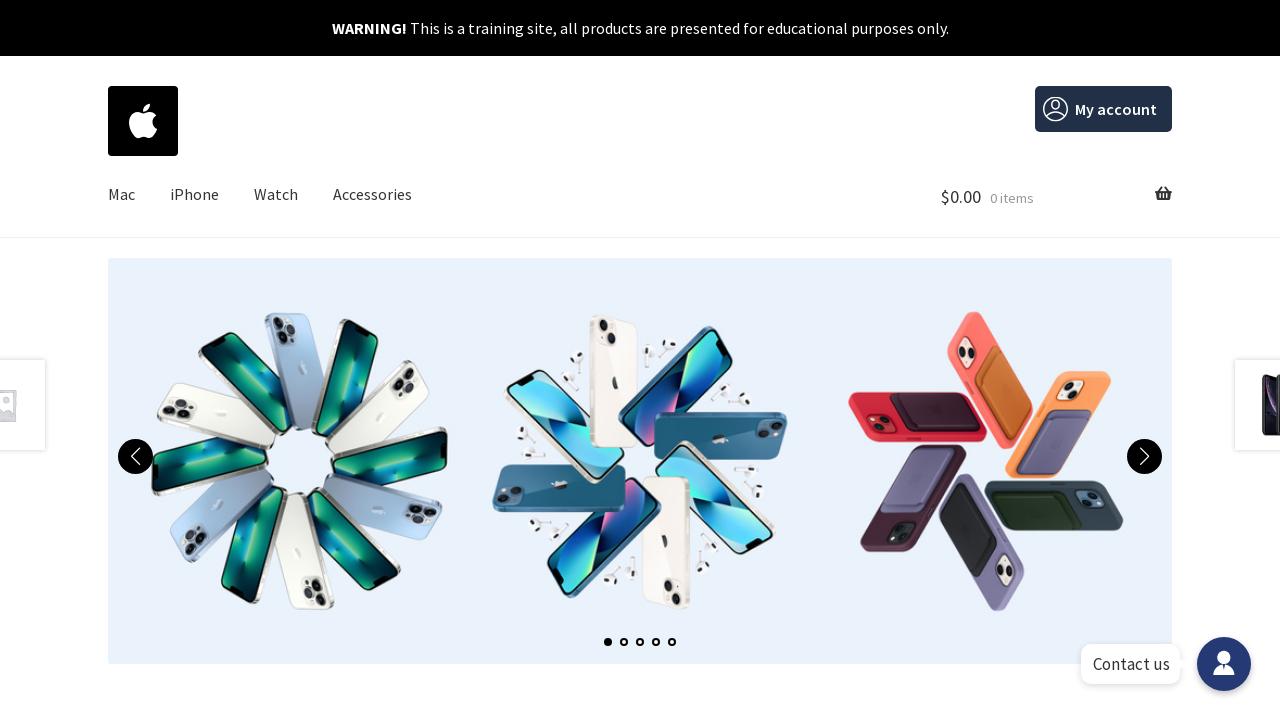

Retrieved product page title: 'IPhone 12 – e-commerce'
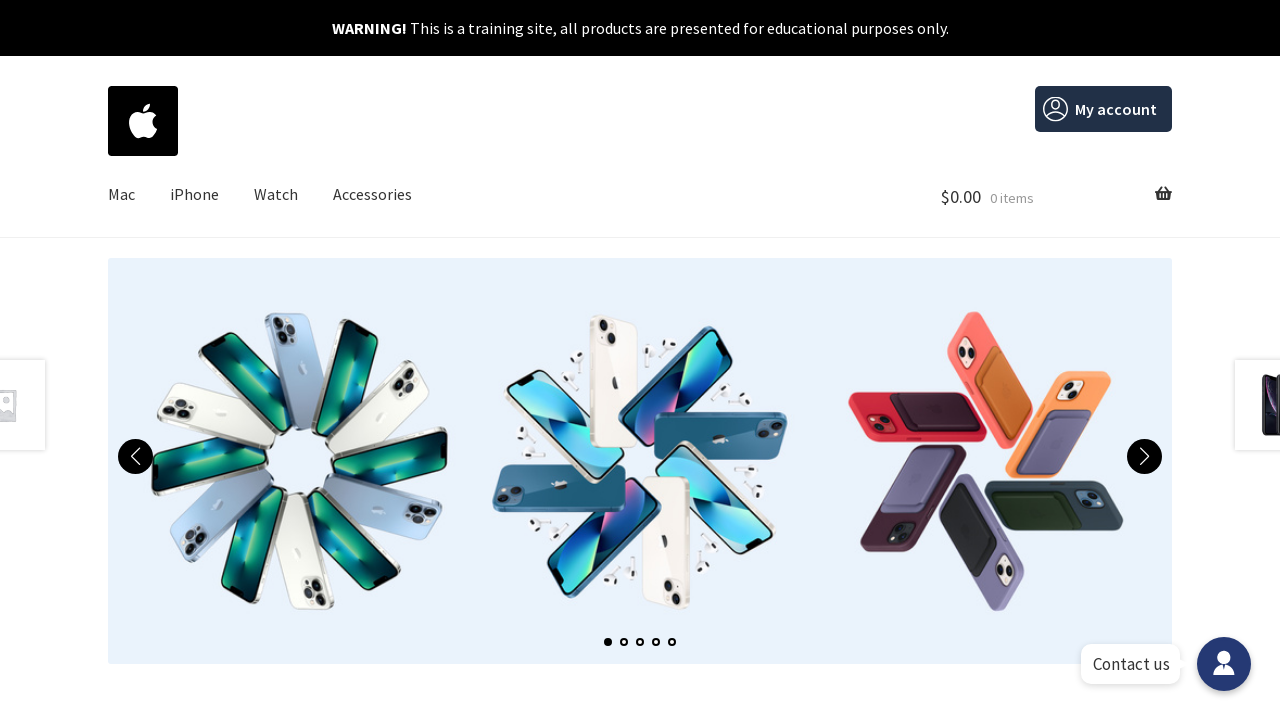

Verified page title changed for product 9
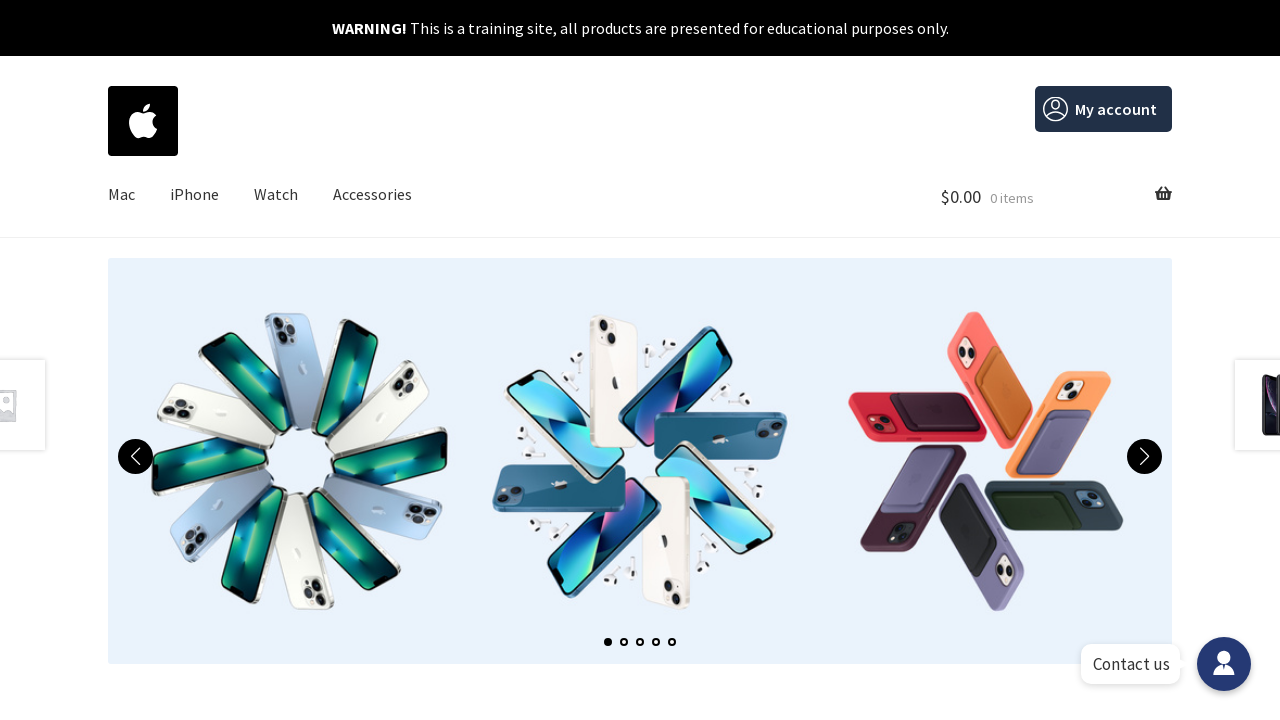

Navigated back to homepage from product 9
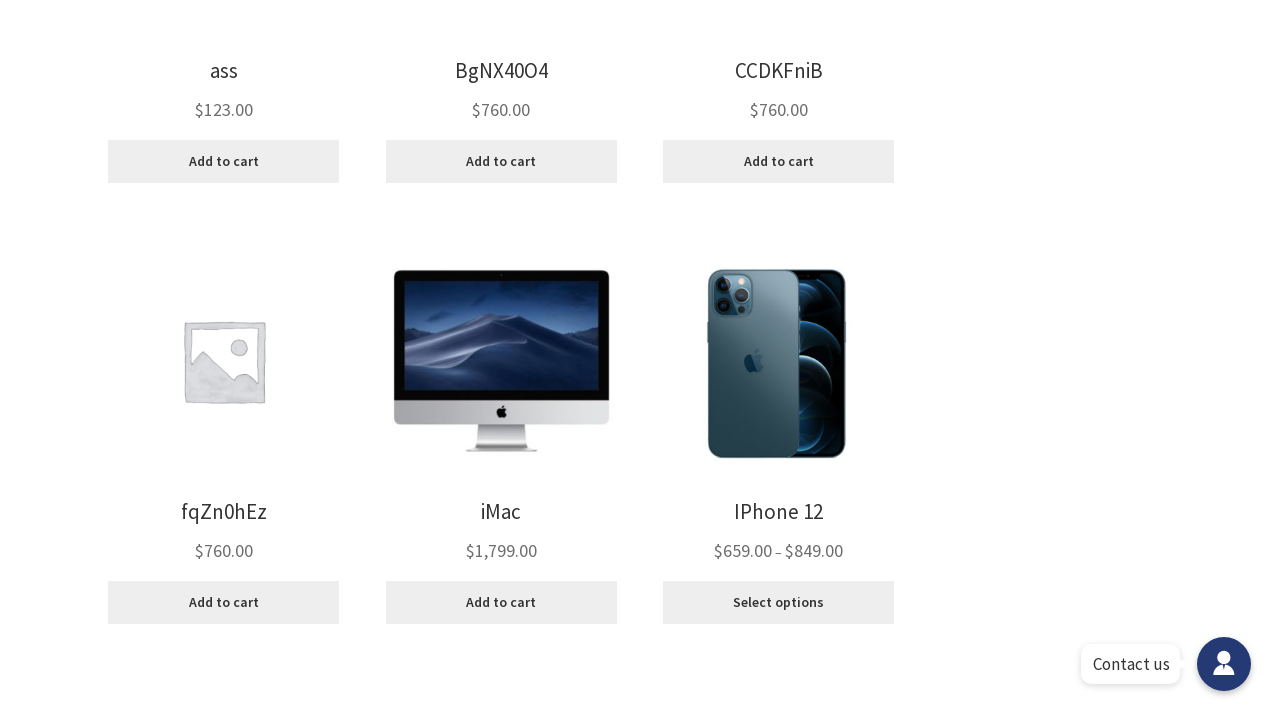

Waited for product images to reload on homepage
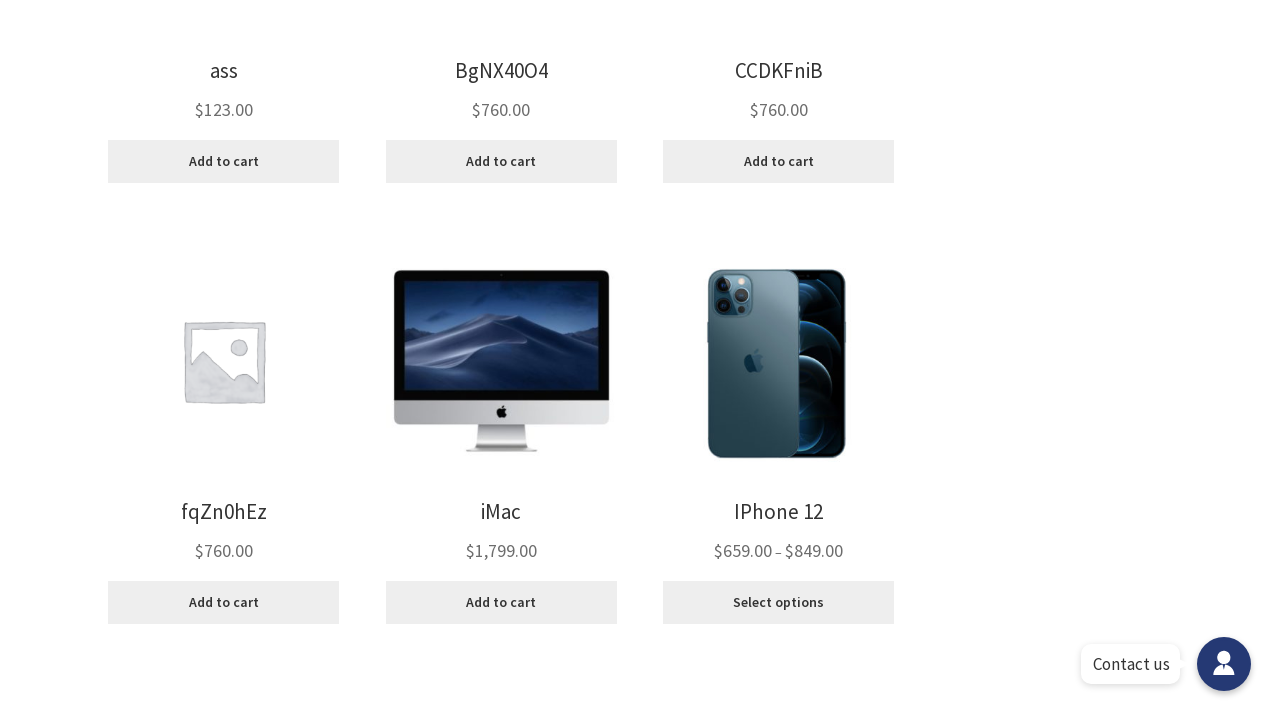

Clicked on product 10 at (224, 605) on ul.products.columns-3 img >> nth=9
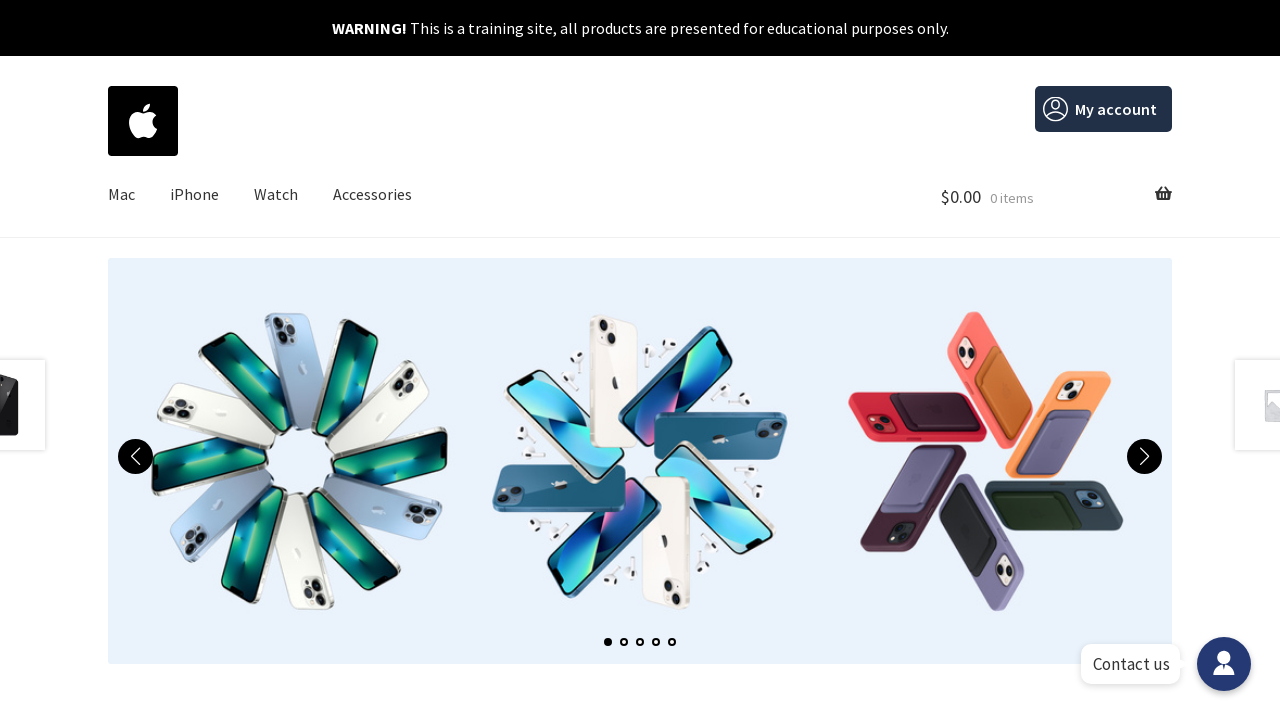

Waited for product page 10 to fully load
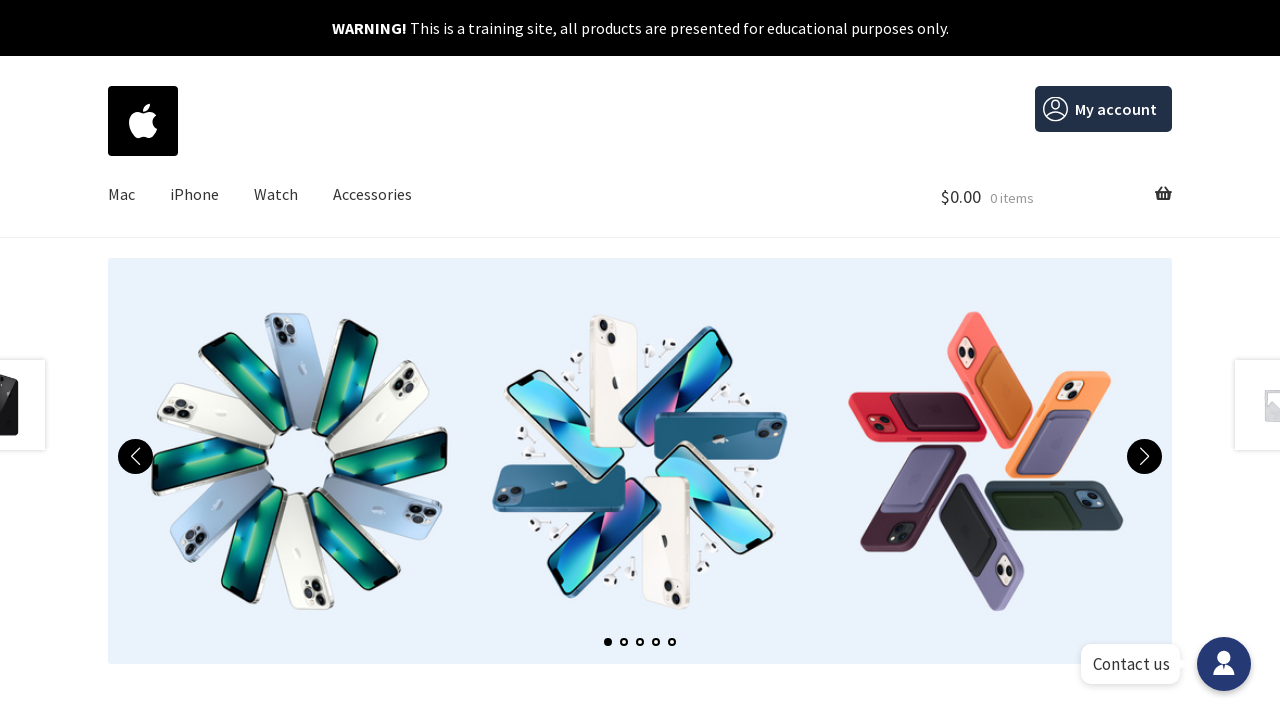

Retrieved product page title: 'IPhone 360 AI – e-commerce'
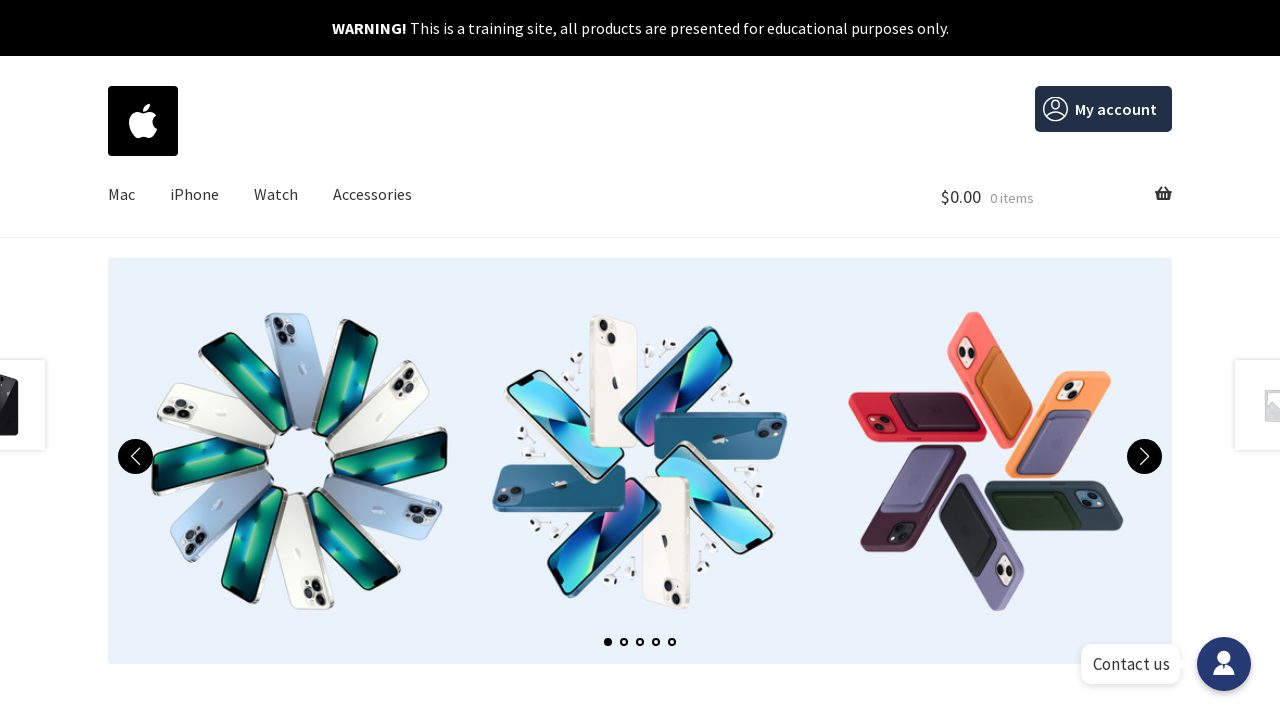

Verified page title changed for product 10
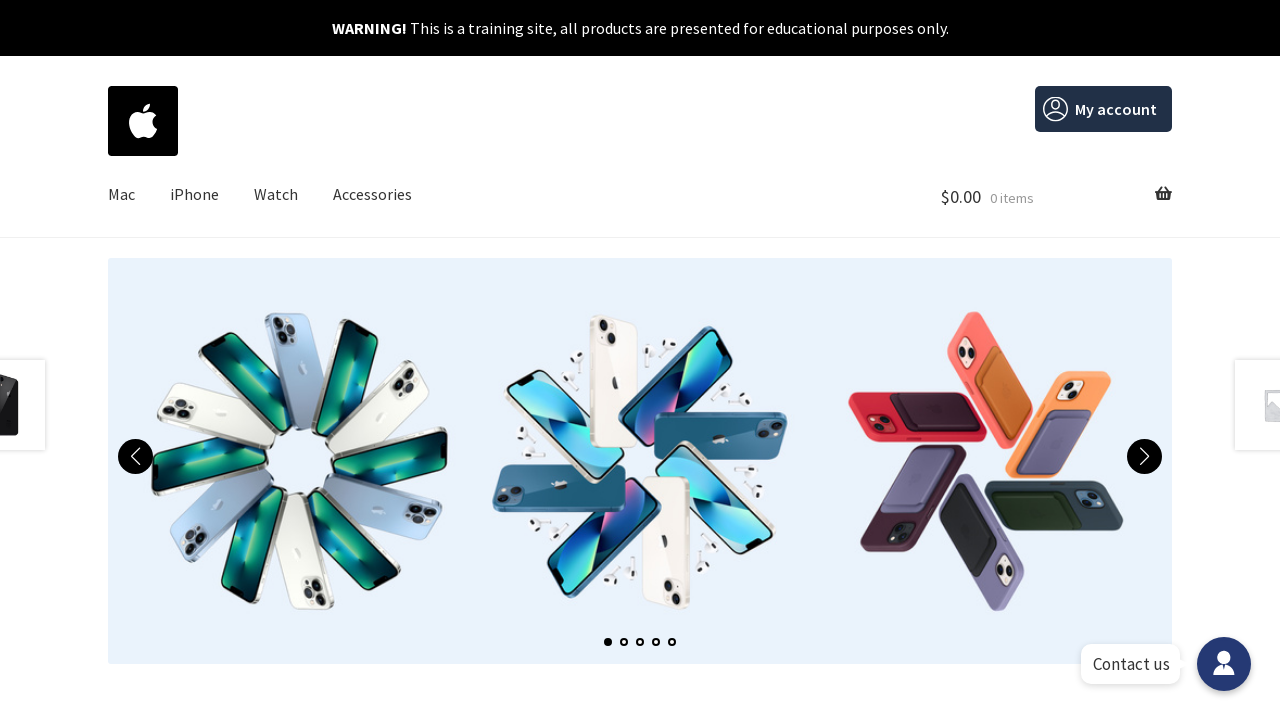

Navigated back to homepage from product 10
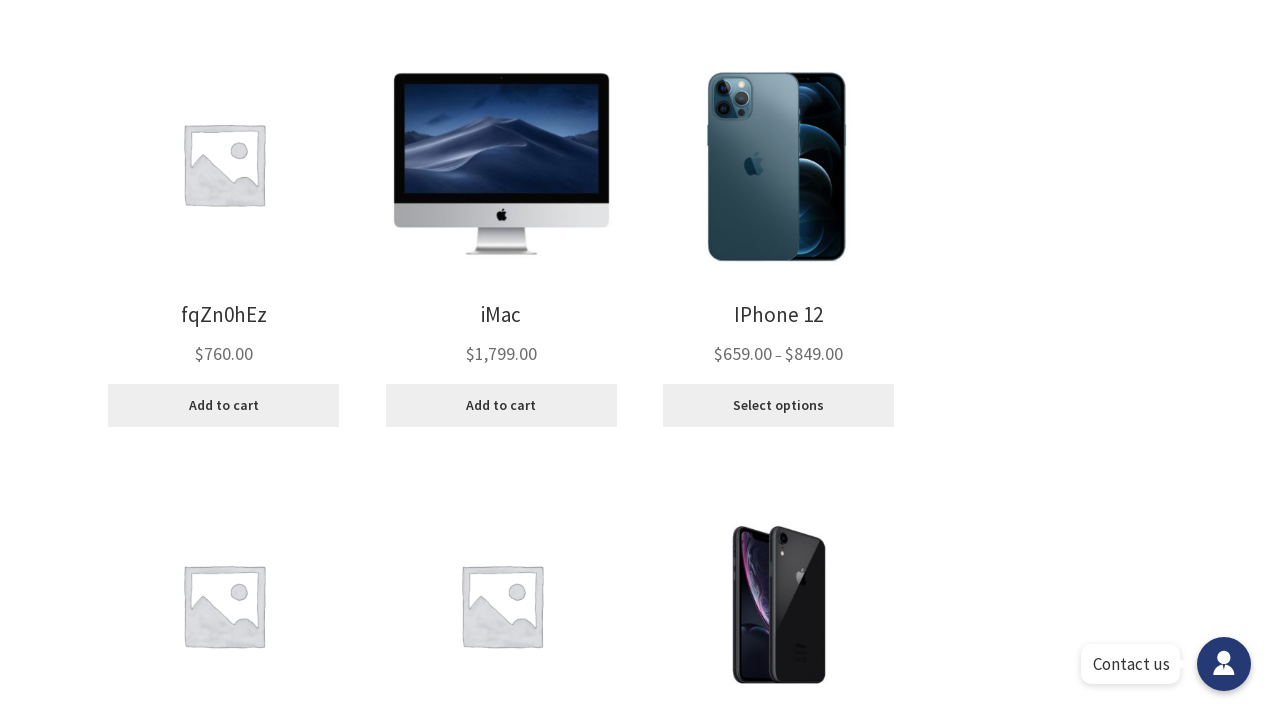

Waited for product images to reload on homepage
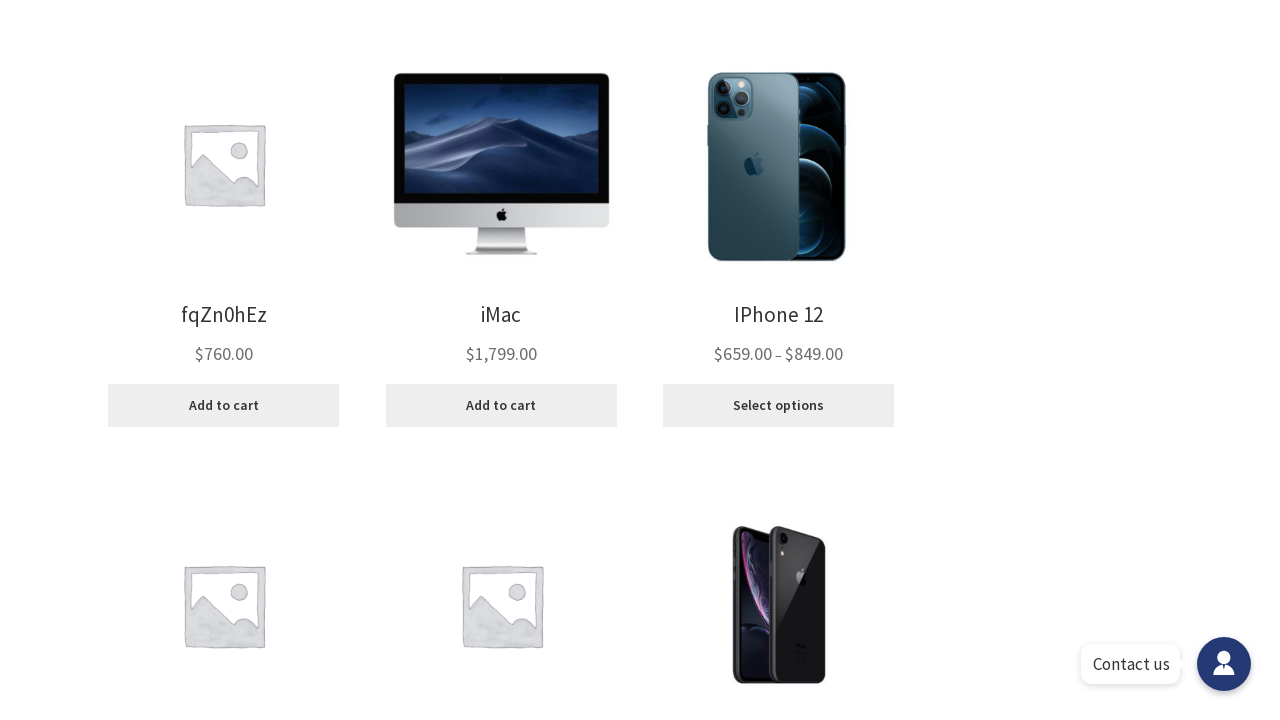

Clicked on product 11 at (501, 605) on ul.products.columns-3 img >> nth=10
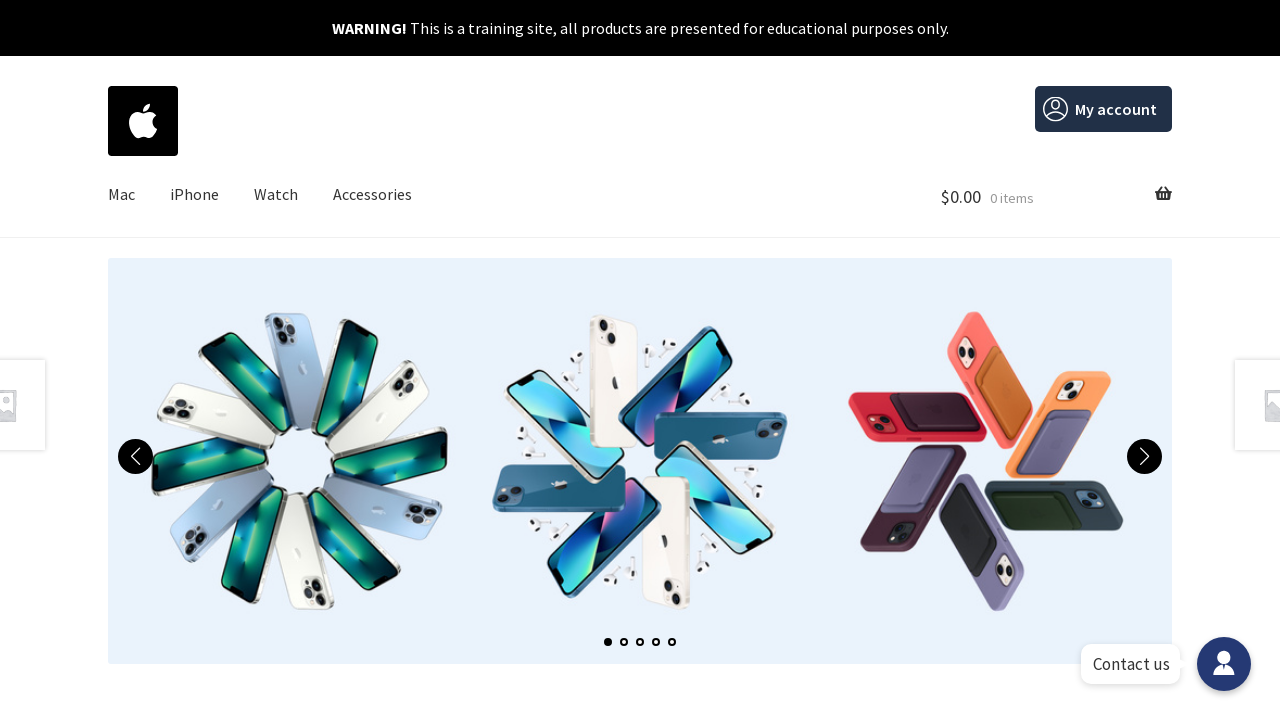

Waited for product page 11 to fully load
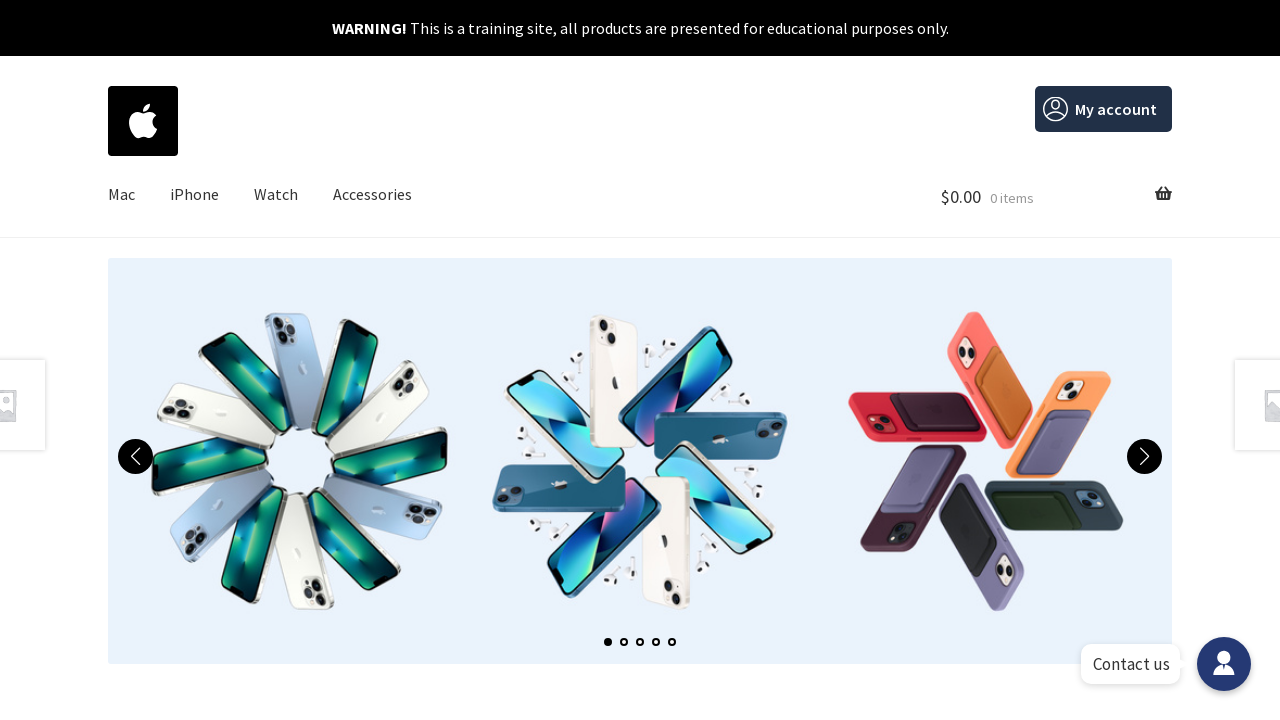

Retrieved product page title: 'IPhone AI 21 – e-commerce'
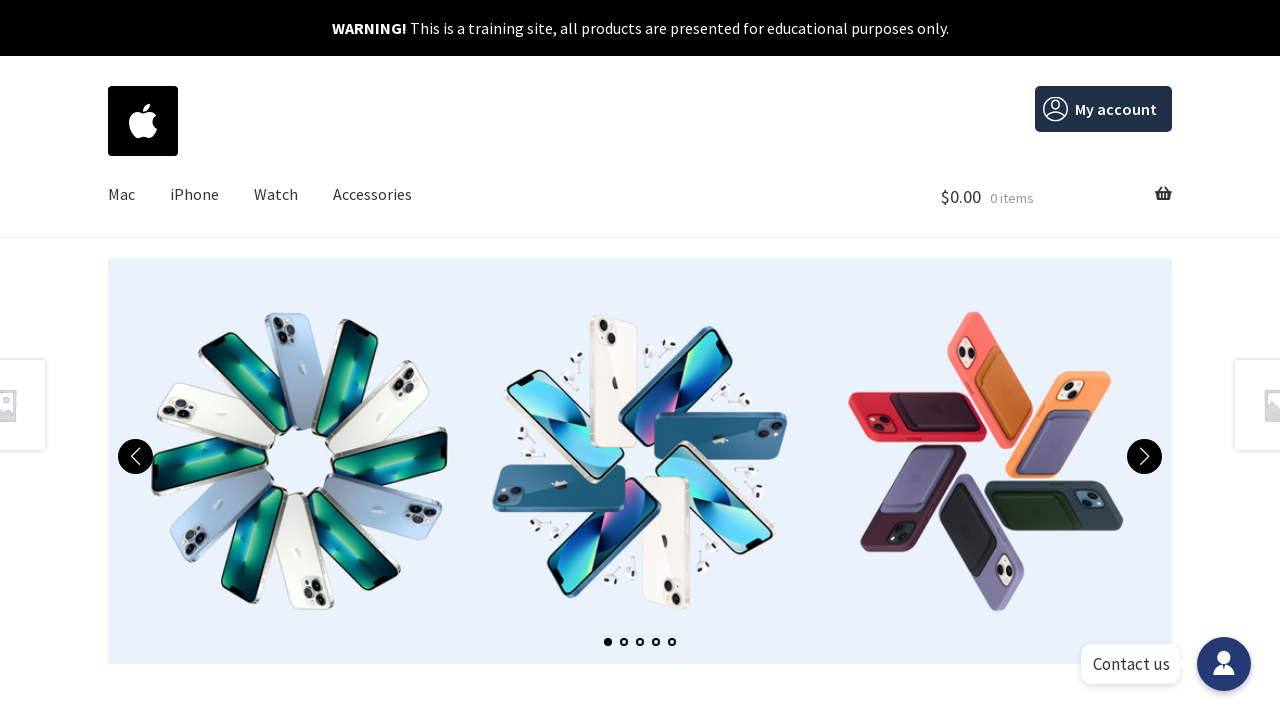

Verified page title changed for product 11
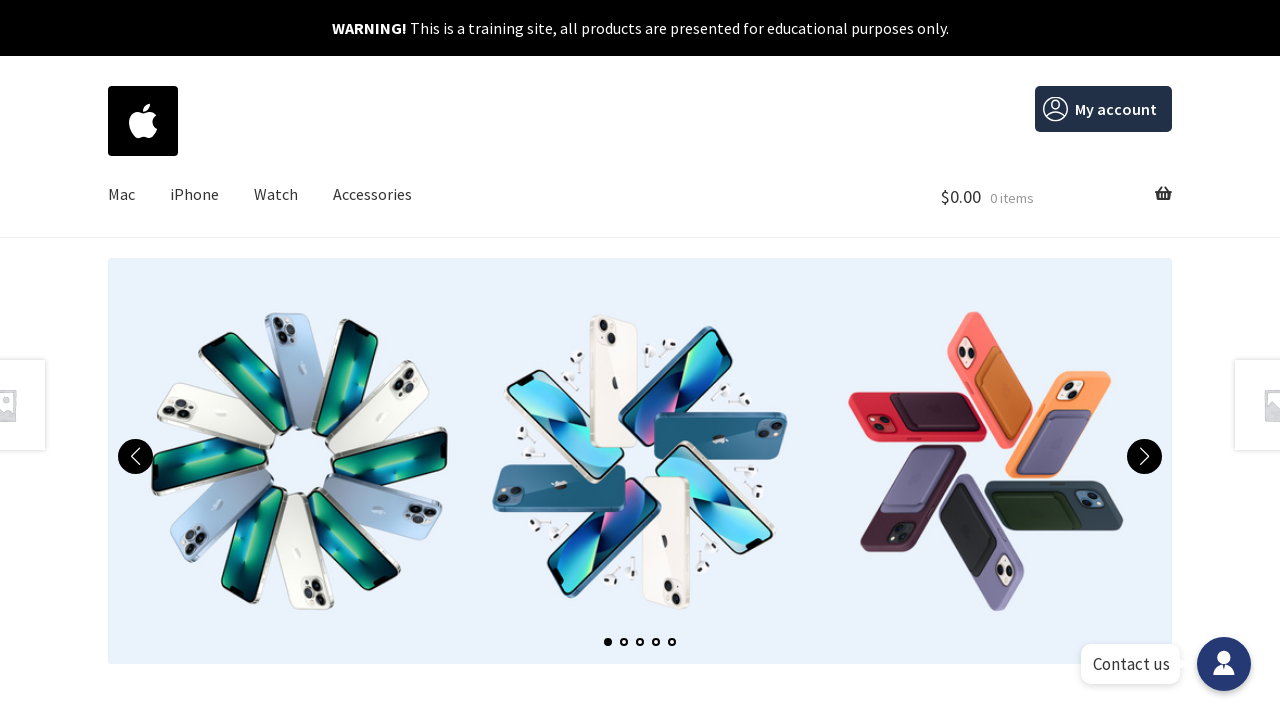

Navigated back to homepage from product 11
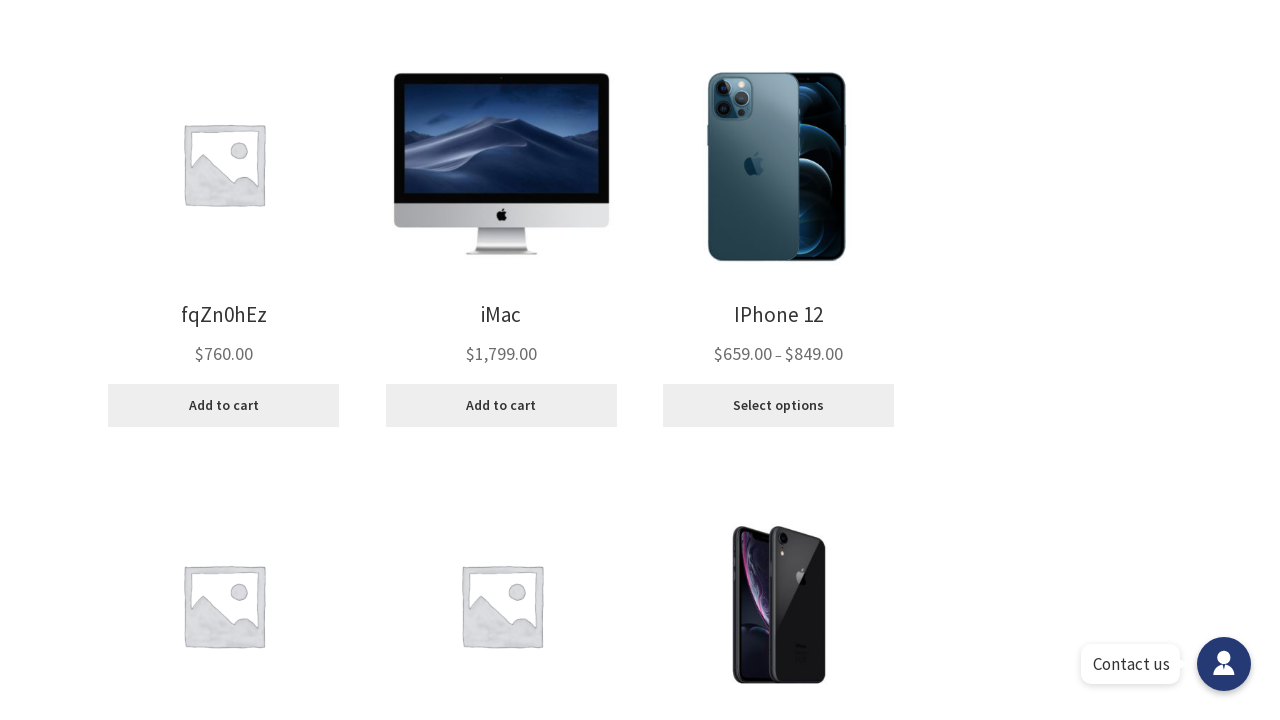

Waited for product images to reload on homepage
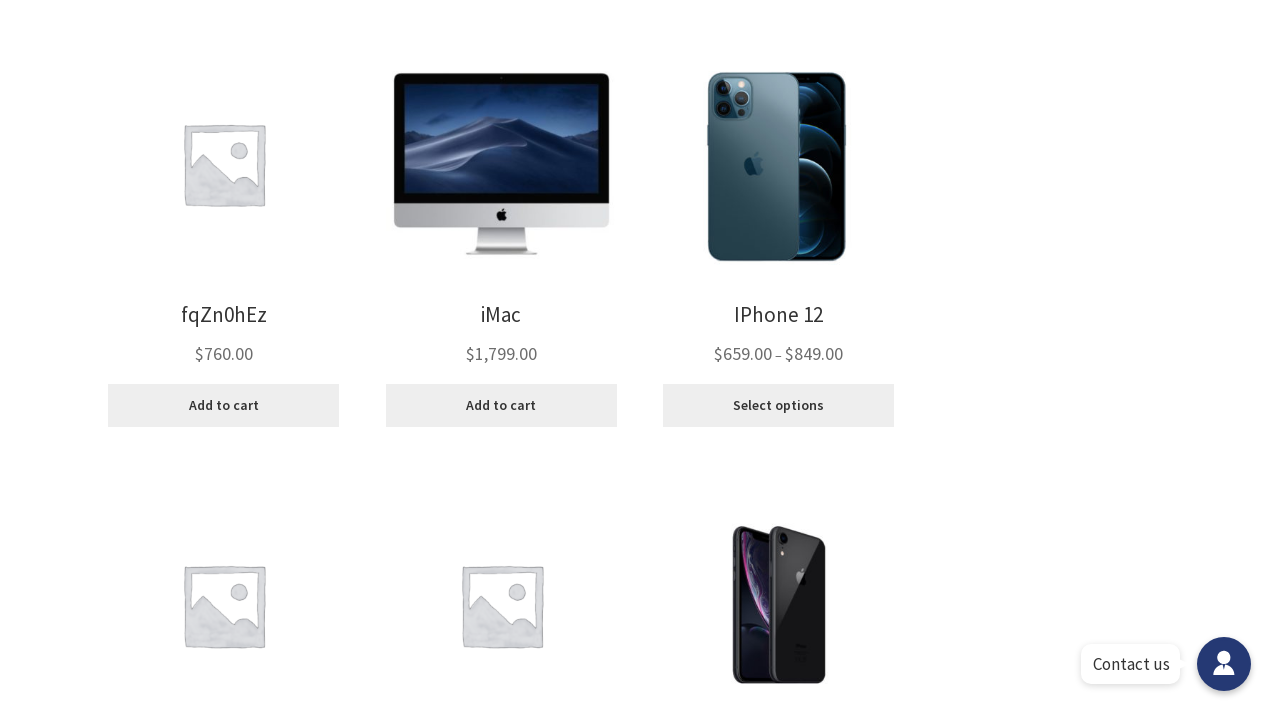

Clicked on product 12 at (779, 605) on ul.products.columns-3 img >> nth=11
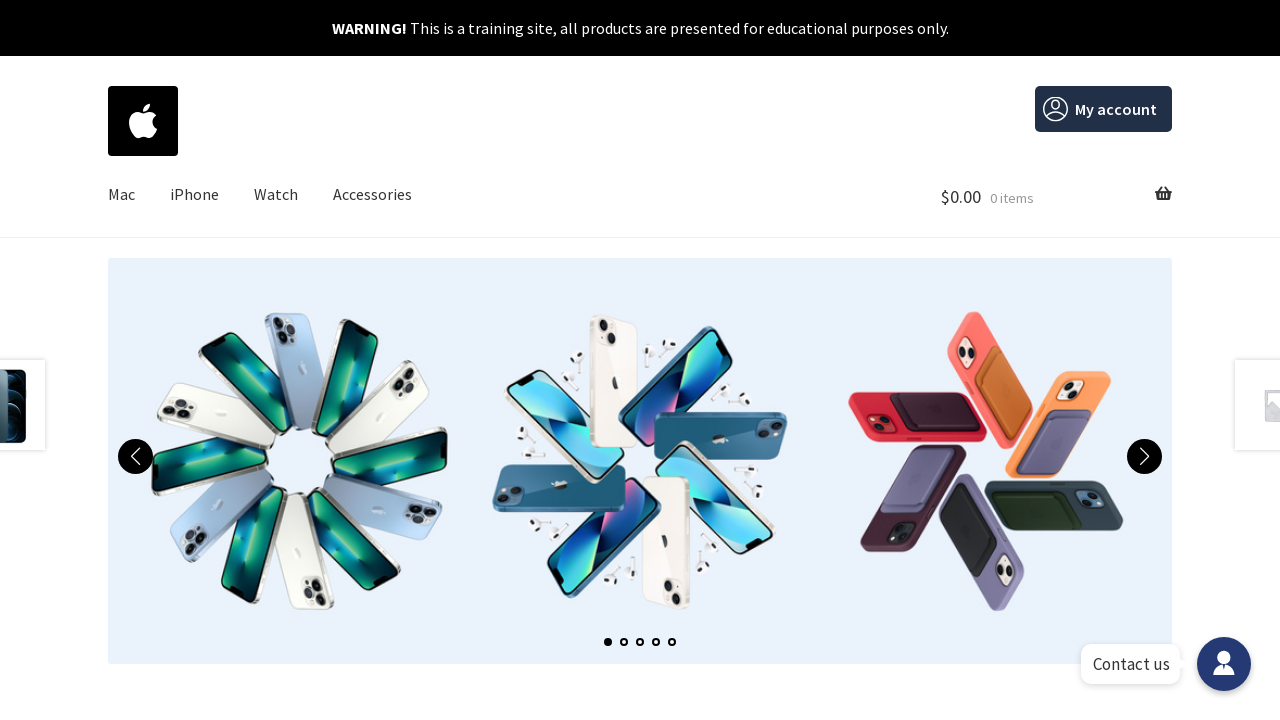

Waited for product page 12 to fully load
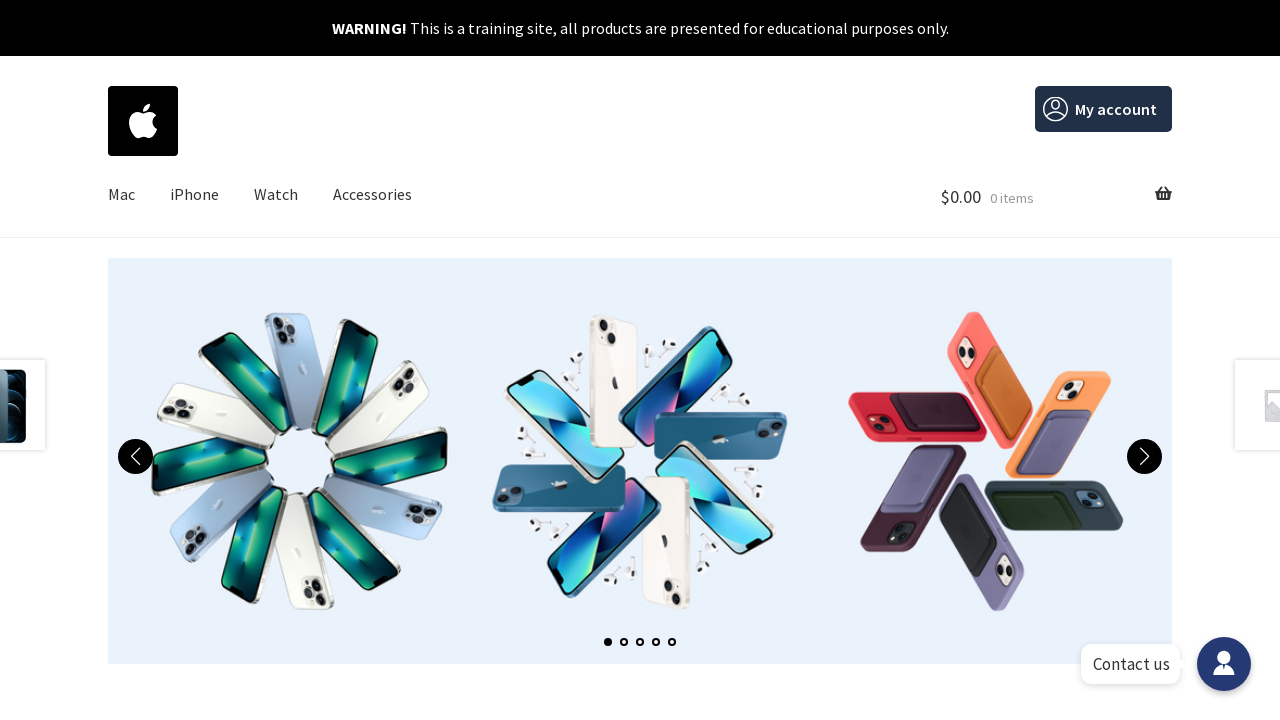

Retrieved product page title: 'IPhone XR – e-commerce'
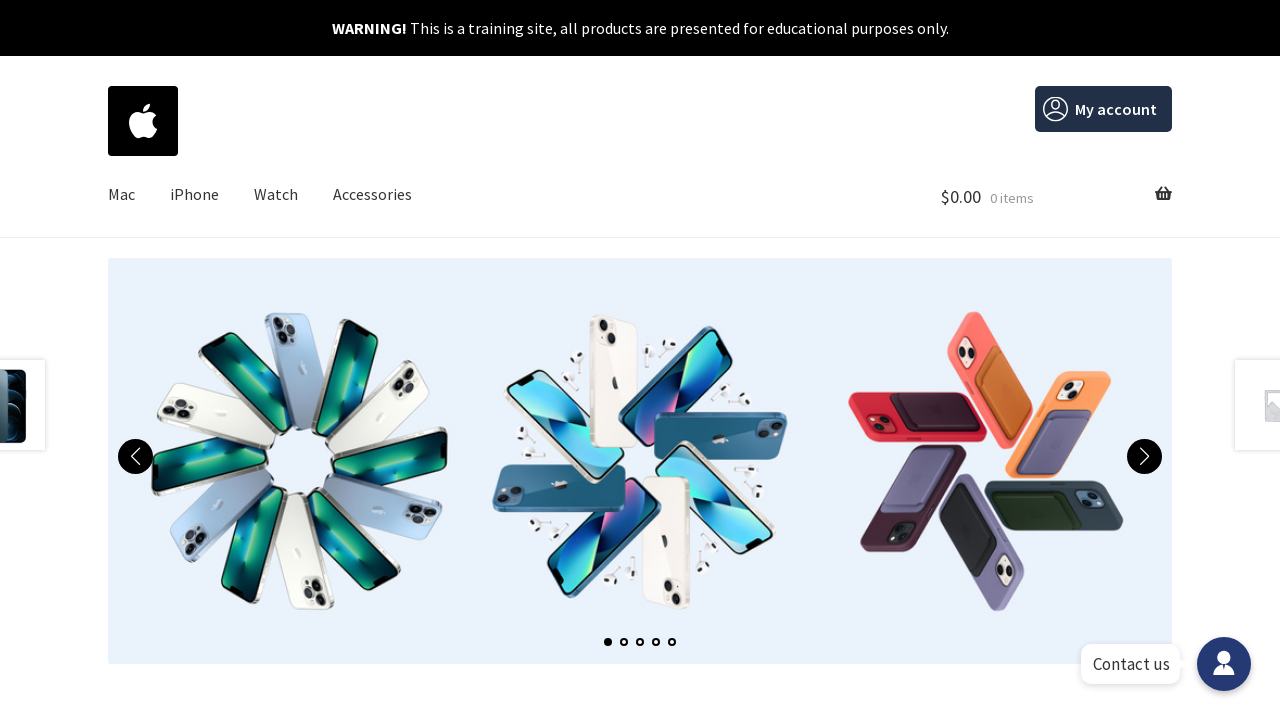

Verified page title changed for product 12
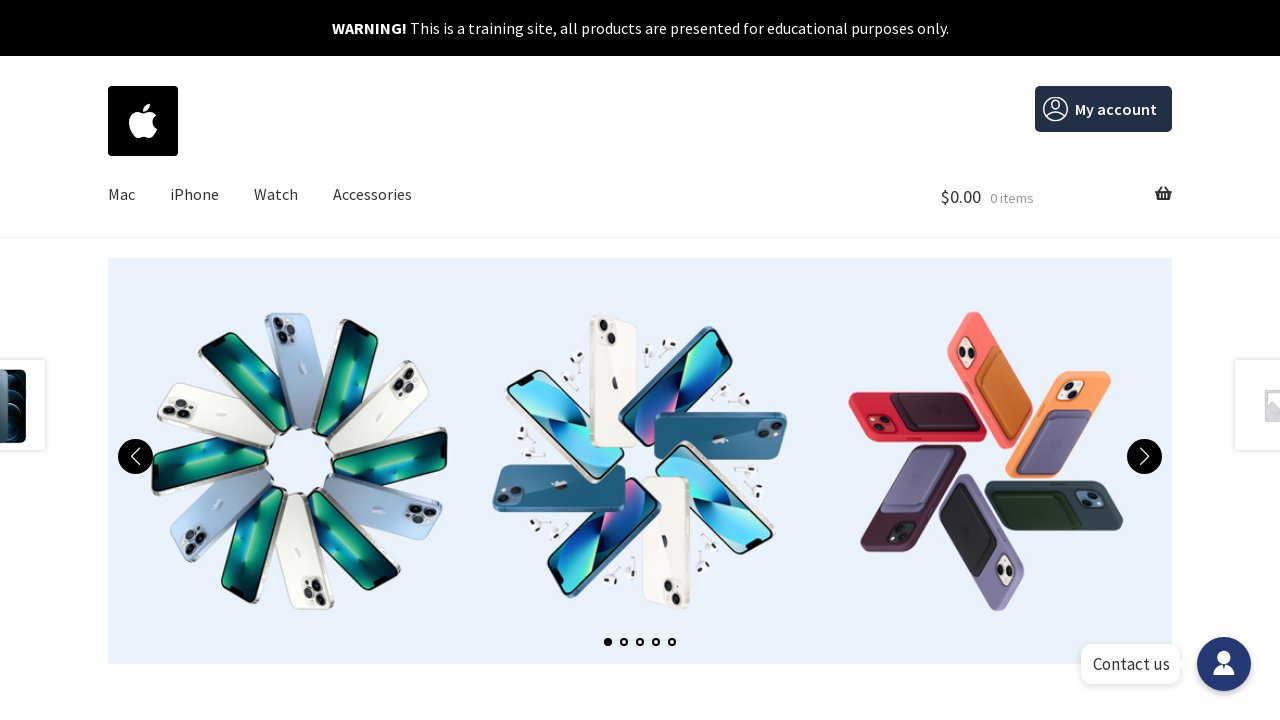

Navigated back to homepage from product 12
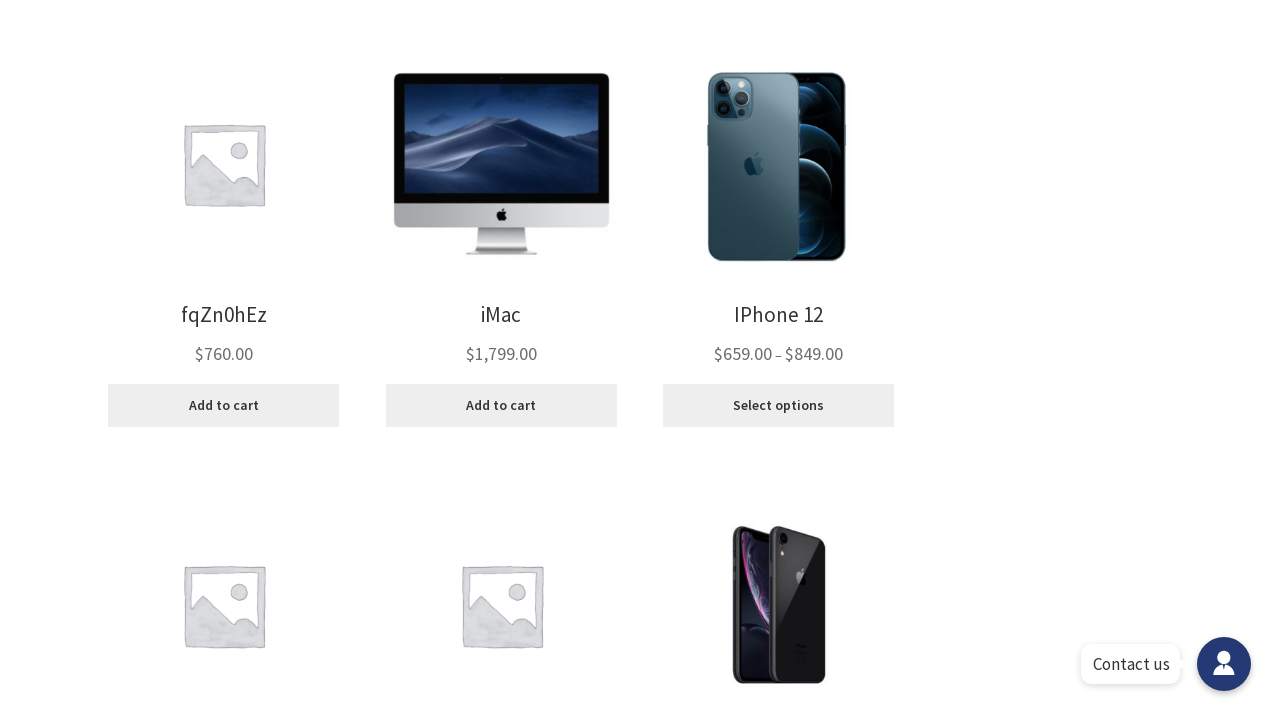

Waited for product images to reload on homepage
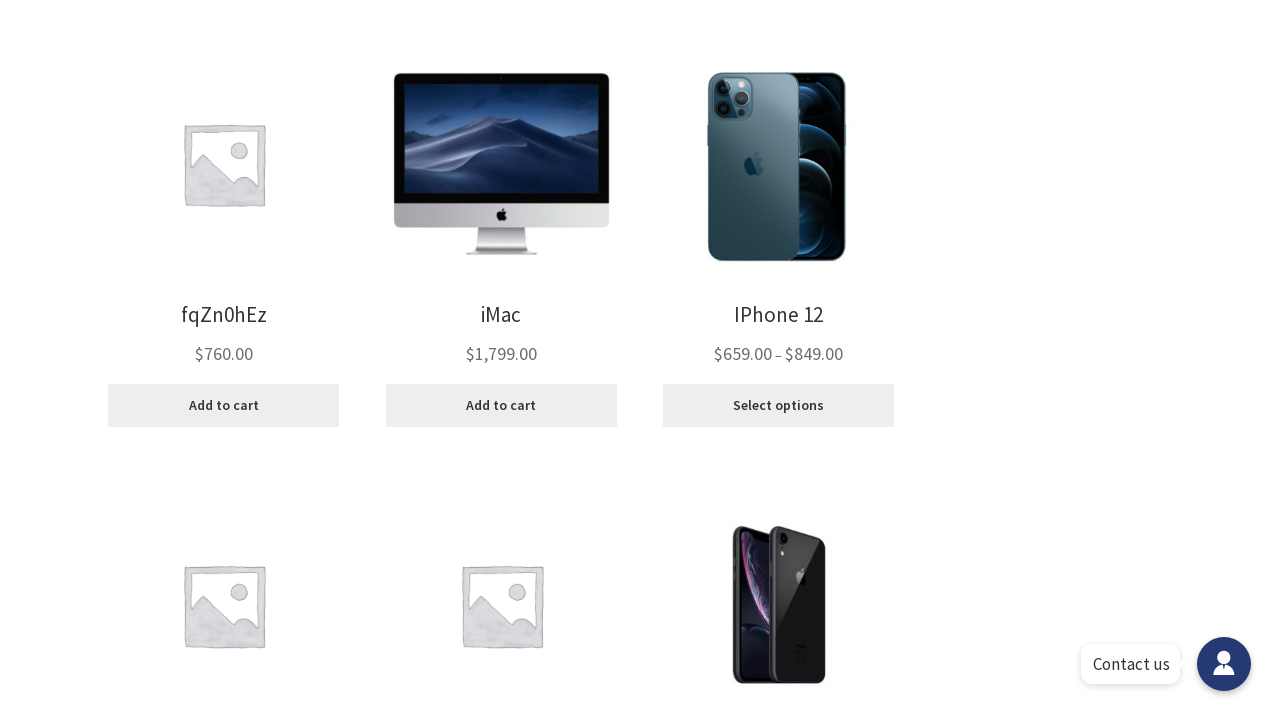

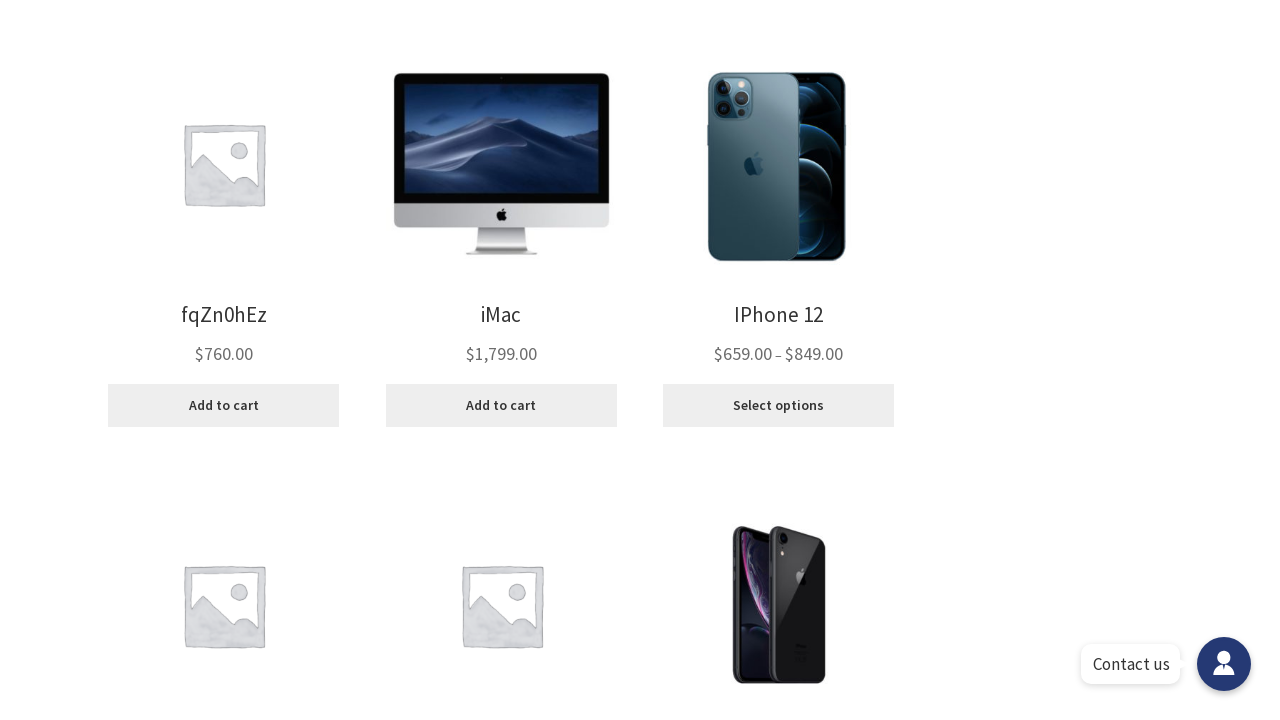